Tests all homepage links by iterating through each card link, clicking it, and navigating back to verify navigation functionality works correctly.

Starting URL: https://bonigarcia.dev/selenium-webdriver-java/

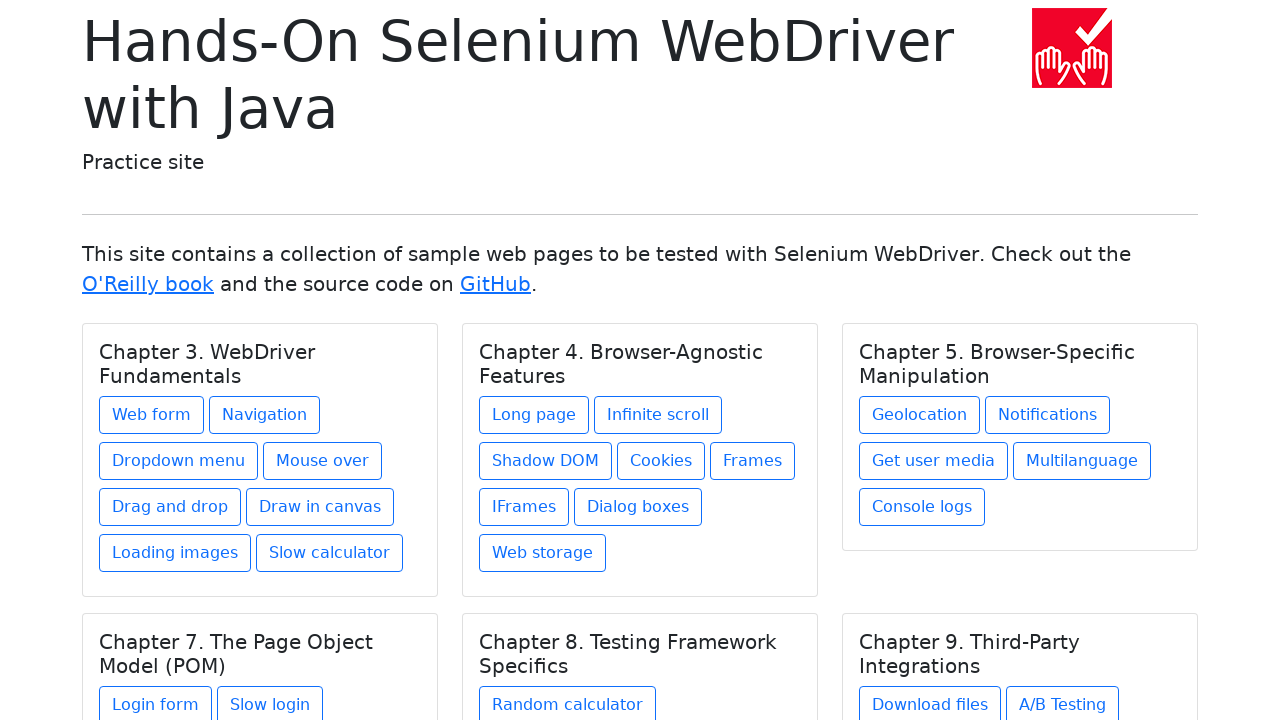

Verified 6 chapter sections exist on homepage
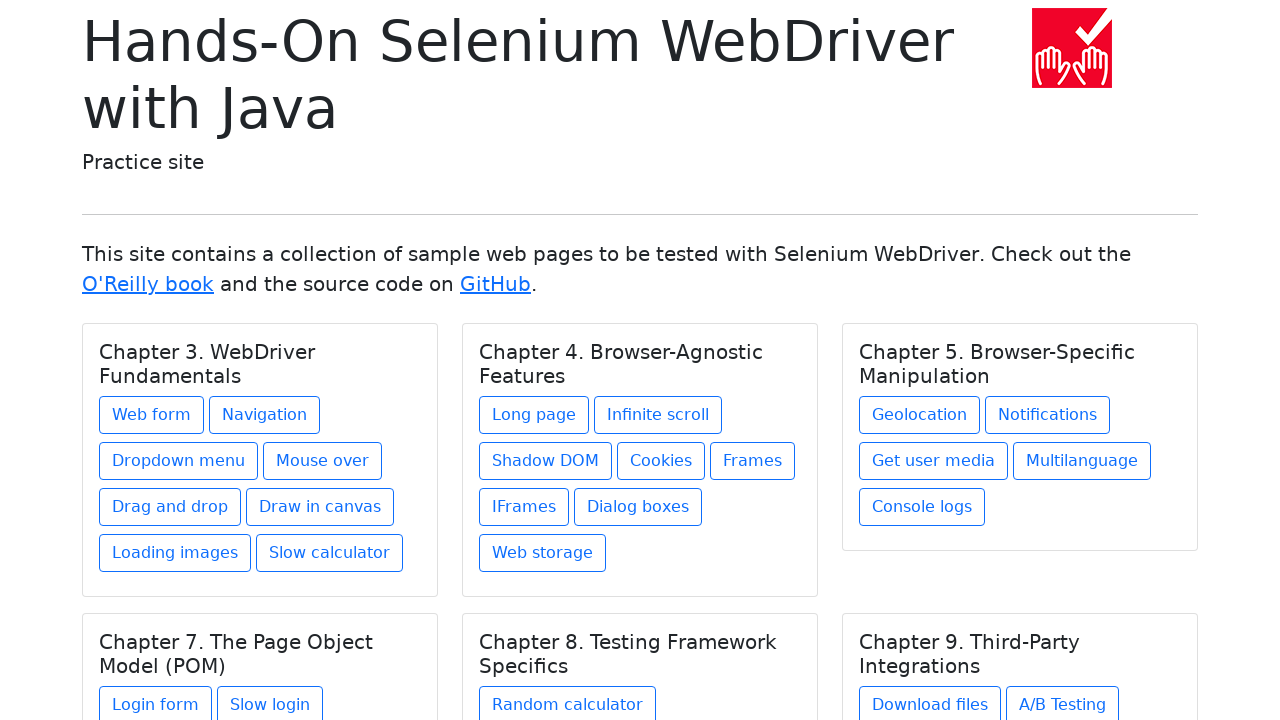

Located all card links on homepage
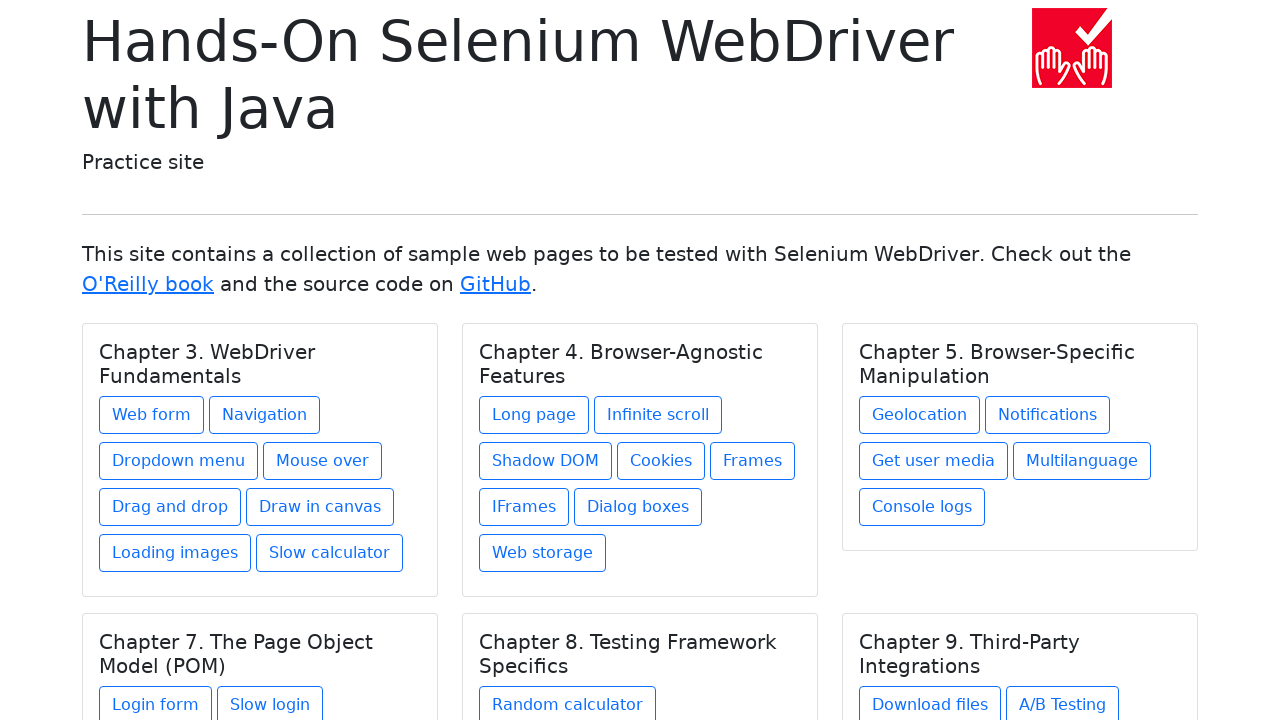

Clicked card link #1 at (152, 415) on .card a >> nth=0
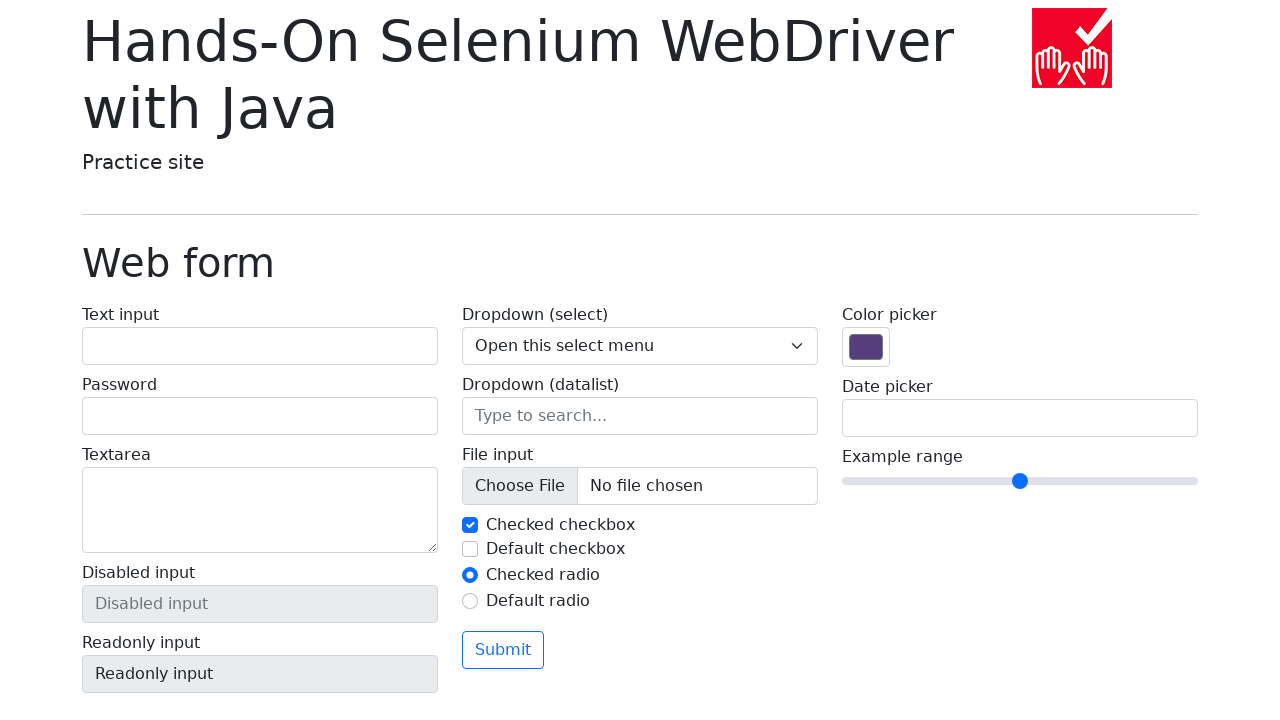

Navigation complete for link #1
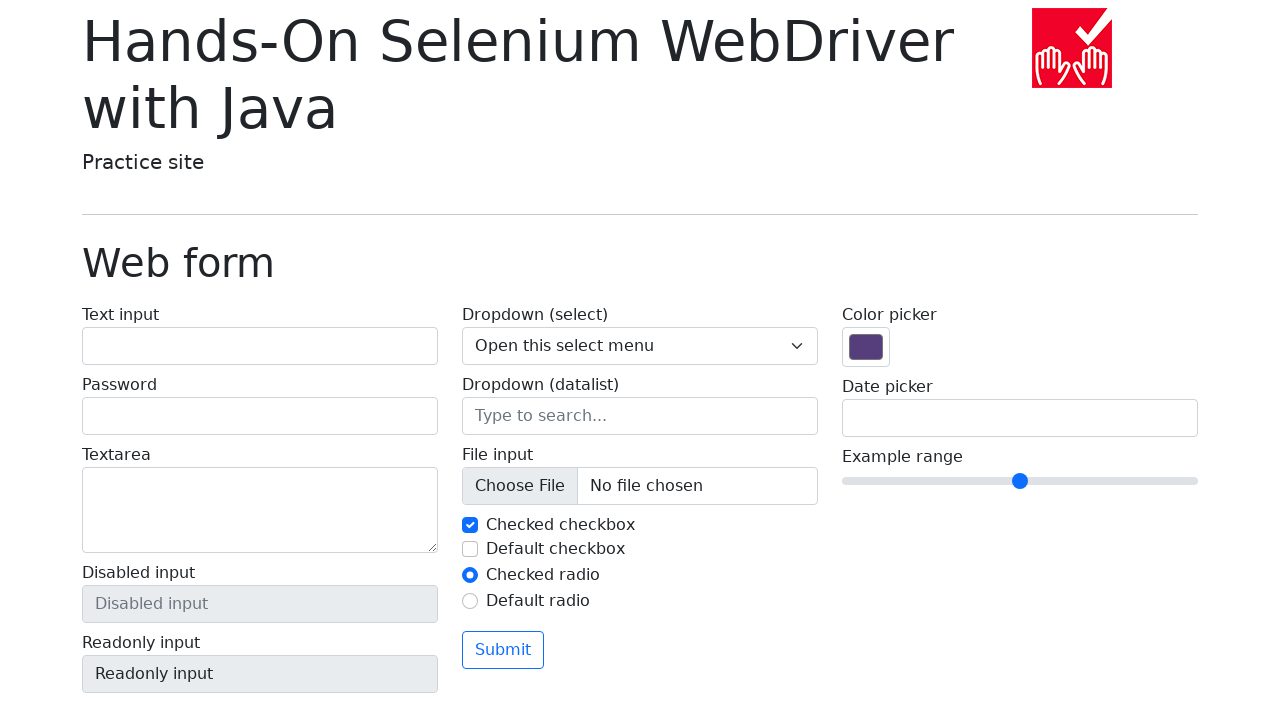

Navigated back to homepage from link #1
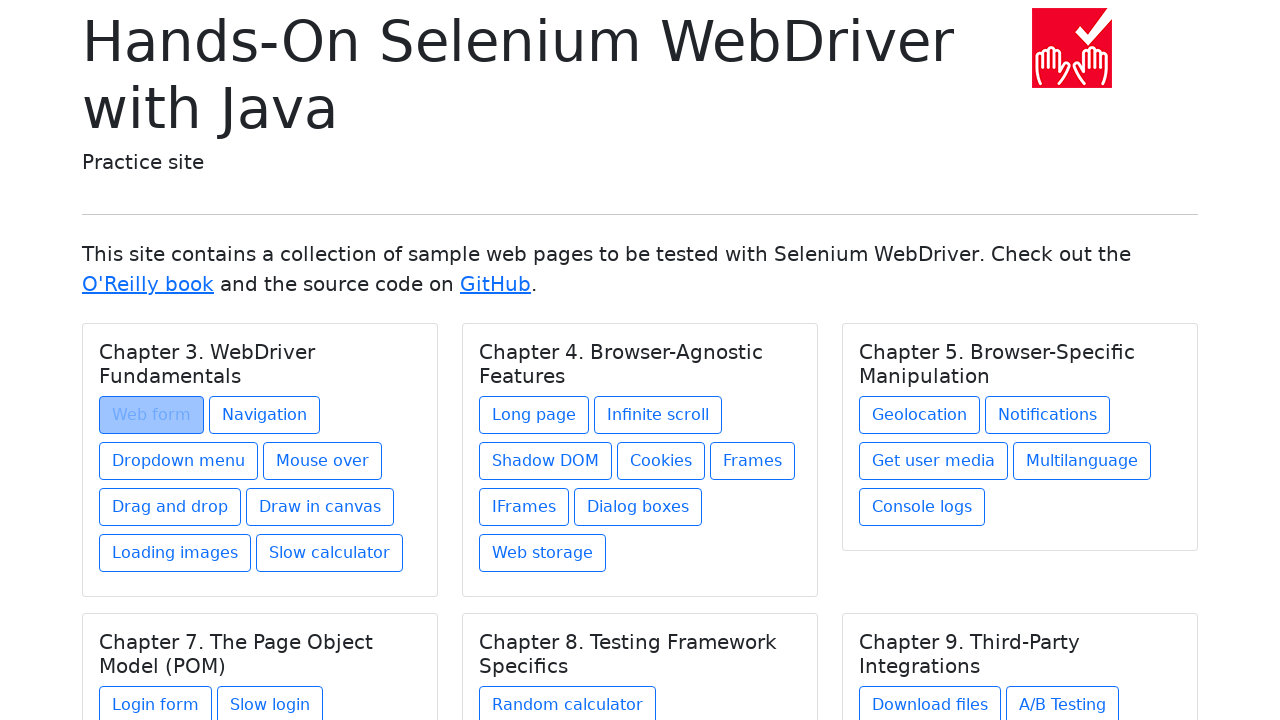

Homepage reloaded and card links ready after link #1
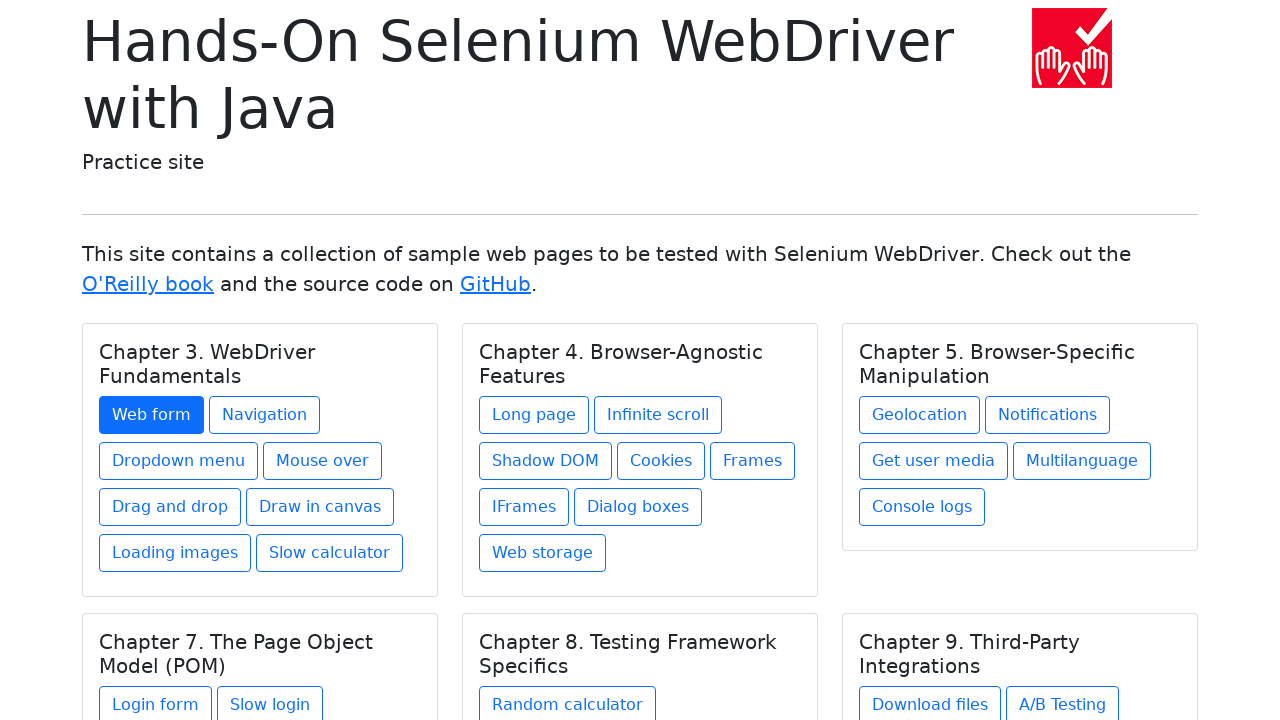

Clicked card link #2 at (264, 415) on .card a >> nth=1
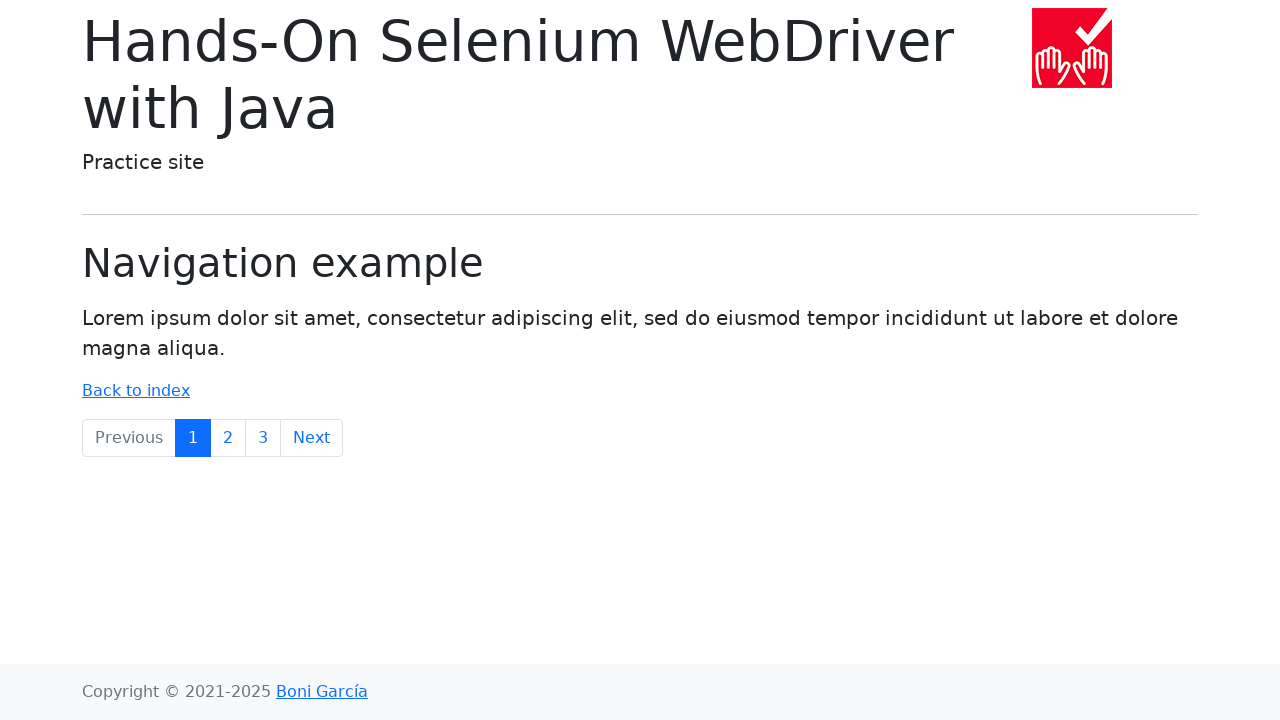

Navigation complete for link #2
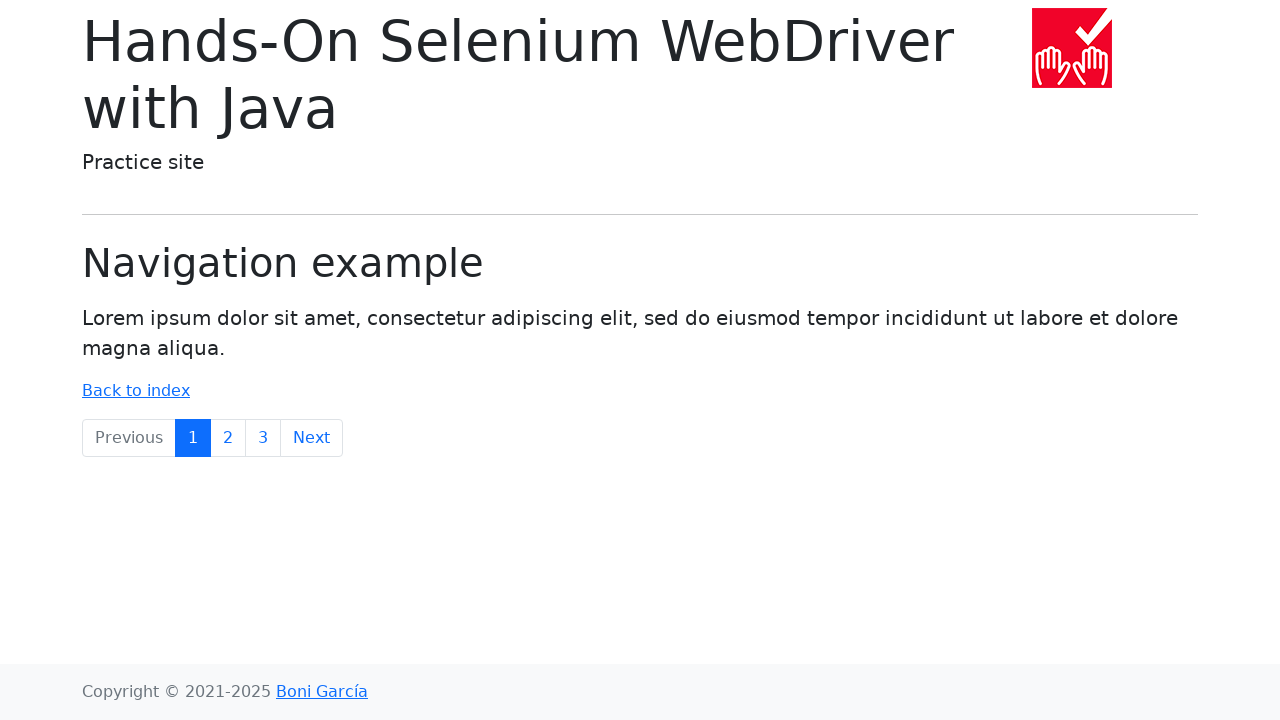

Navigated back to homepage from link #2
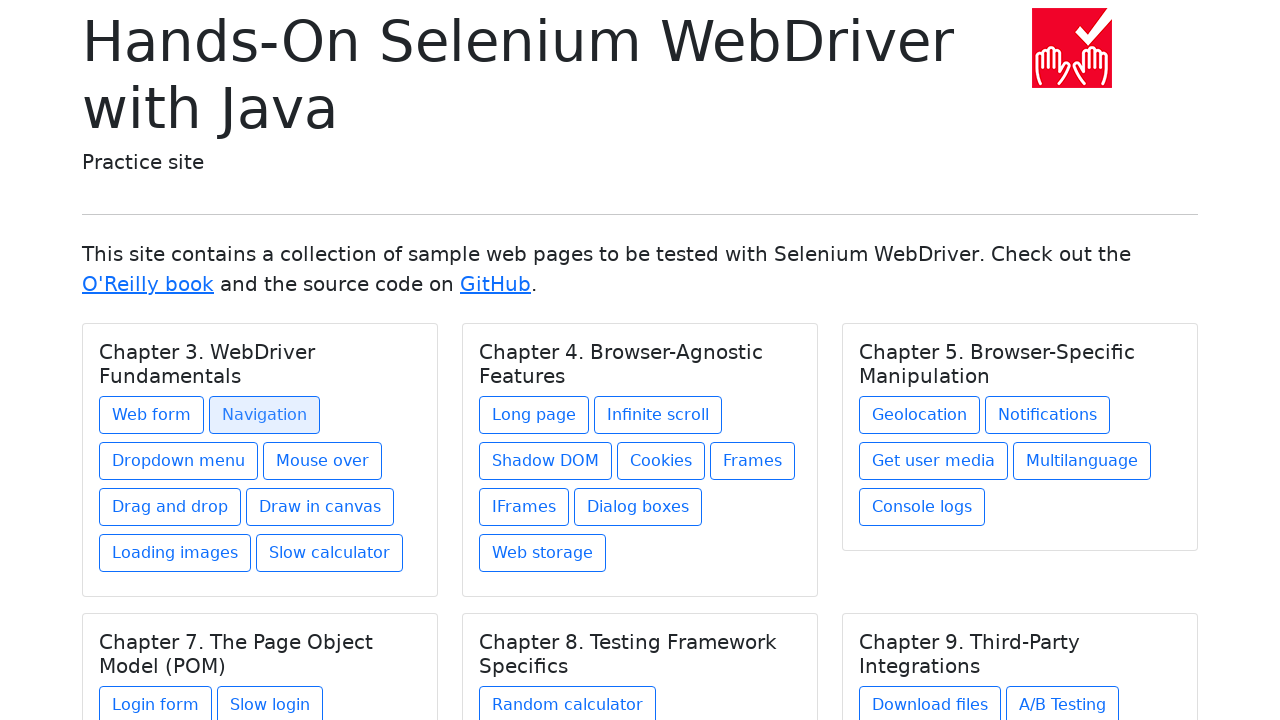

Homepage reloaded and card links ready after link #2
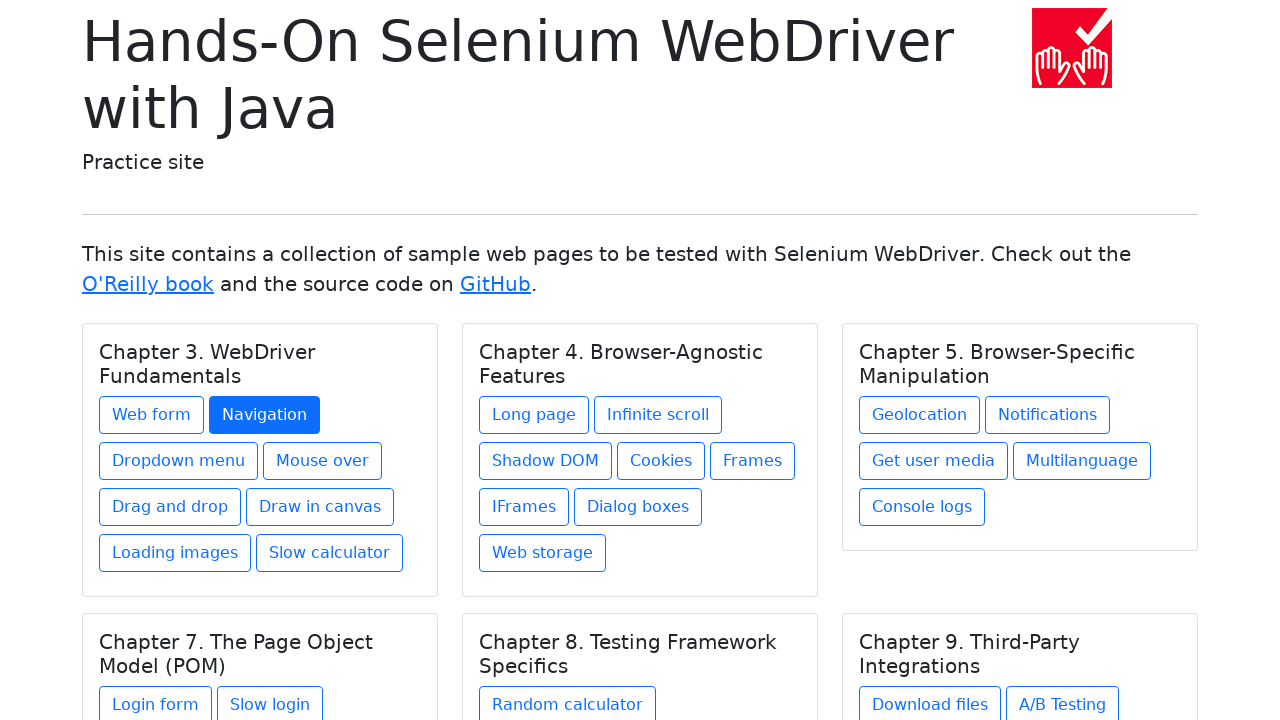

Clicked card link #3 at (178, 461) on .card a >> nth=2
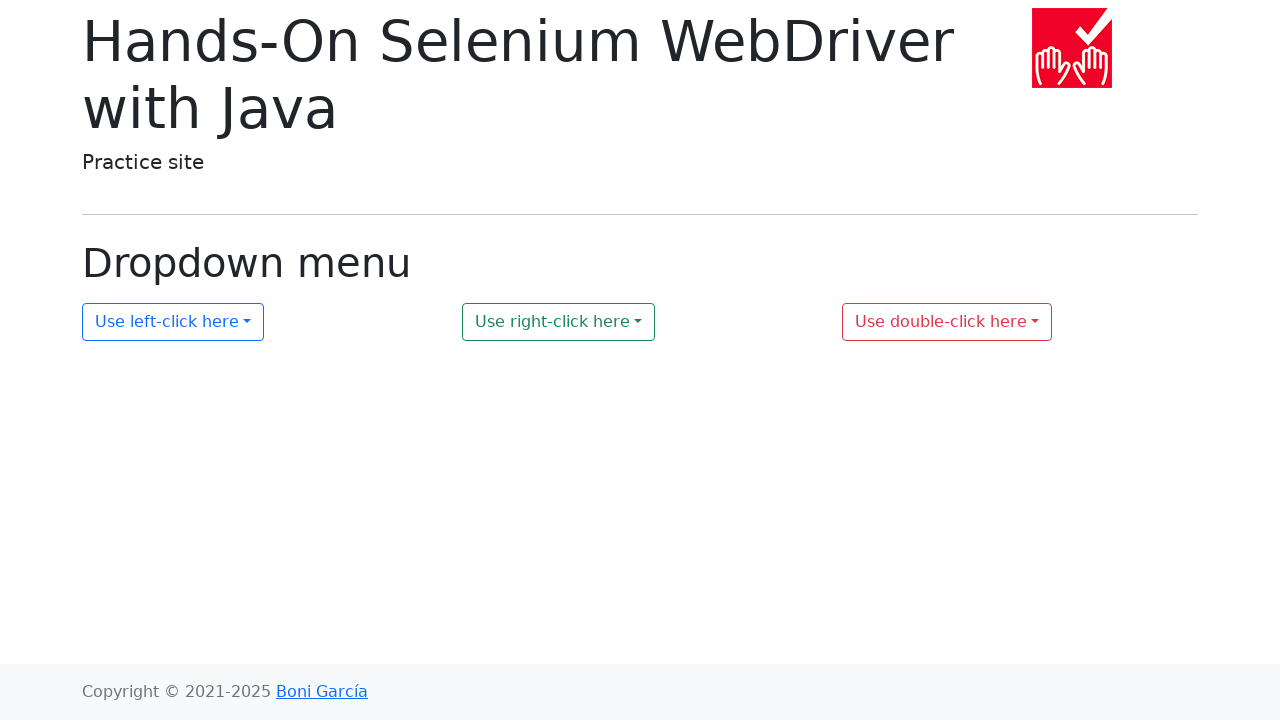

Navigation complete for link #3
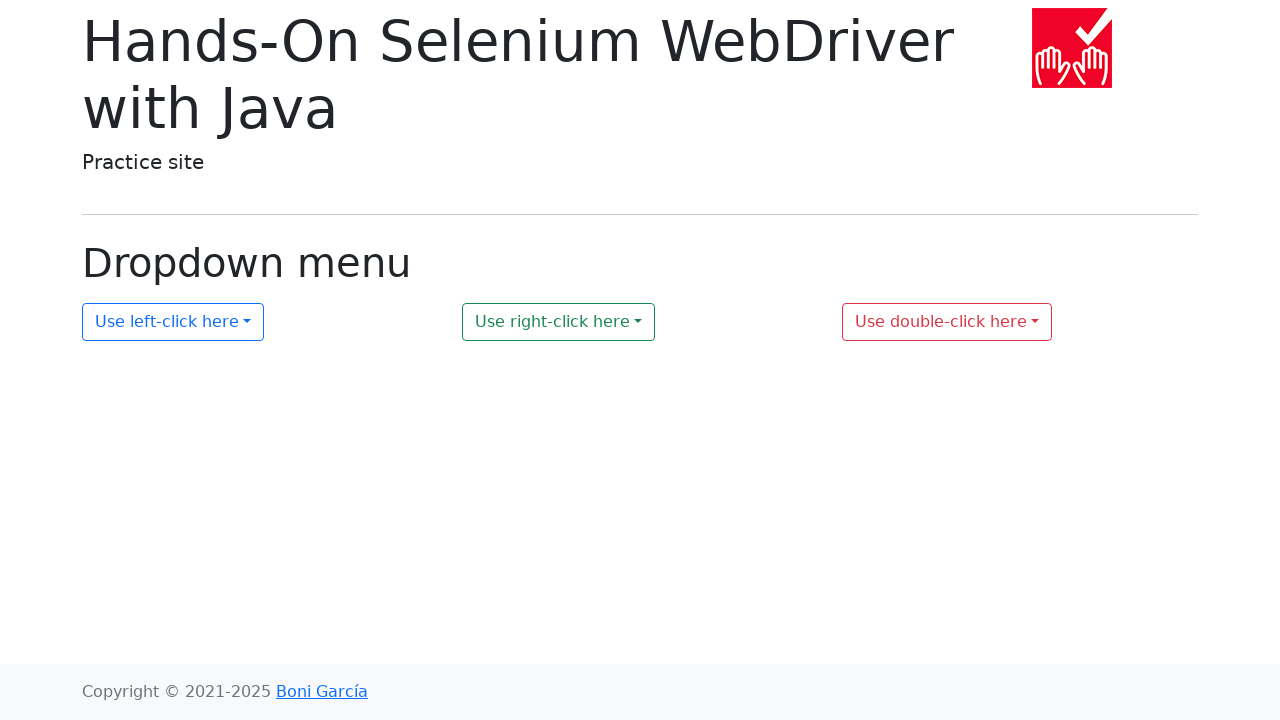

Navigated back to homepage from link #3
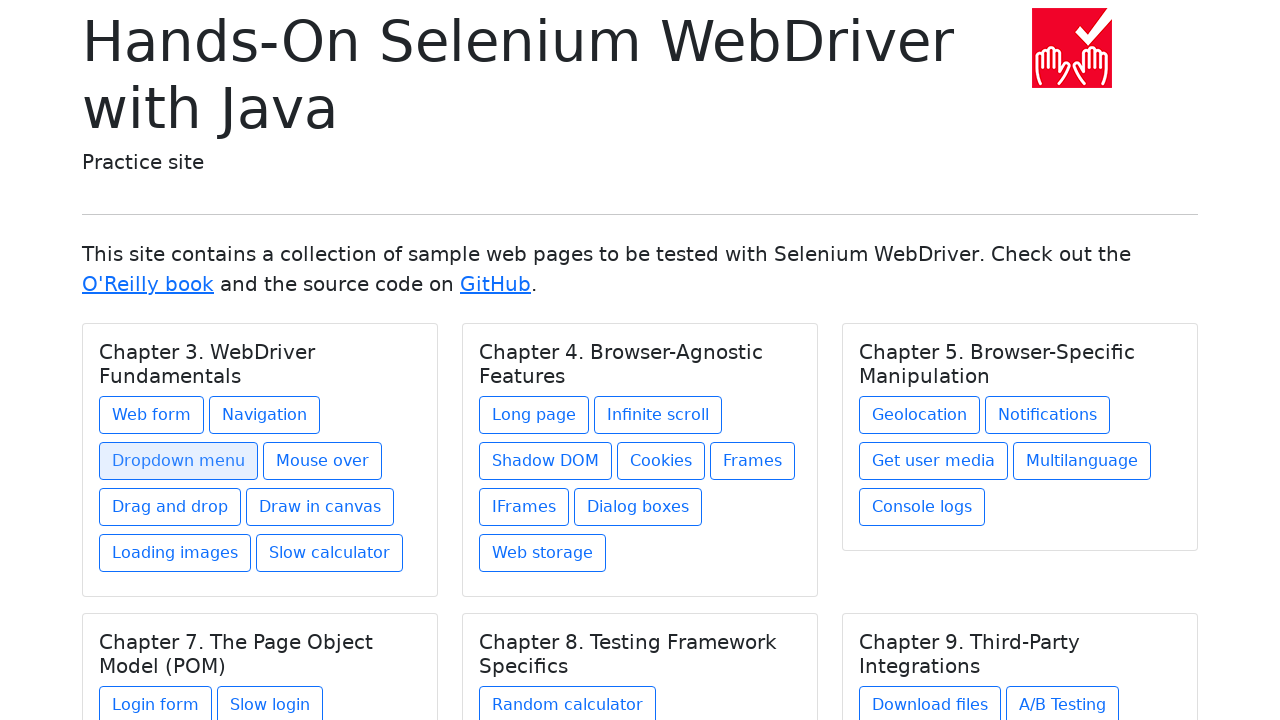

Homepage reloaded and card links ready after link #3
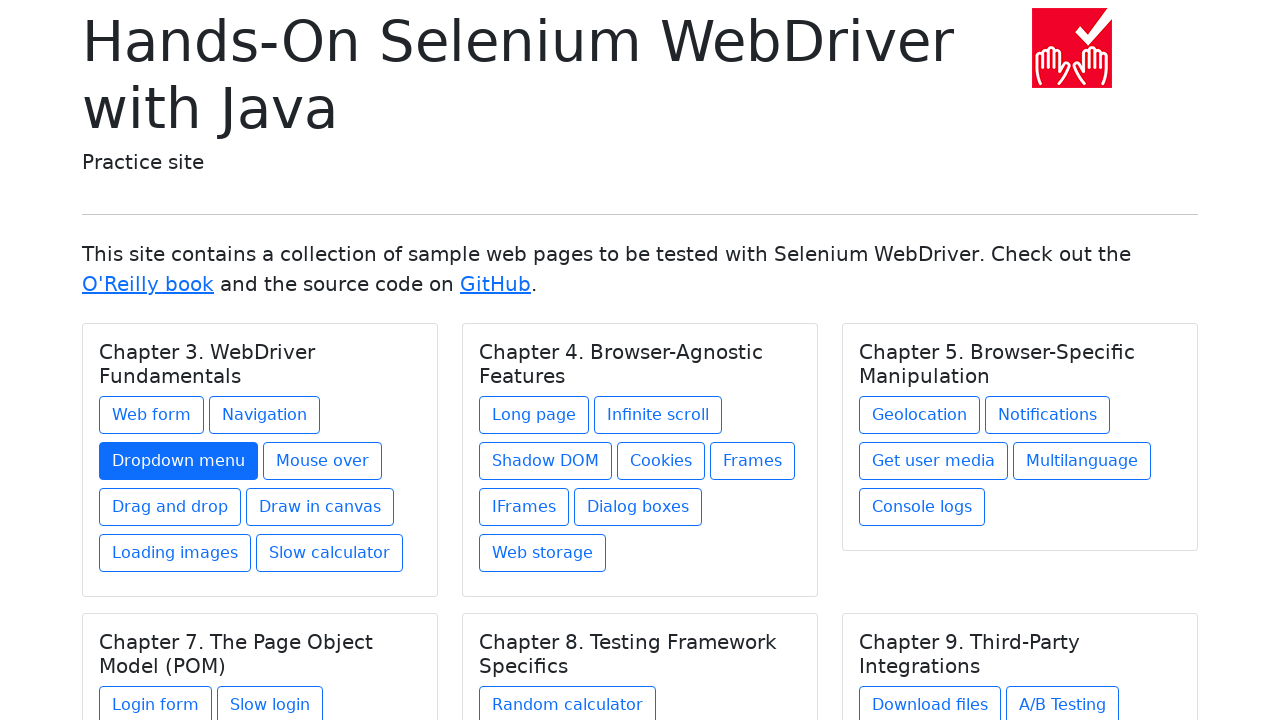

Clicked card link #4 at (322, 461) on .card a >> nth=3
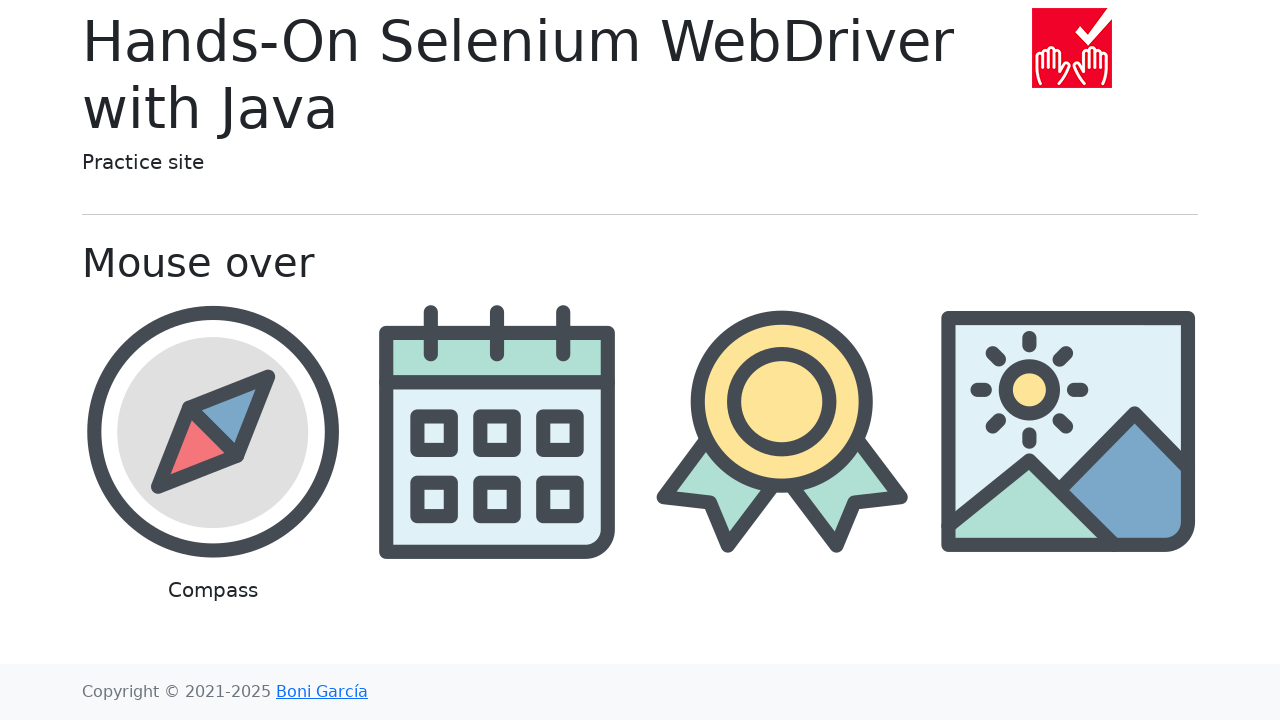

Navigation complete for link #4
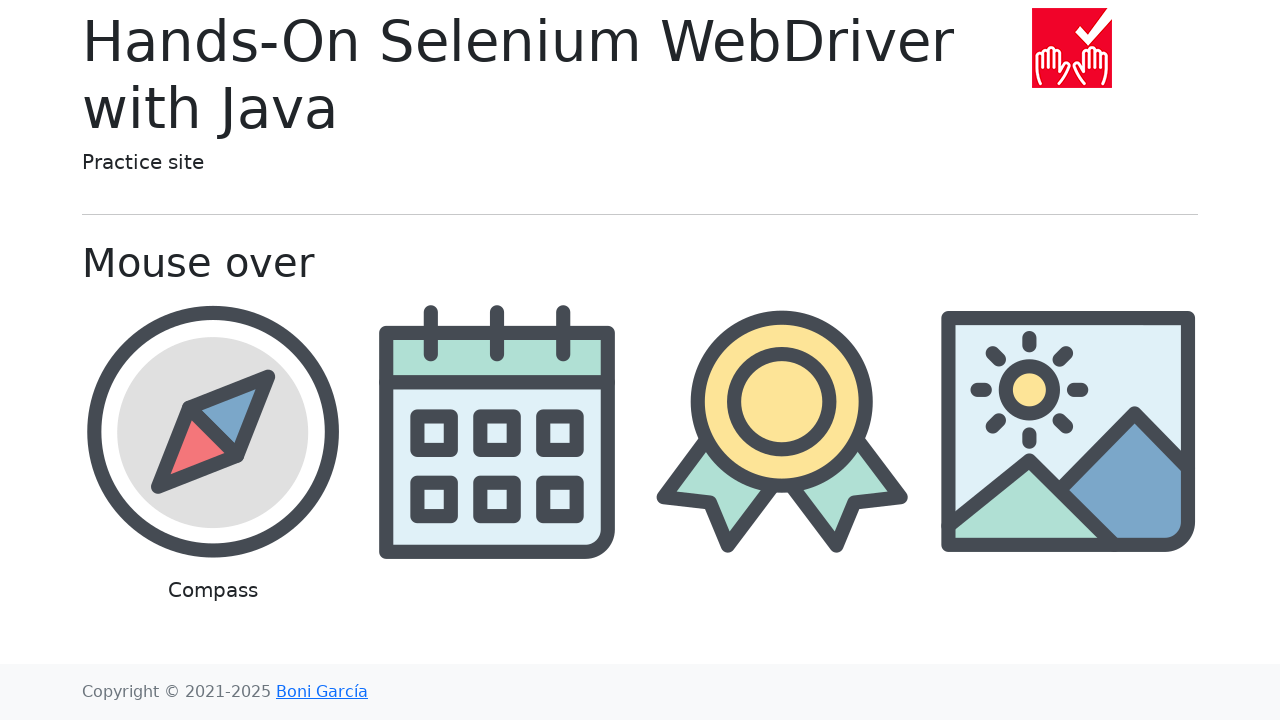

Navigated back to homepage from link #4
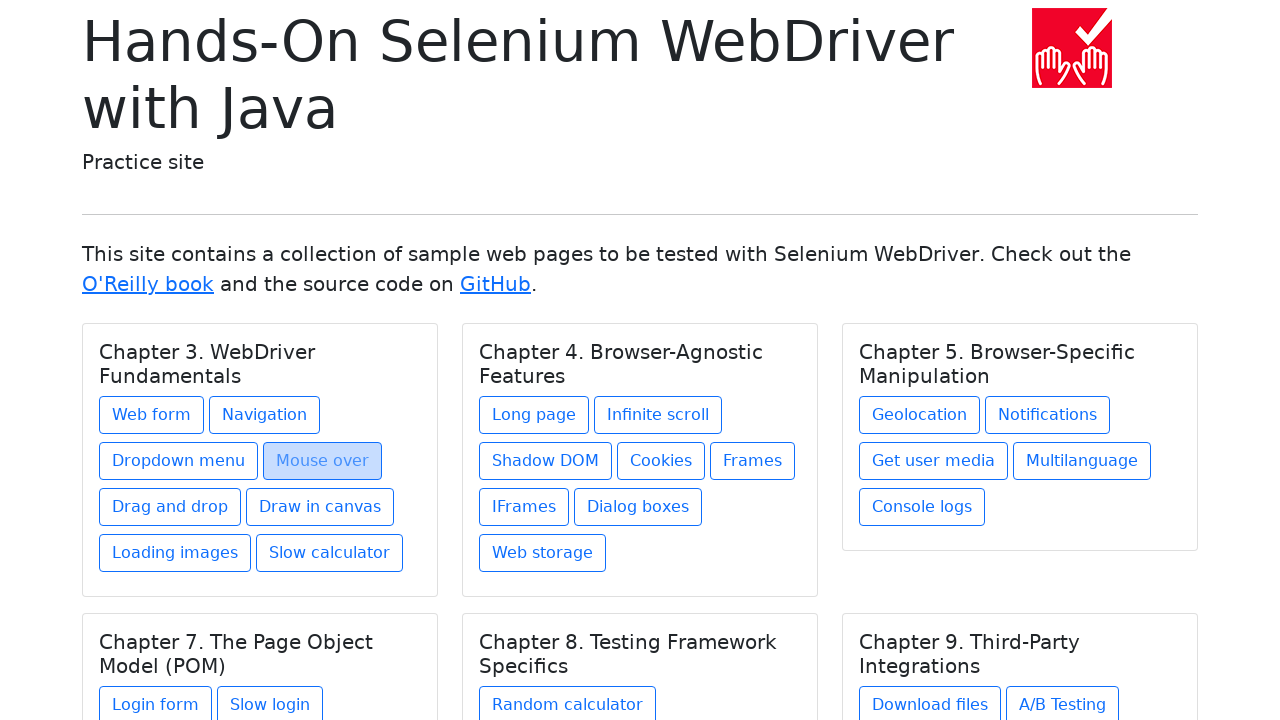

Homepage reloaded and card links ready after link #4
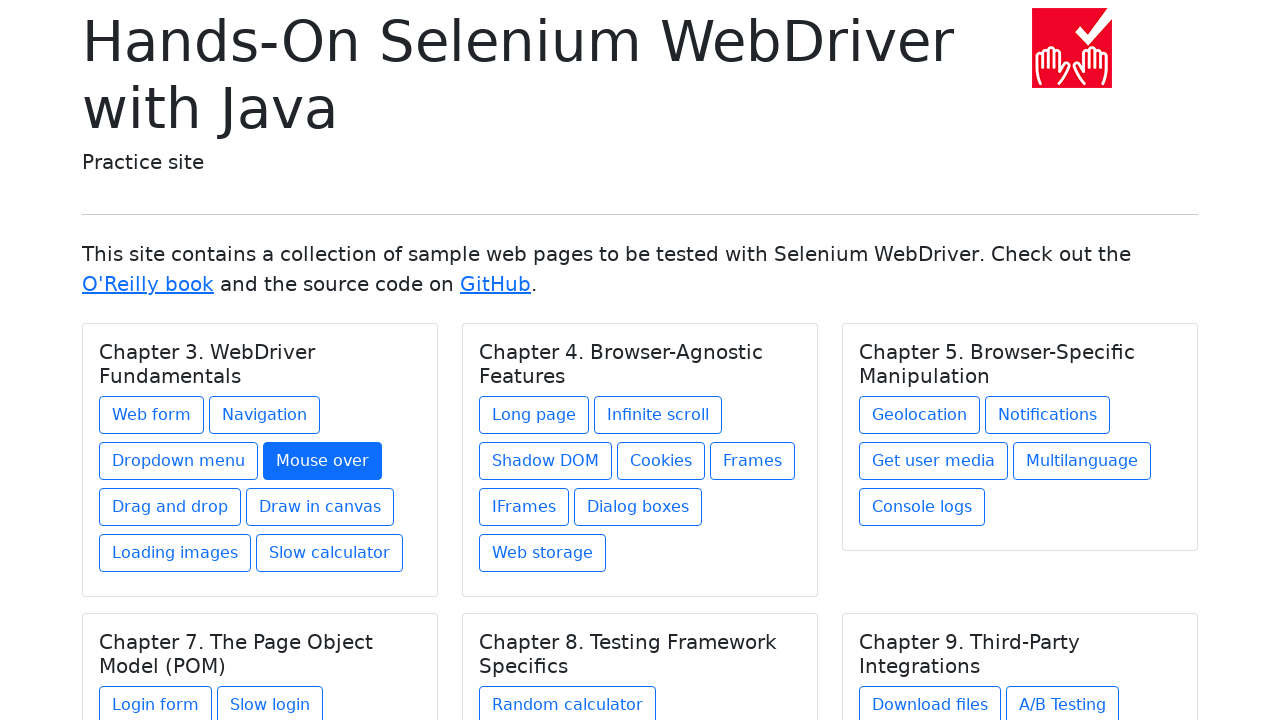

Clicked card link #5 at (170, 507) on .card a >> nth=4
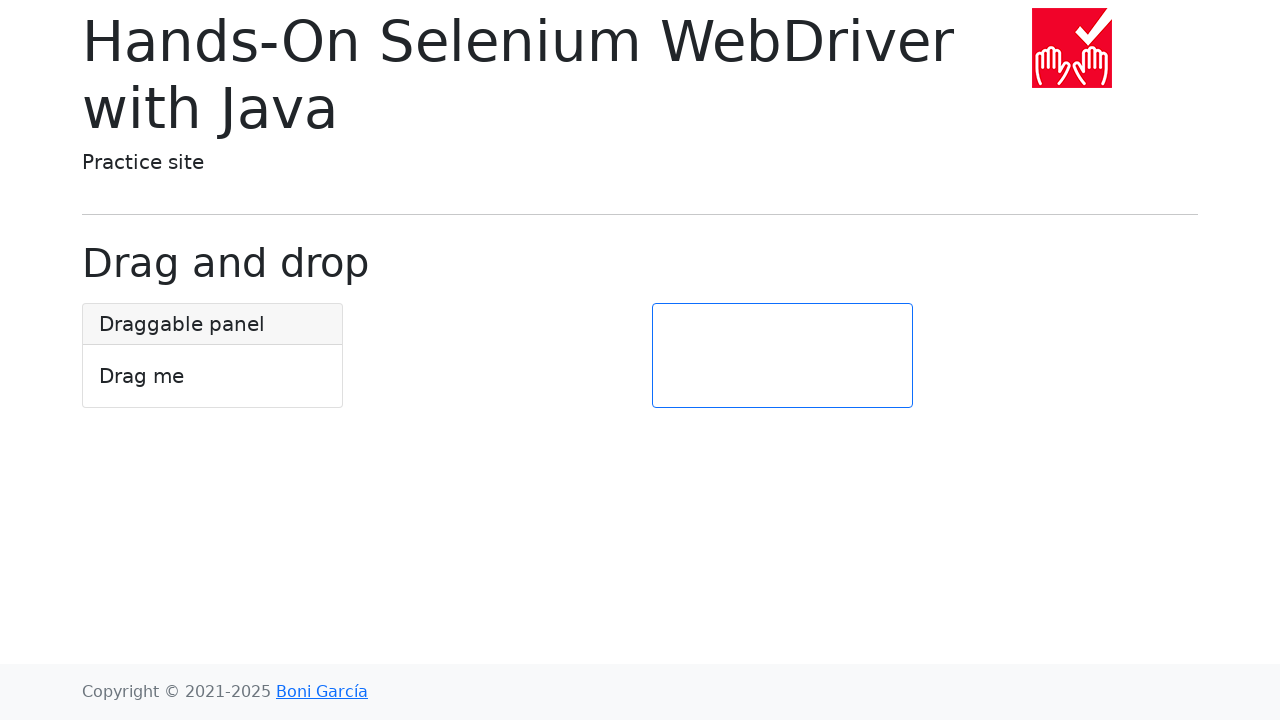

Navigation complete for link #5
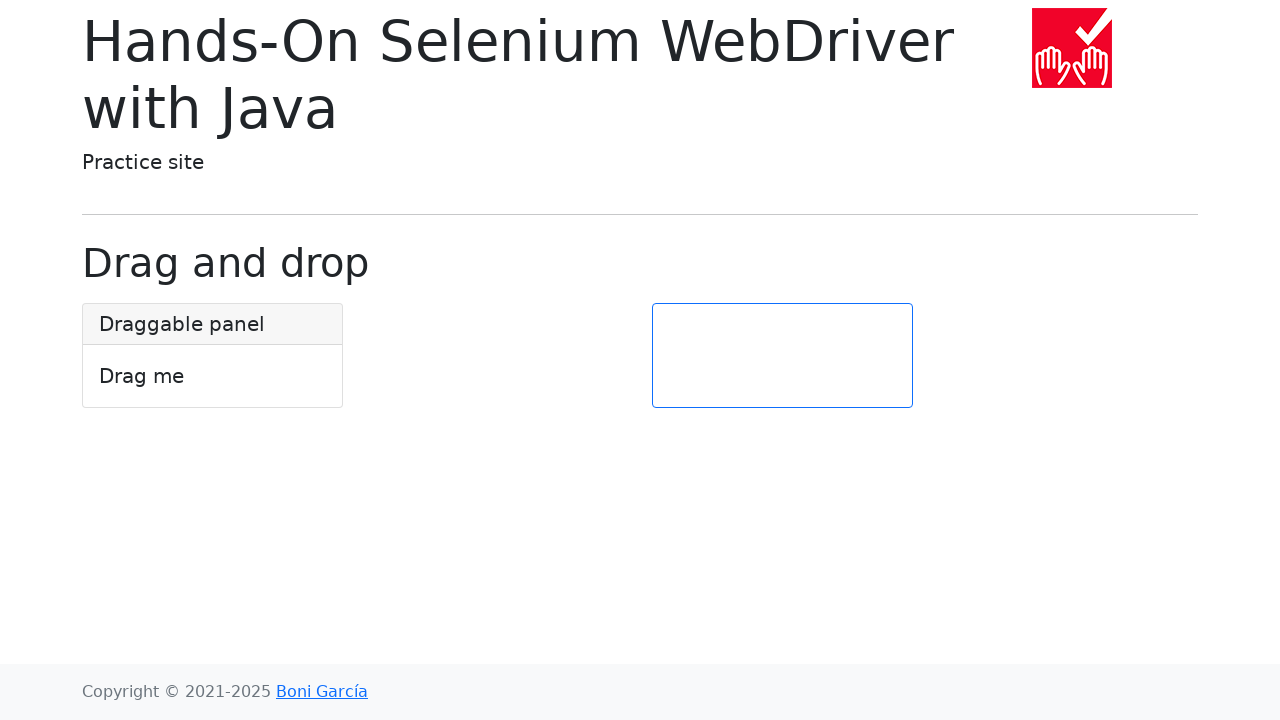

Navigated back to homepage from link #5
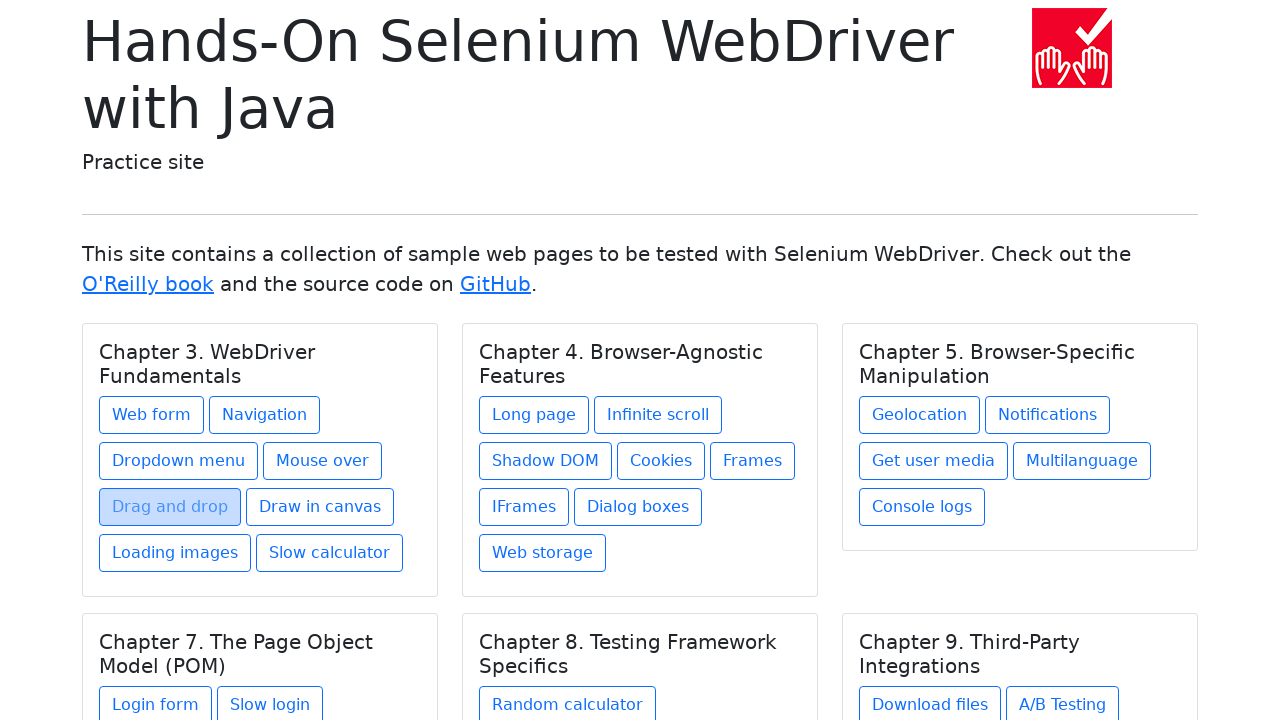

Homepage reloaded and card links ready after link #5
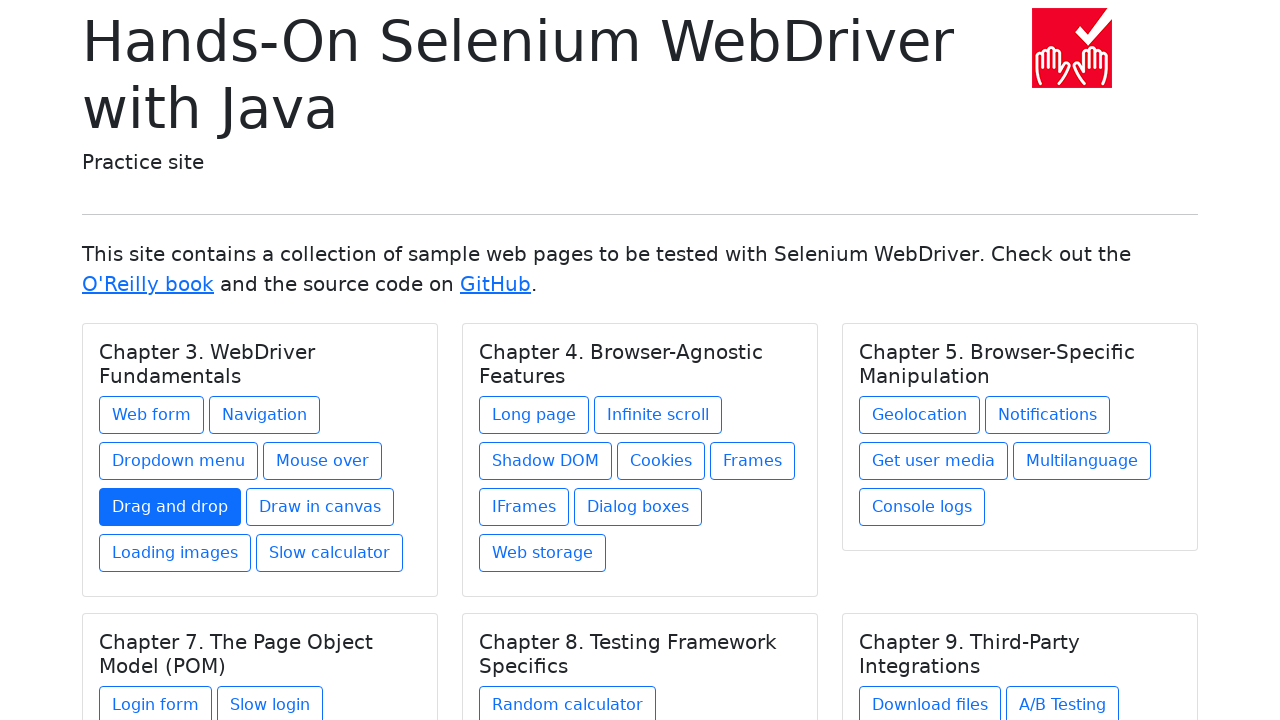

Clicked card link #6 at (320, 507) on .card a >> nth=5
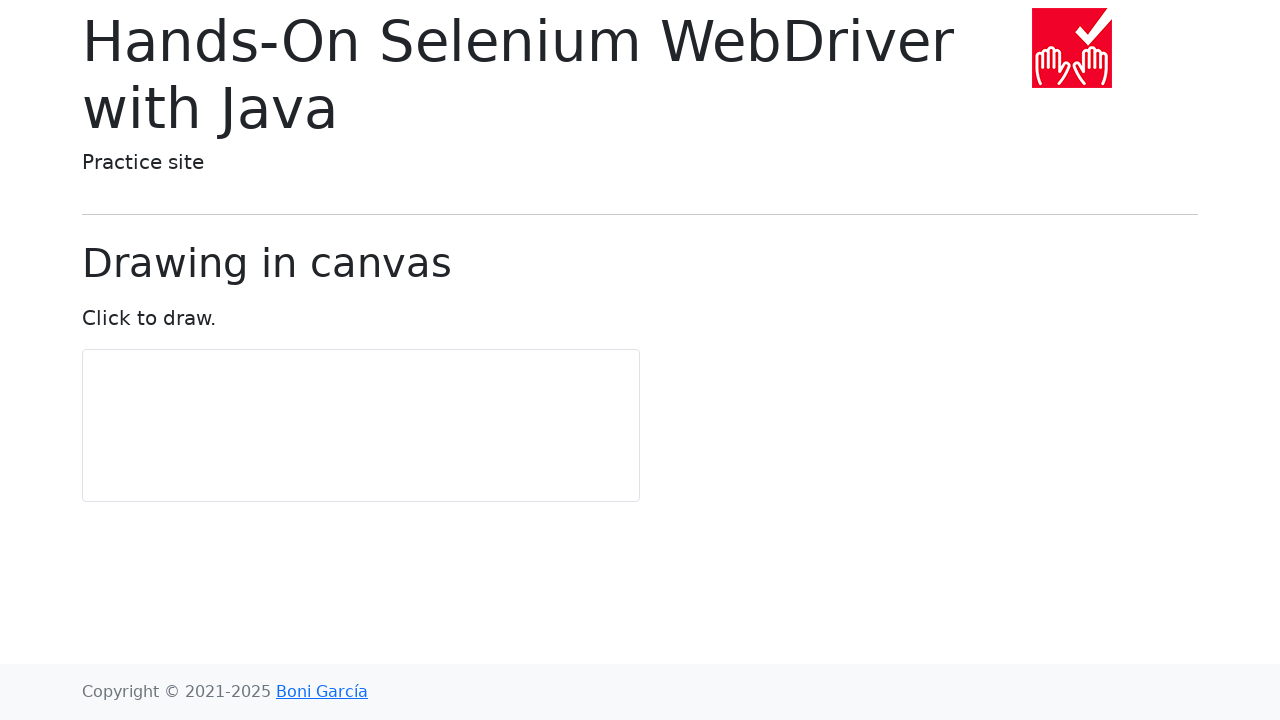

Navigation complete for link #6
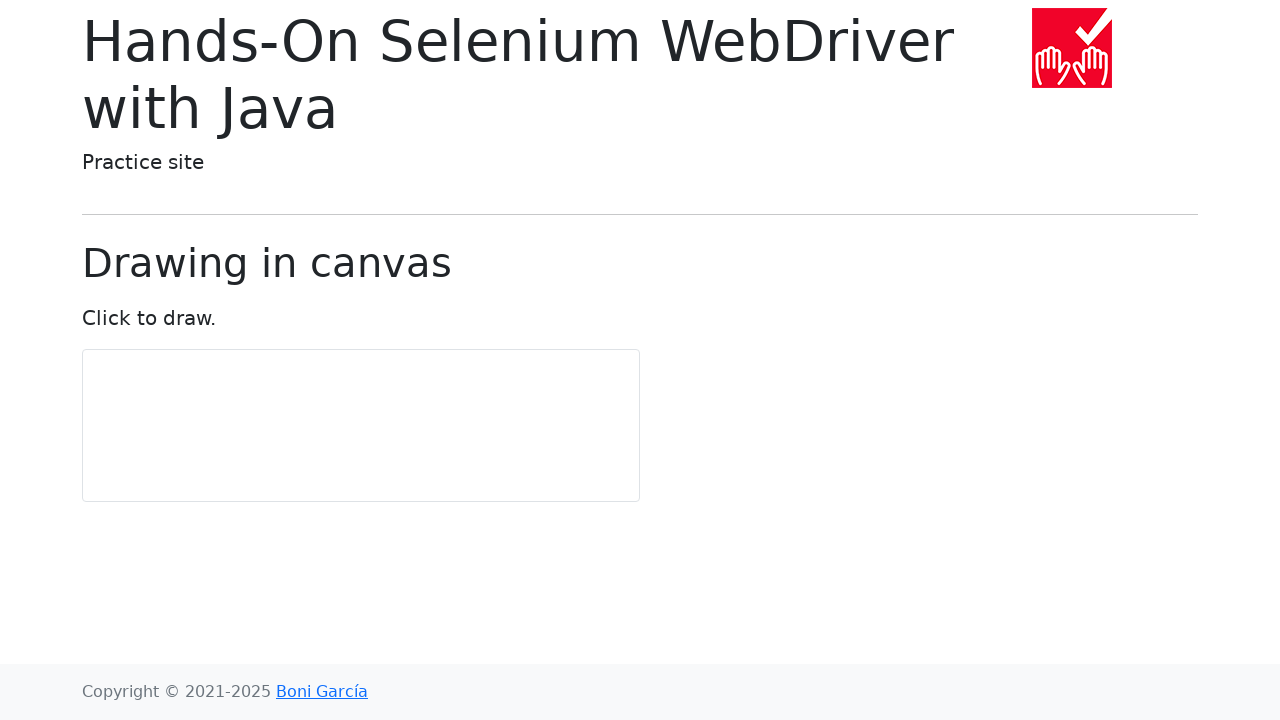

Navigated back to homepage from link #6
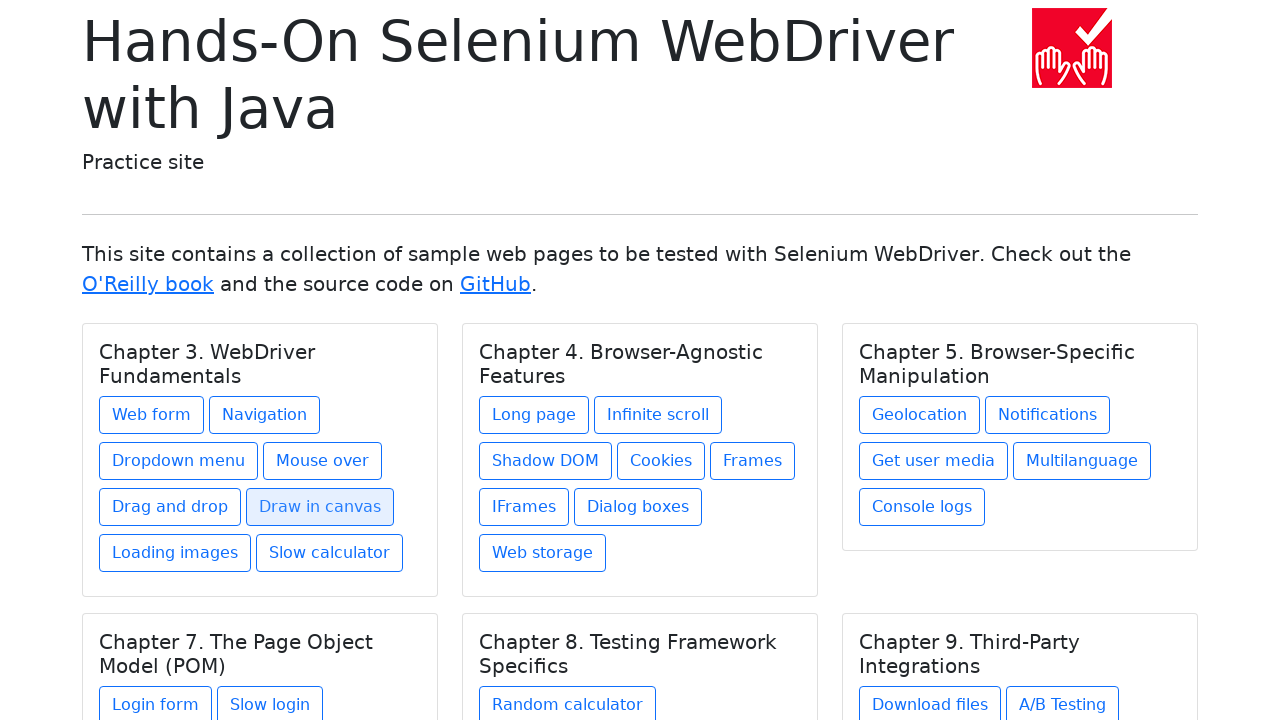

Homepage reloaded and card links ready after link #6
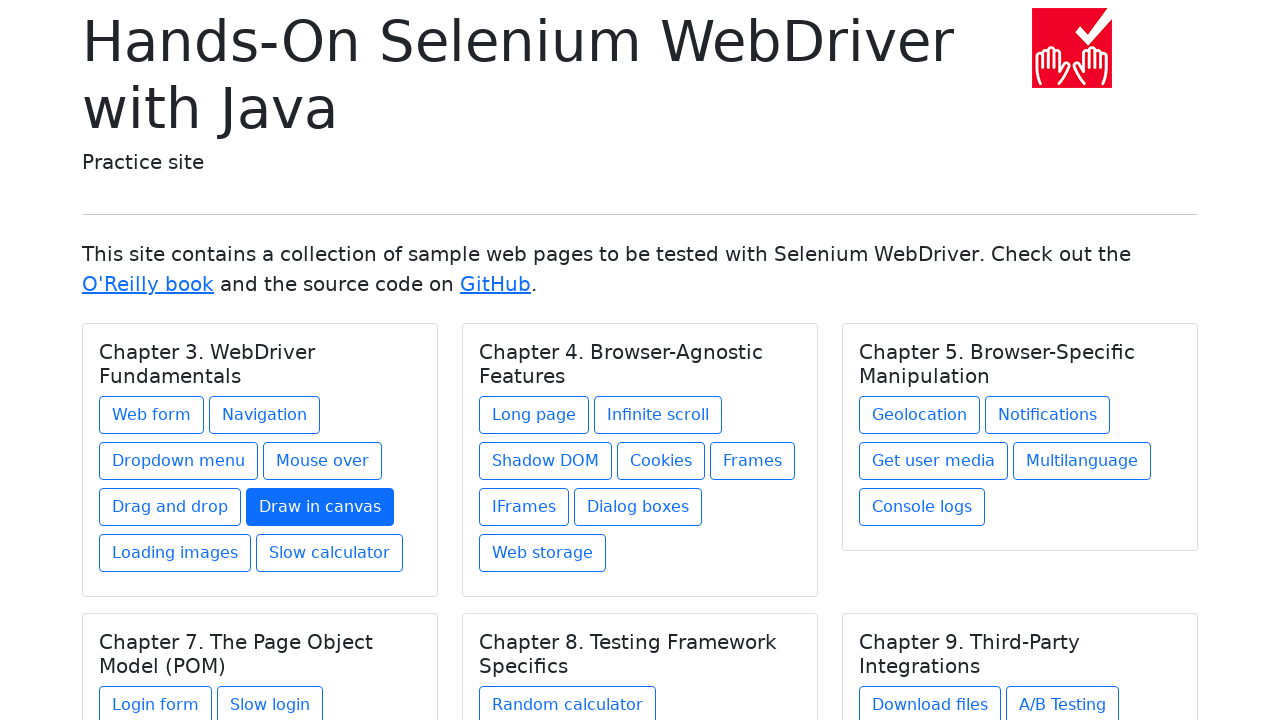

Clicked card link #7 at (175, 553) on .card a >> nth=6
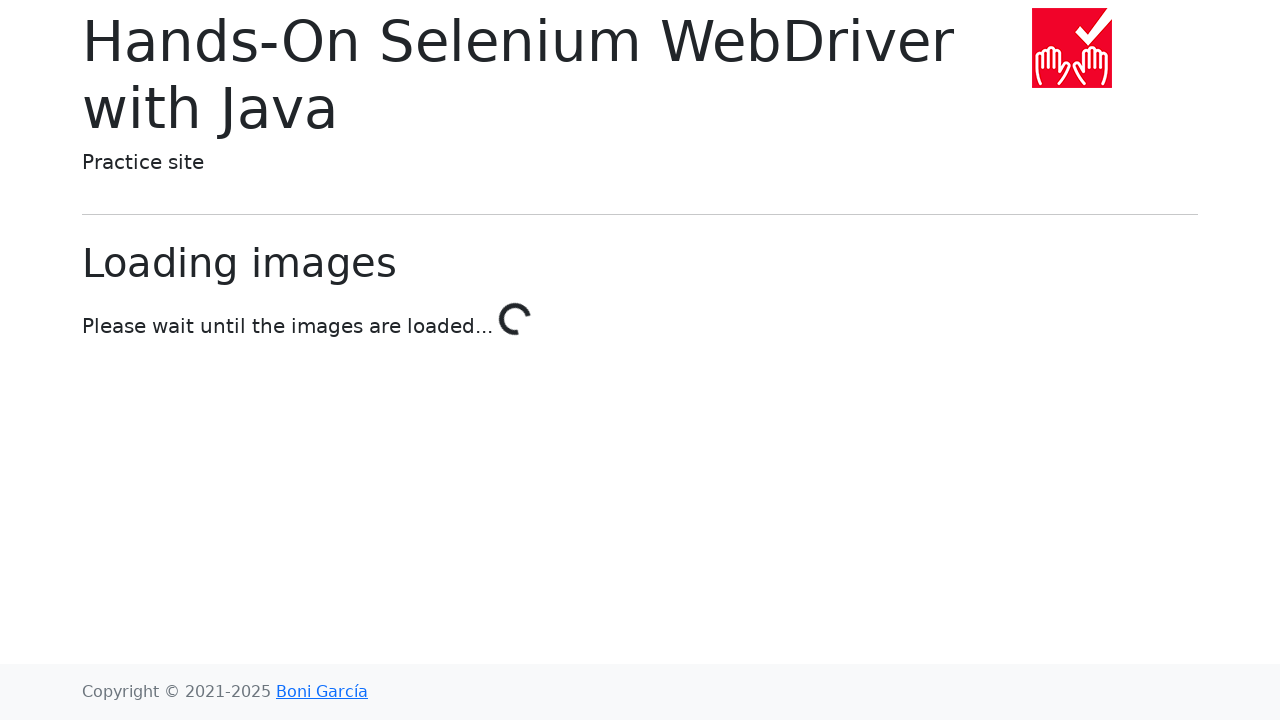

Navigation complete for link #7
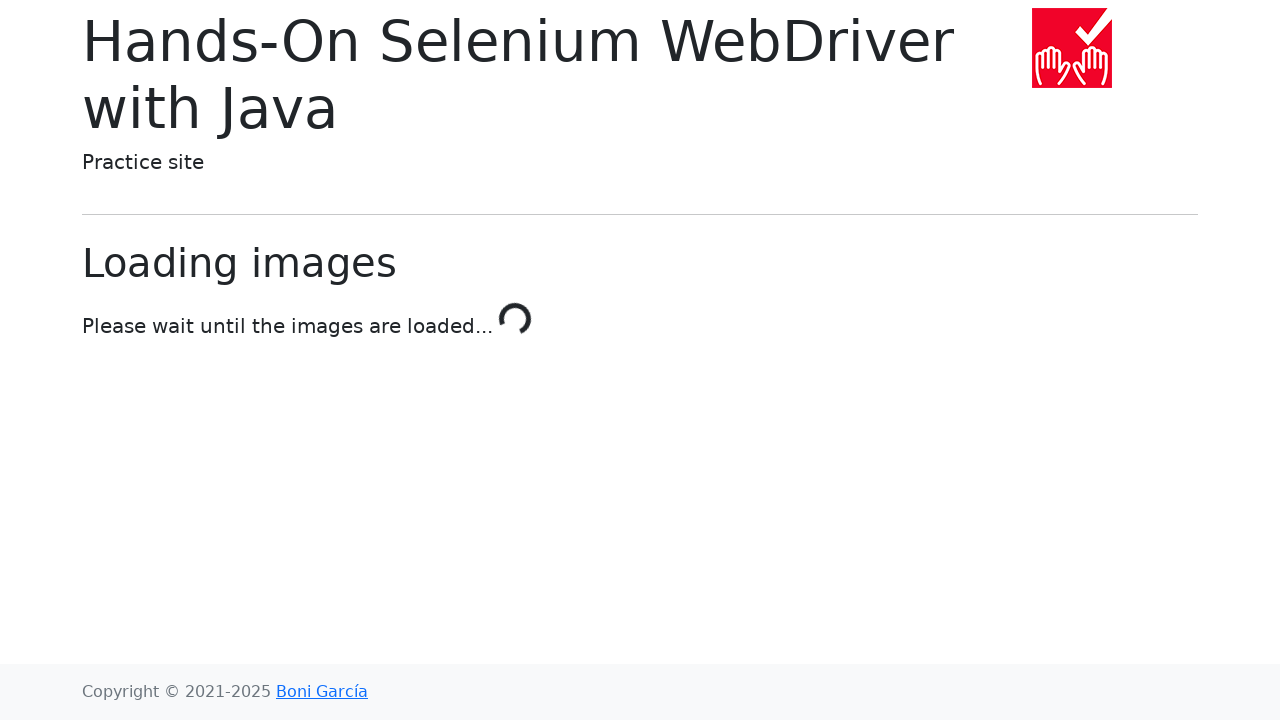

Navigated back to homepage from link #7
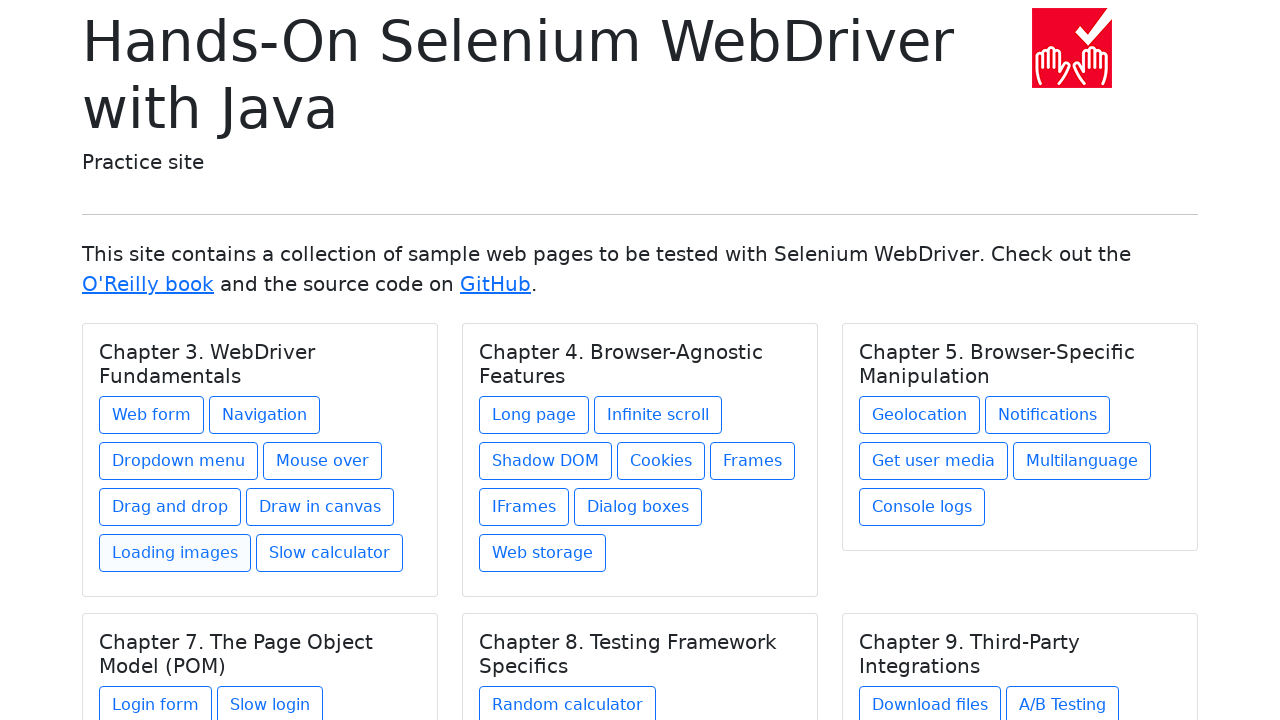

Homepage reloaded and card links ready after link #7
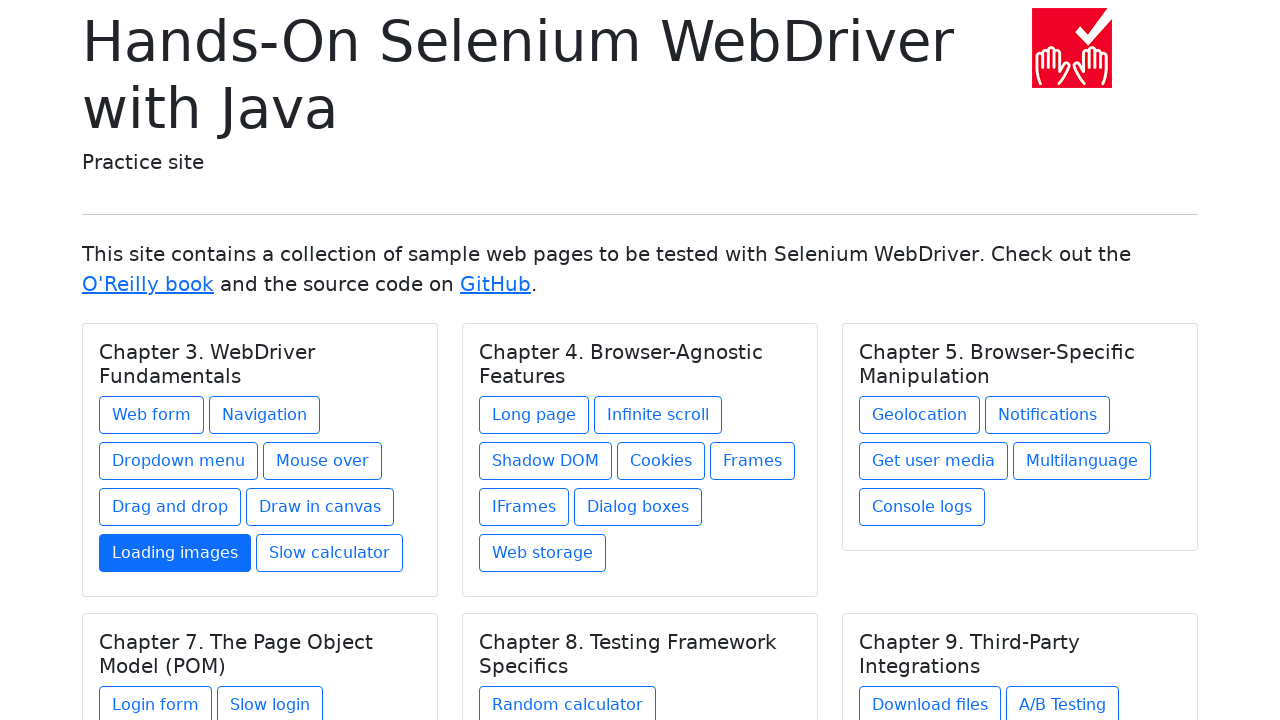

Clicked card link #8 at (330, 553) on .card a >> nth=7
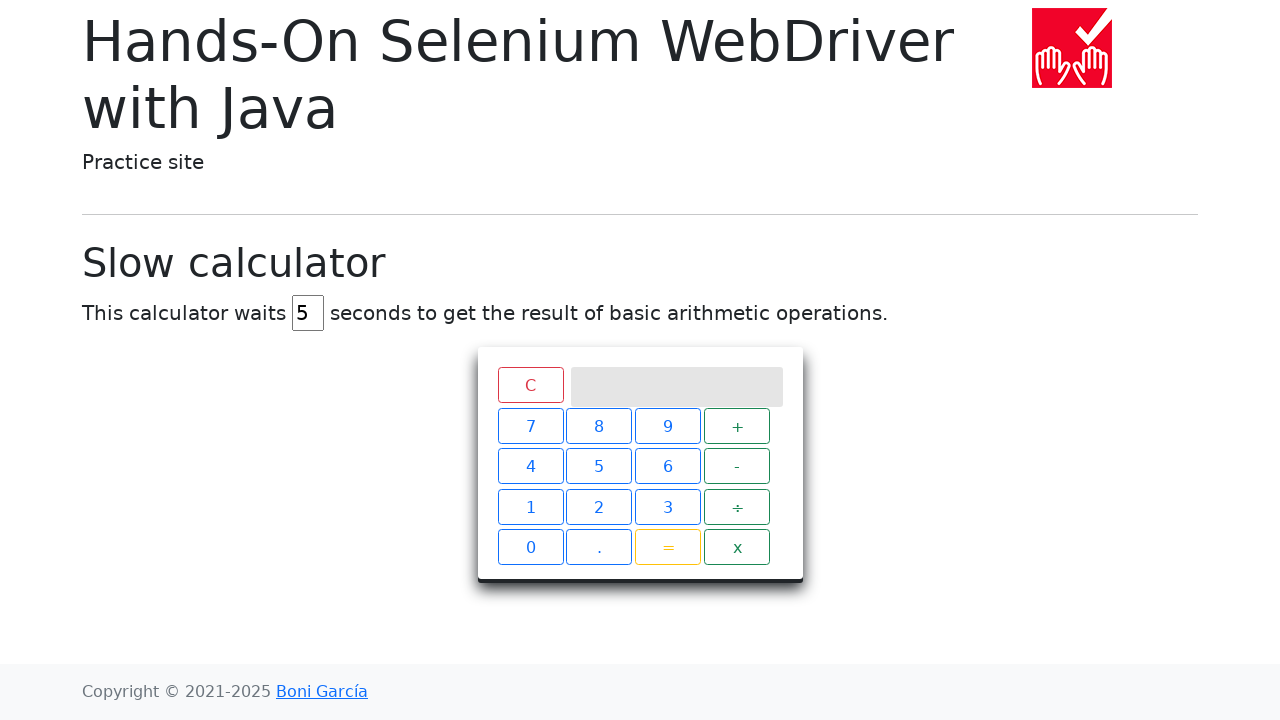

Navigation complete for link #8
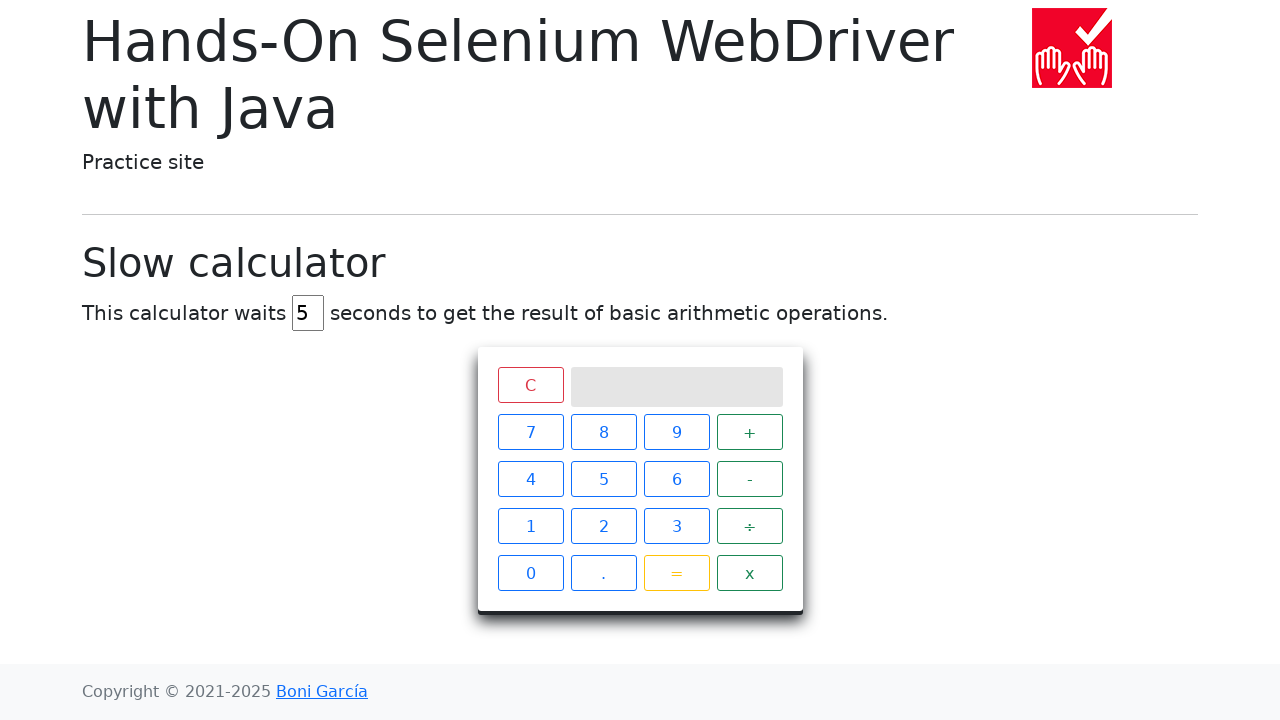

Navigated back to homepage from link #8
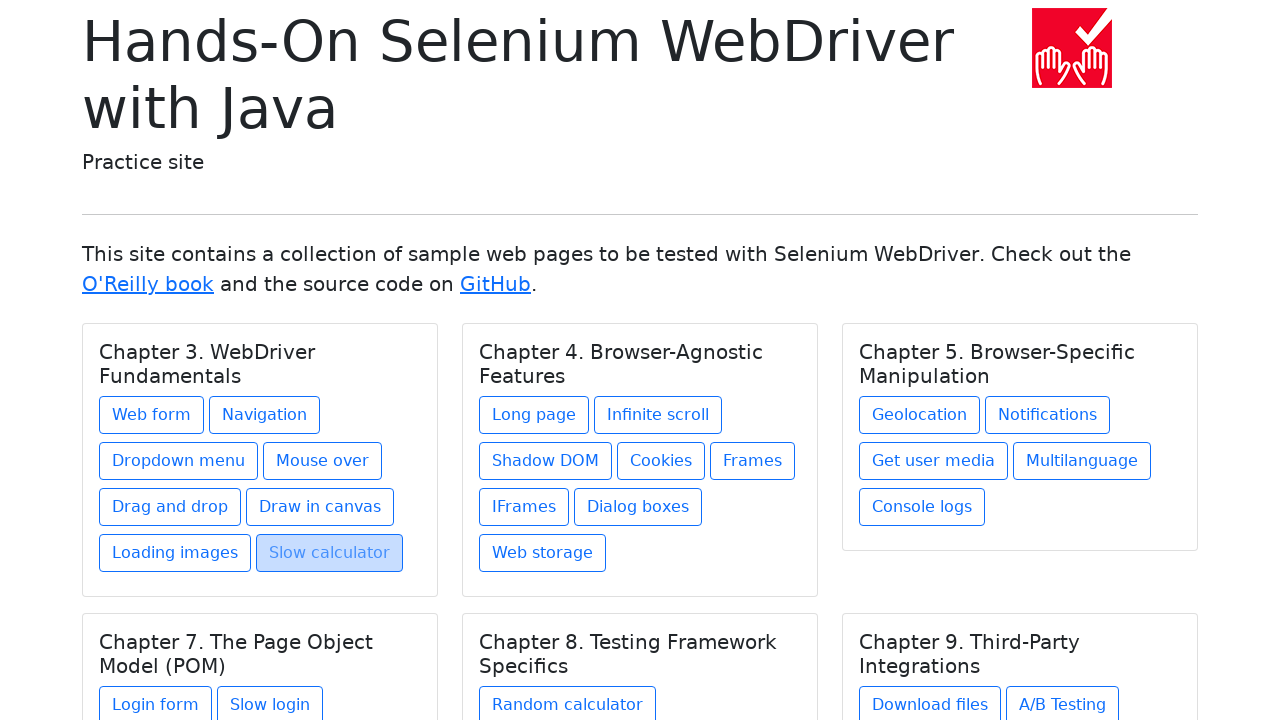

Homepage reloaded and card links ready after link #8
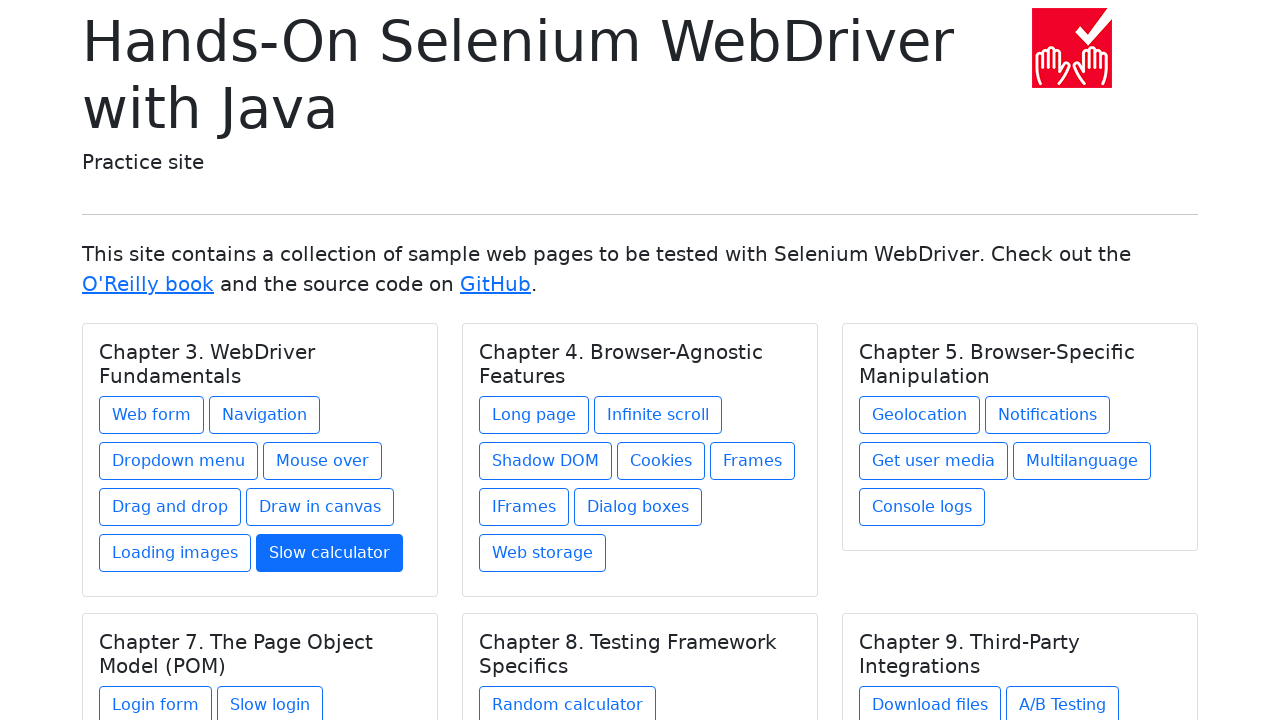

Clicked card link #9 at (534, 415) on .card a >> nth=8
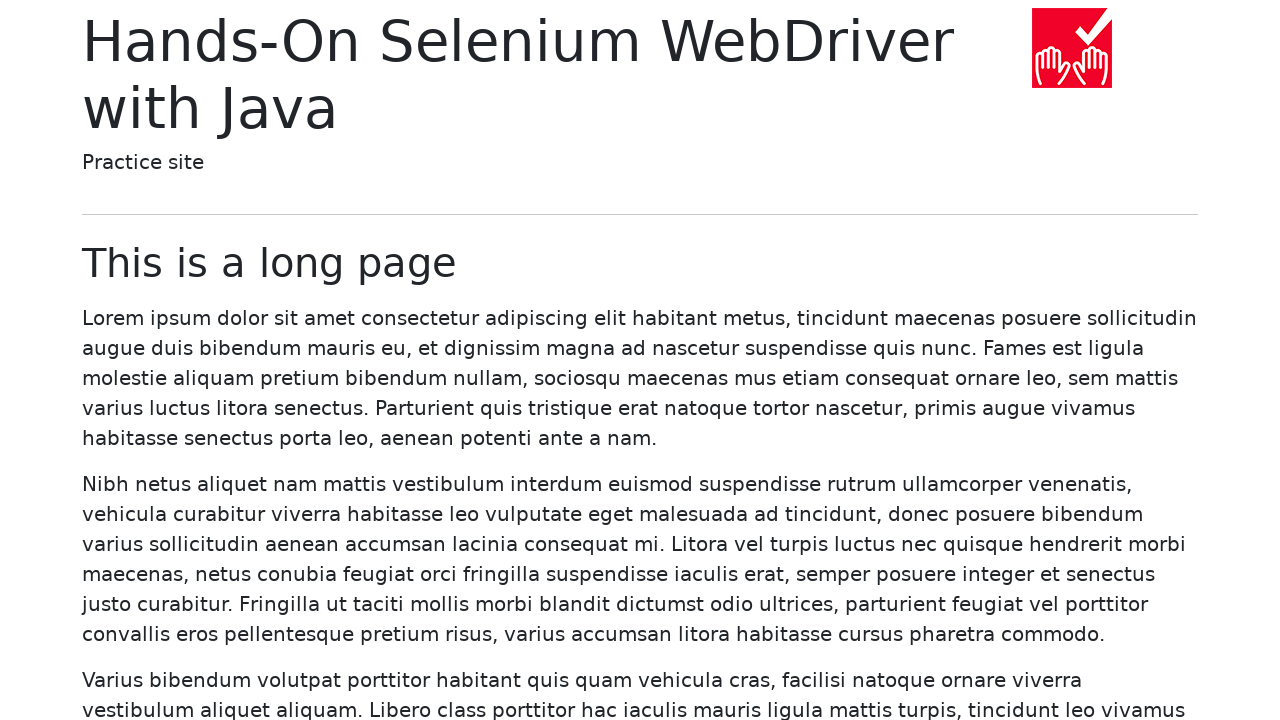

Navigation complete for link #9
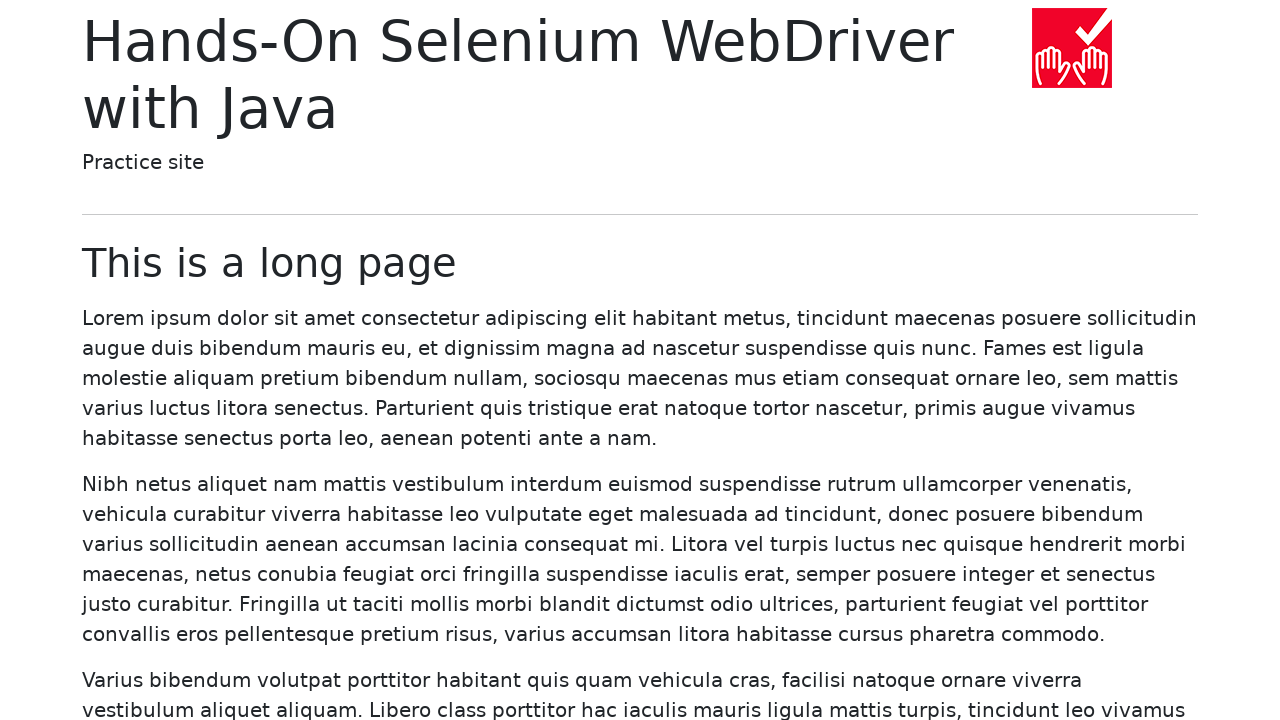

Navigated back to homepage from link #9
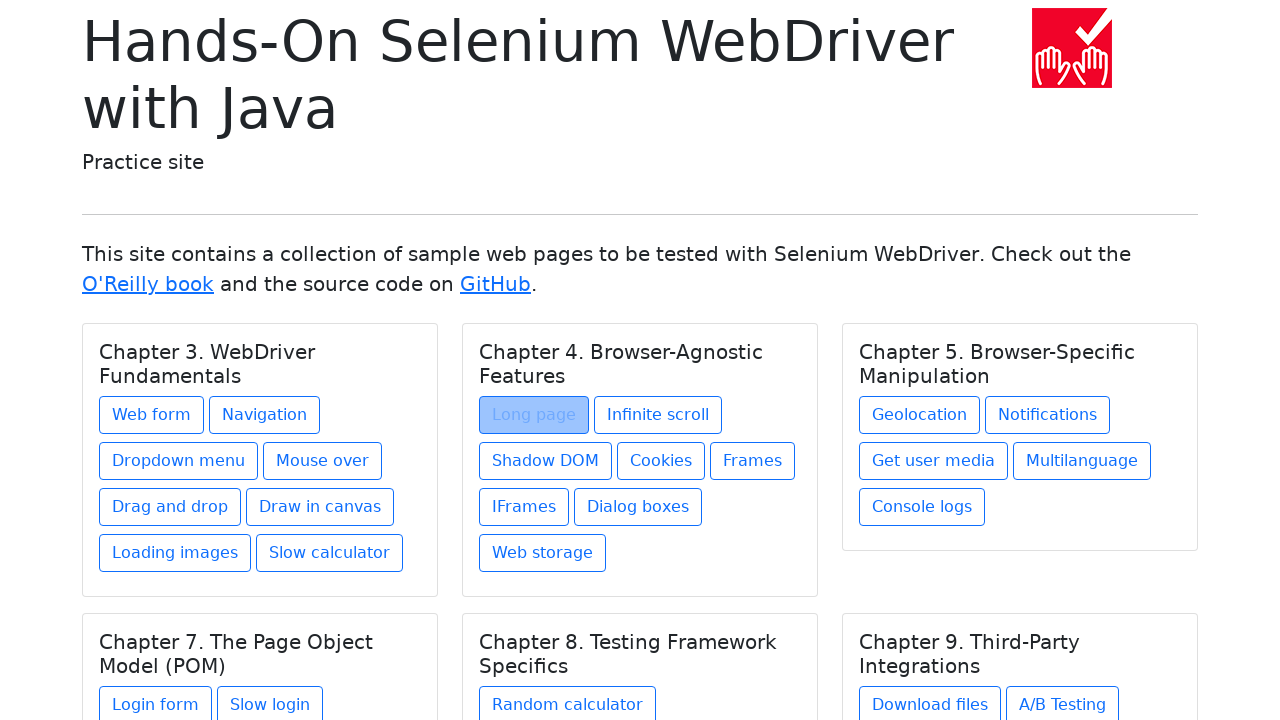

Homepage reloaded and card links ready after link #9
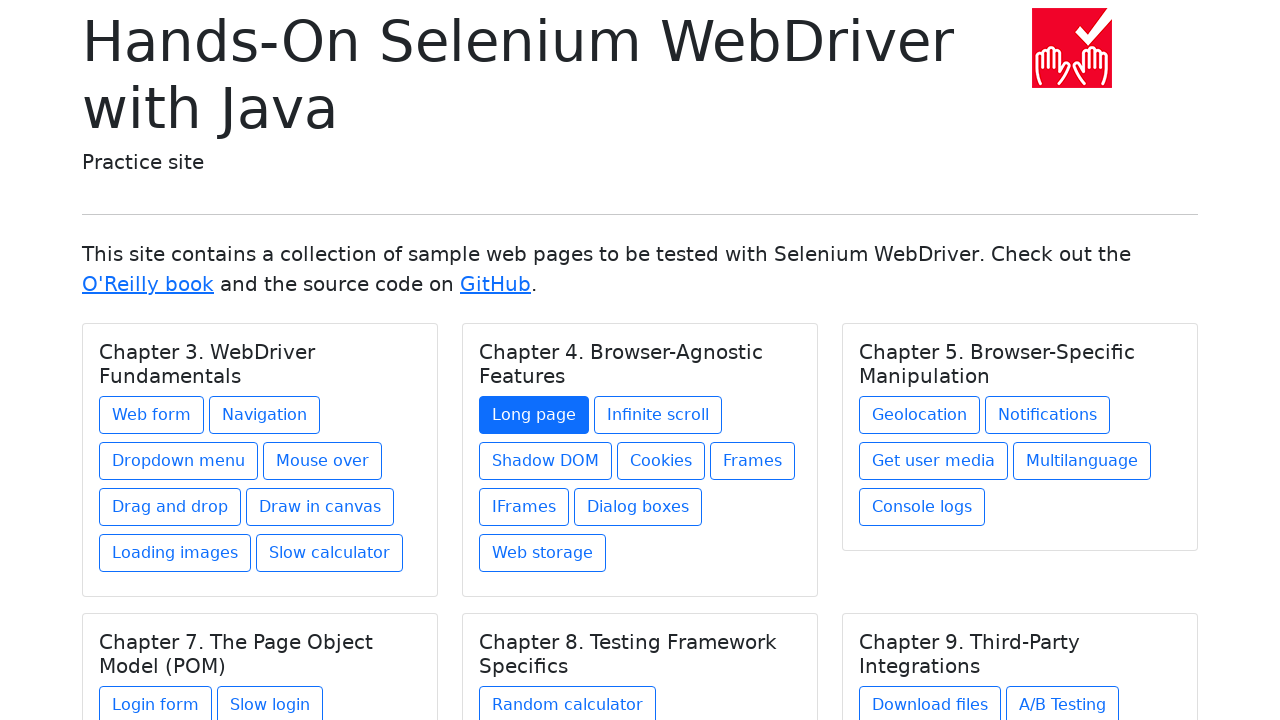

Clicked card link #10 at (658, 415) on .card a >> nth=9
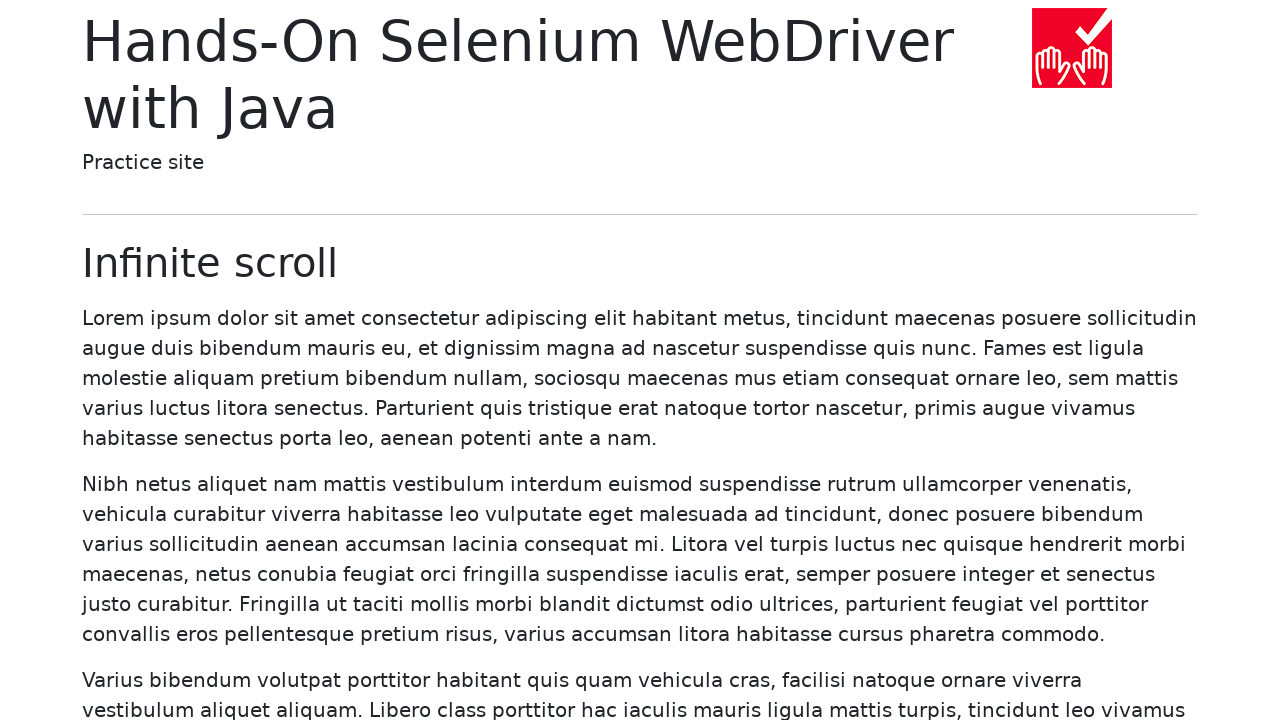

Navigation complete for link #10
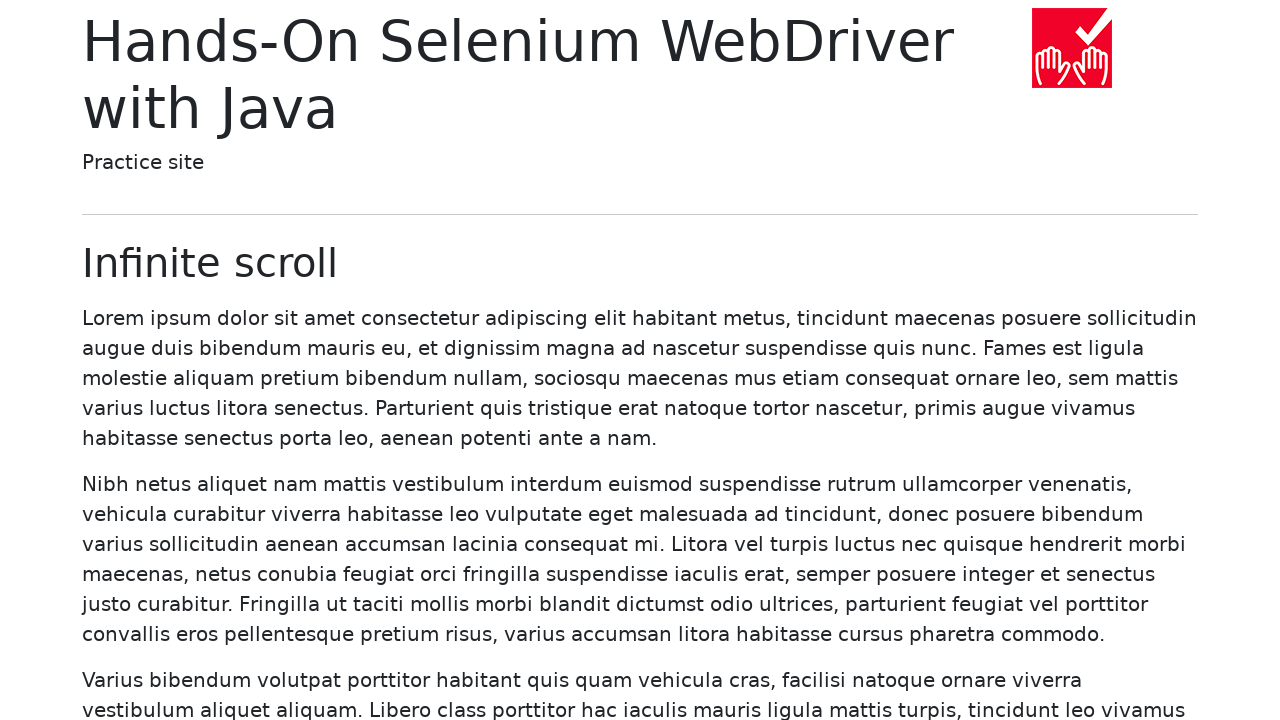

Navigated back to homepage from link #10
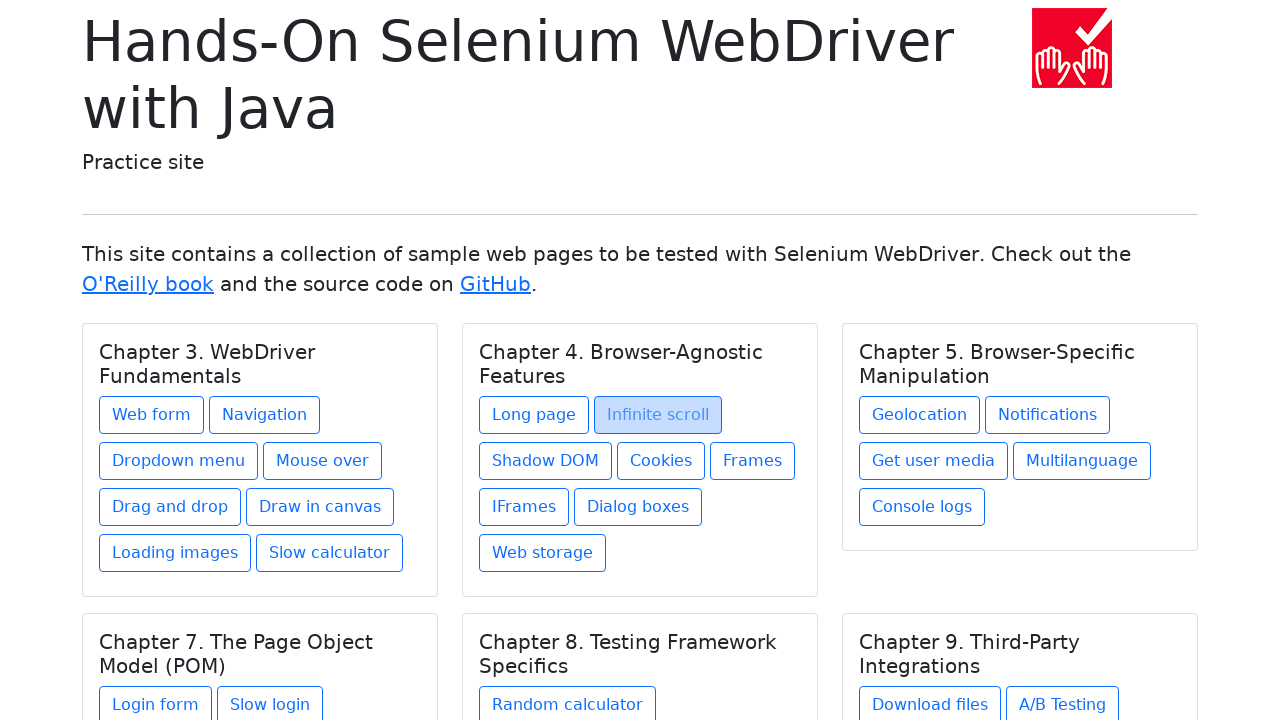

Homepage reloaded and card links ready after link #10
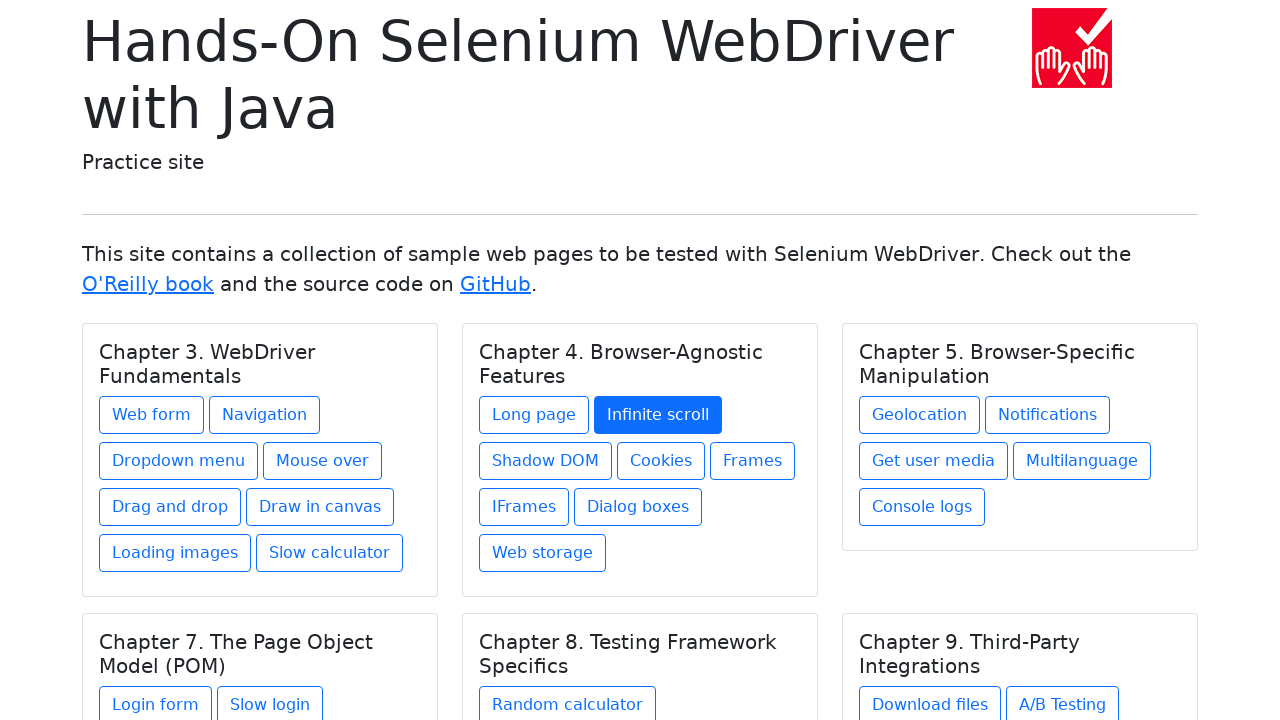

Clicked card link #11 at (546, 461) on .card a >> nth=10
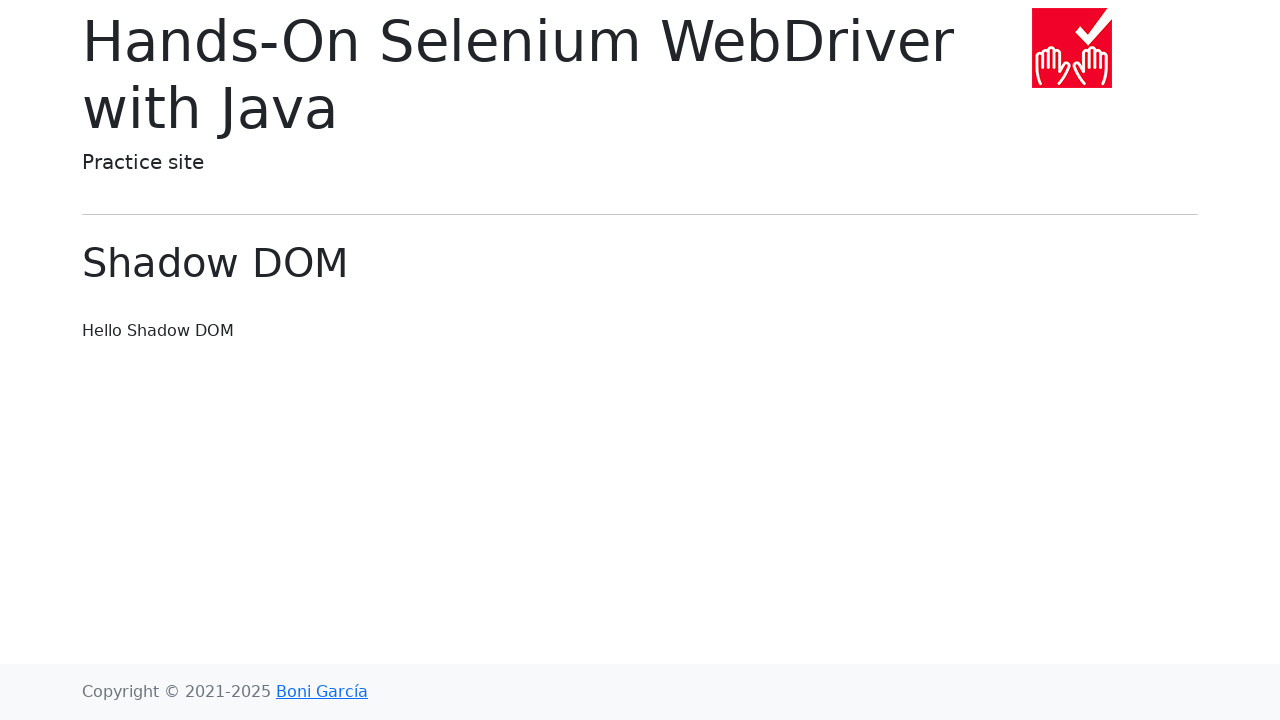

Navigation complete for link #11
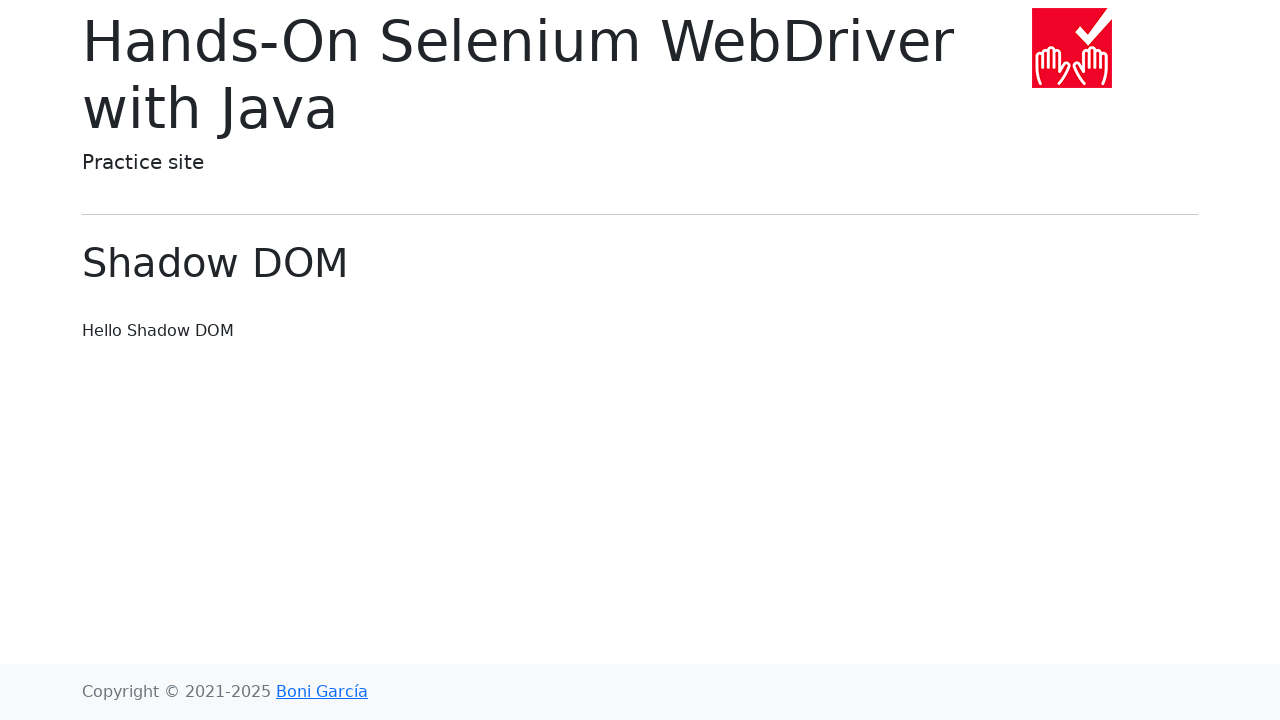

Navigated back to homepage from link #11
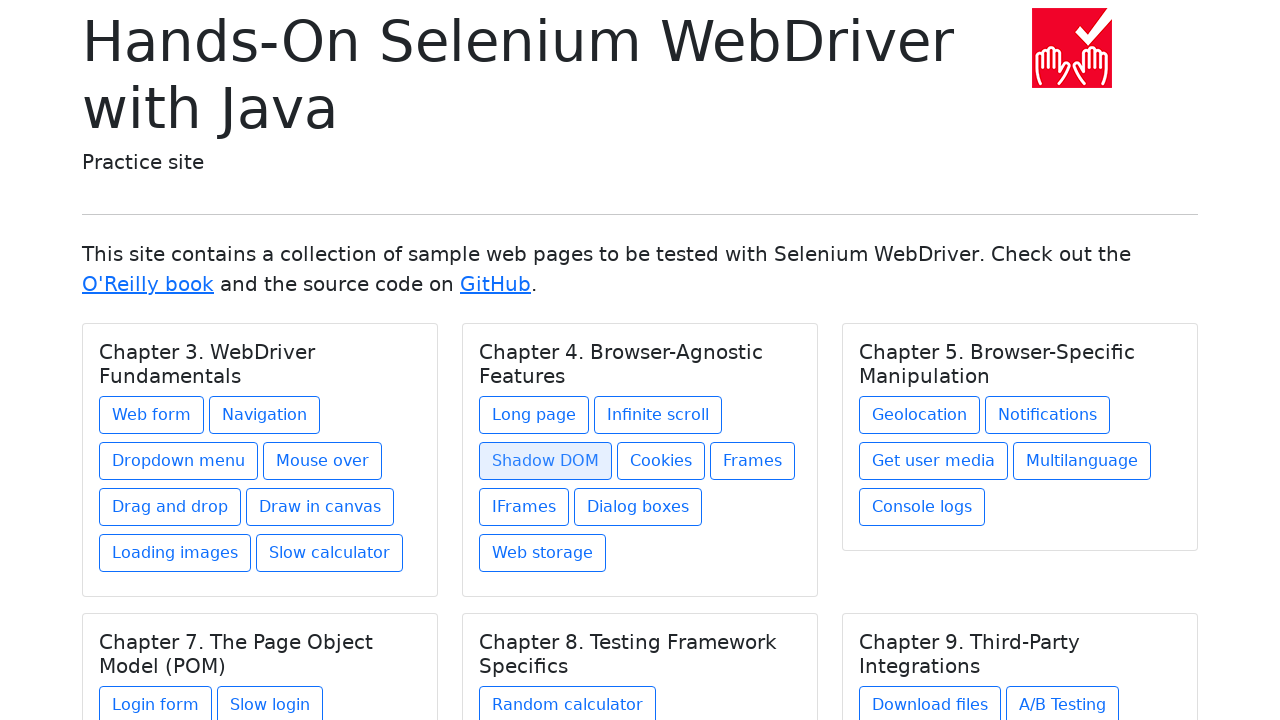

Homepage reloaded and card links ready after link #11
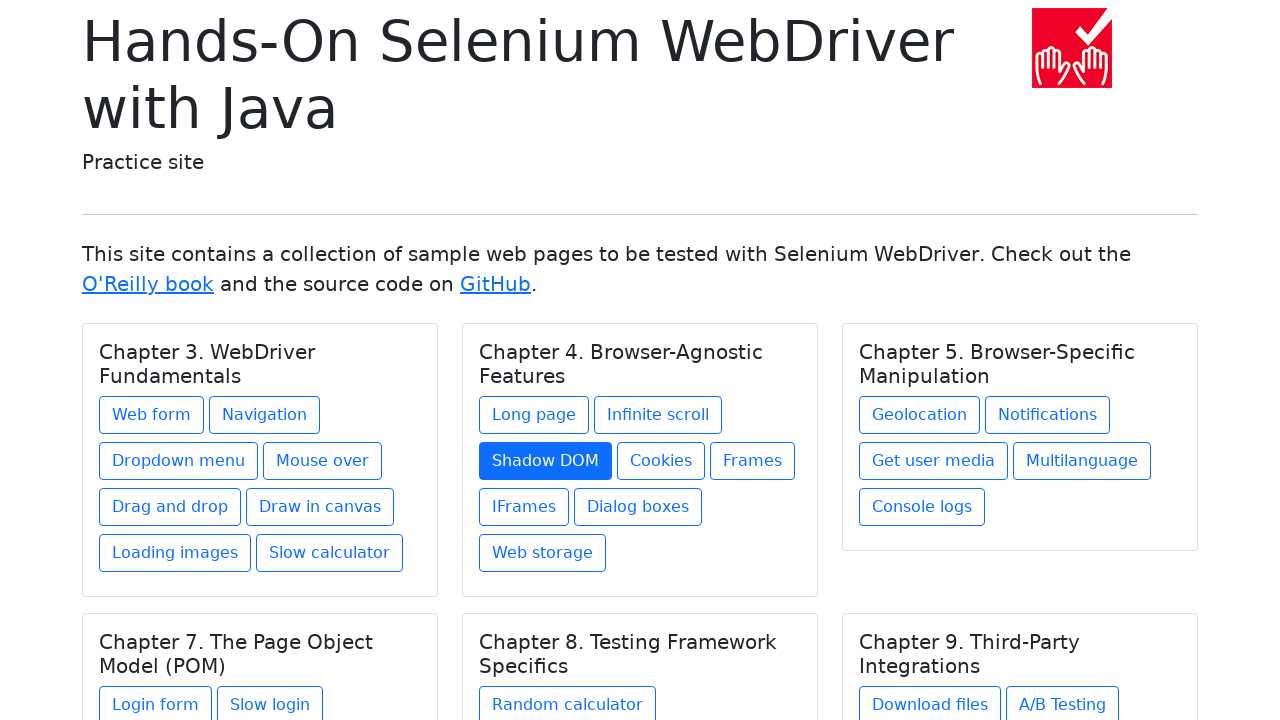

Clicked card link #12 at (661, 461) on .card a >> nth=11
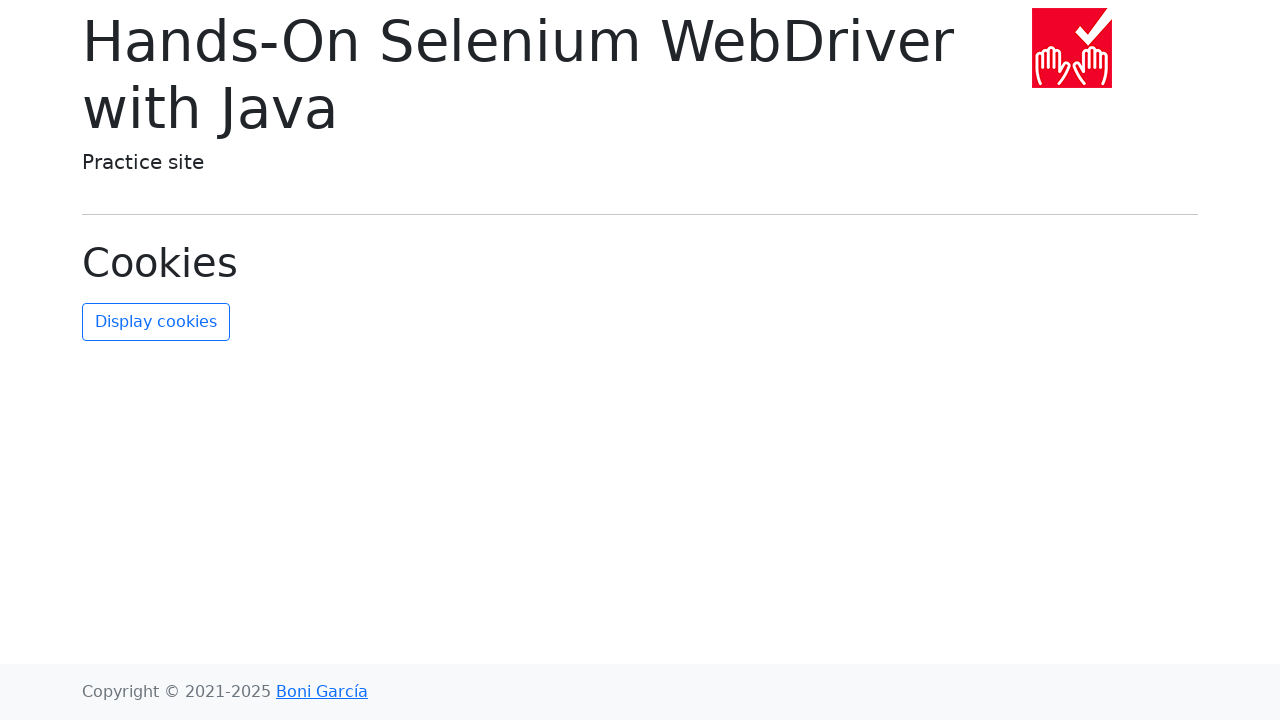

Navigation complete for link #12
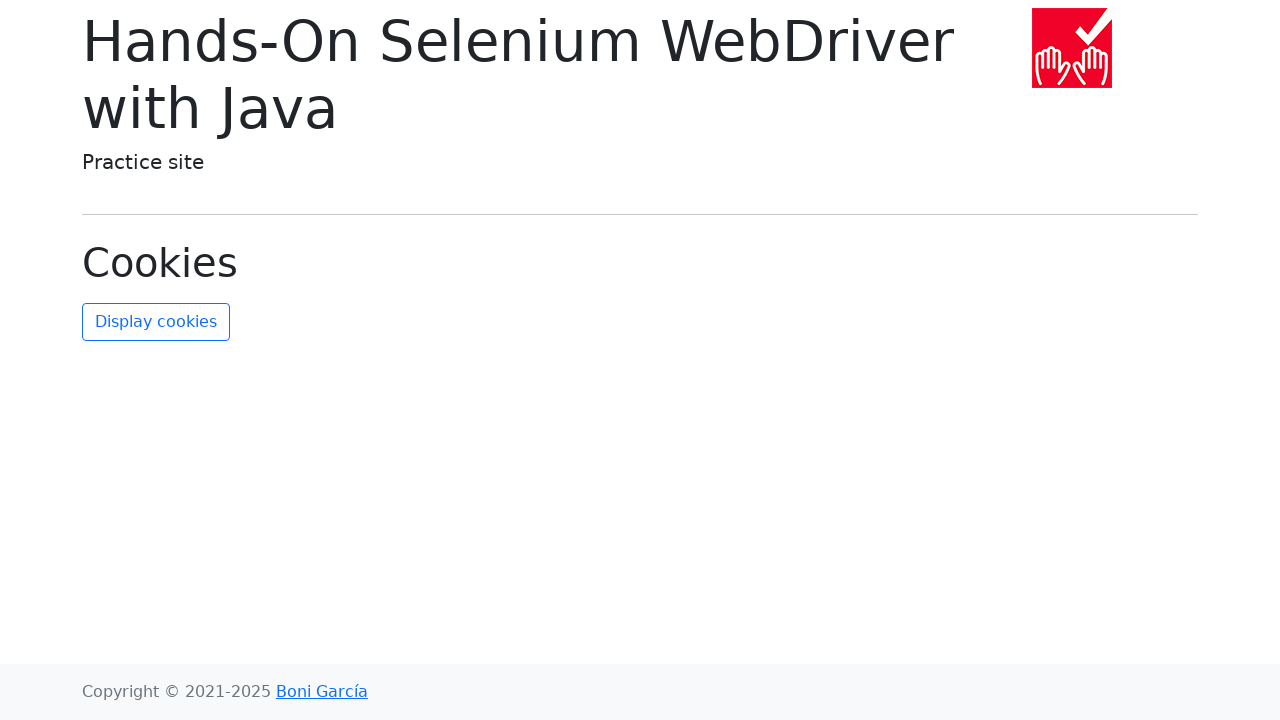

Navigated back to homepage from link #12
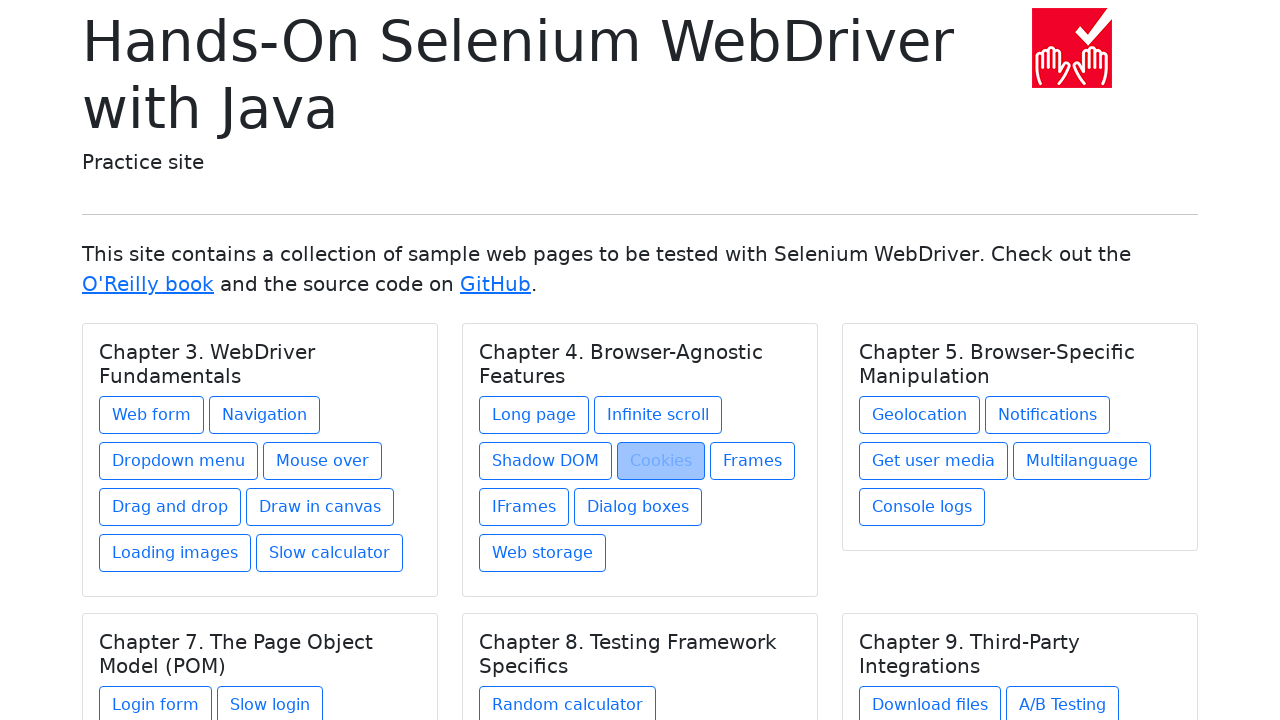

Homepage reloaded and card links ready after link #12
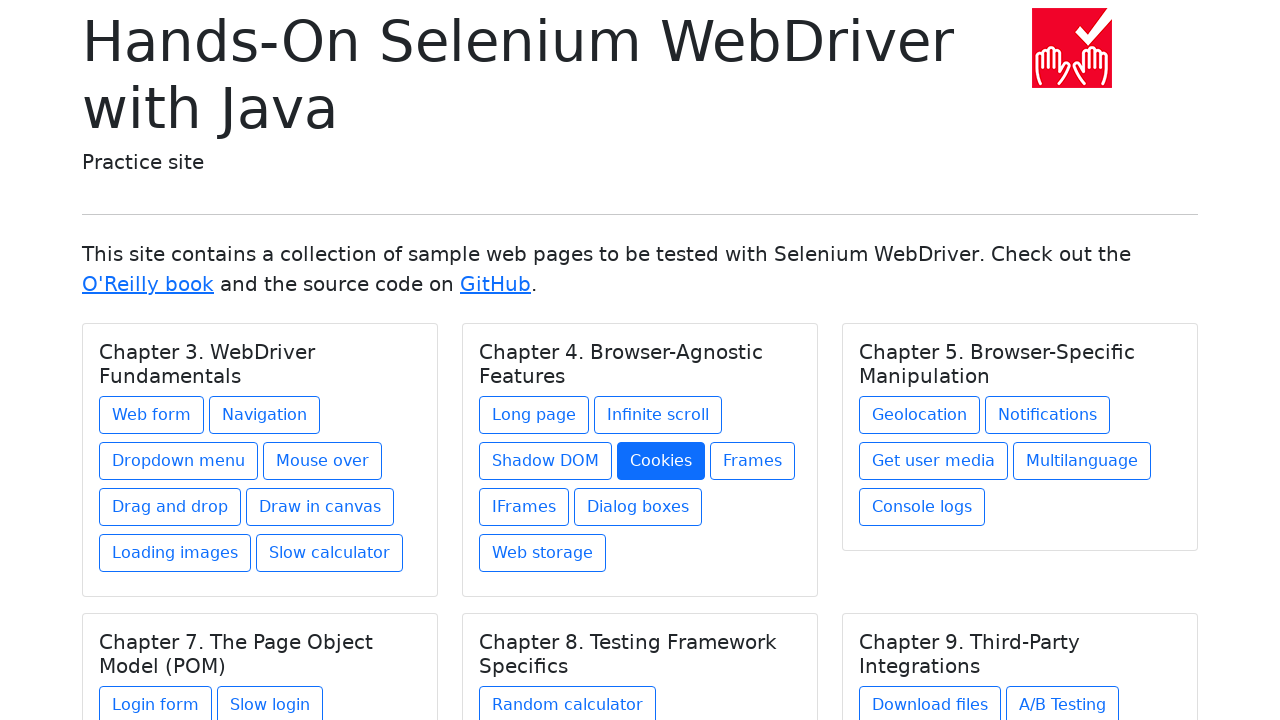

Clicked card link #13 at (752, 461) on .card a >> nth=12
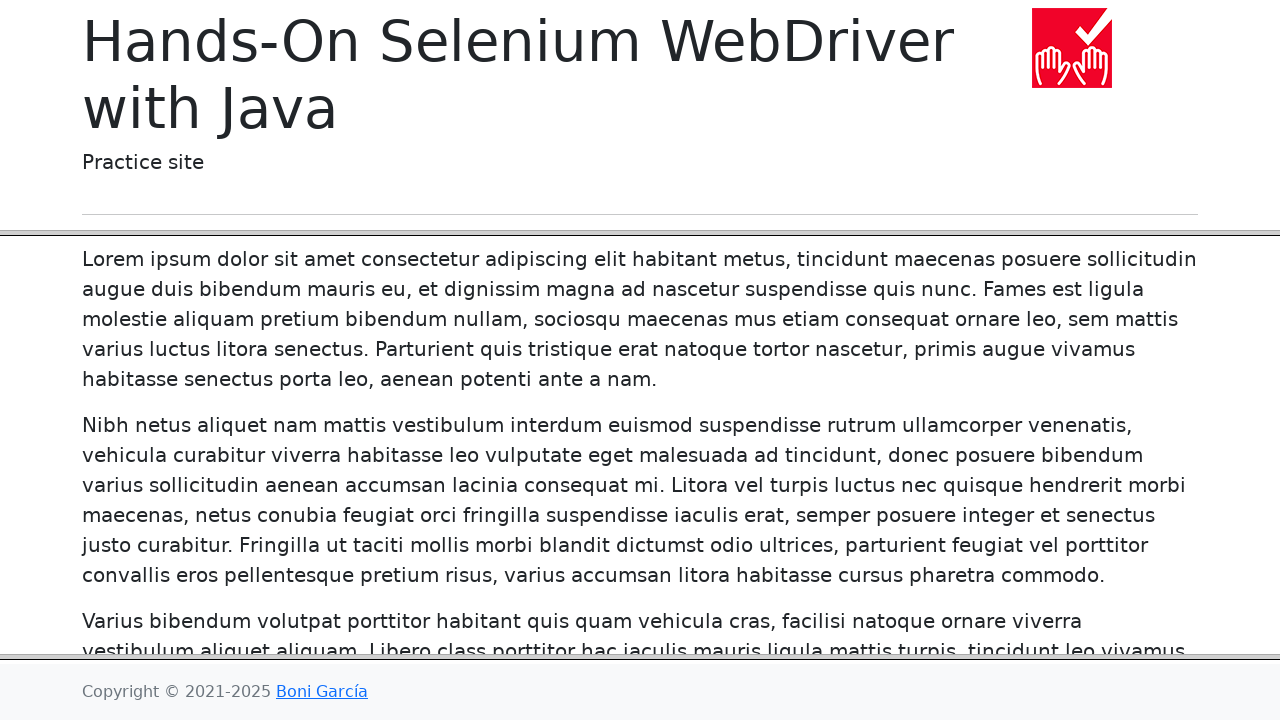

Navigation complete for link #13
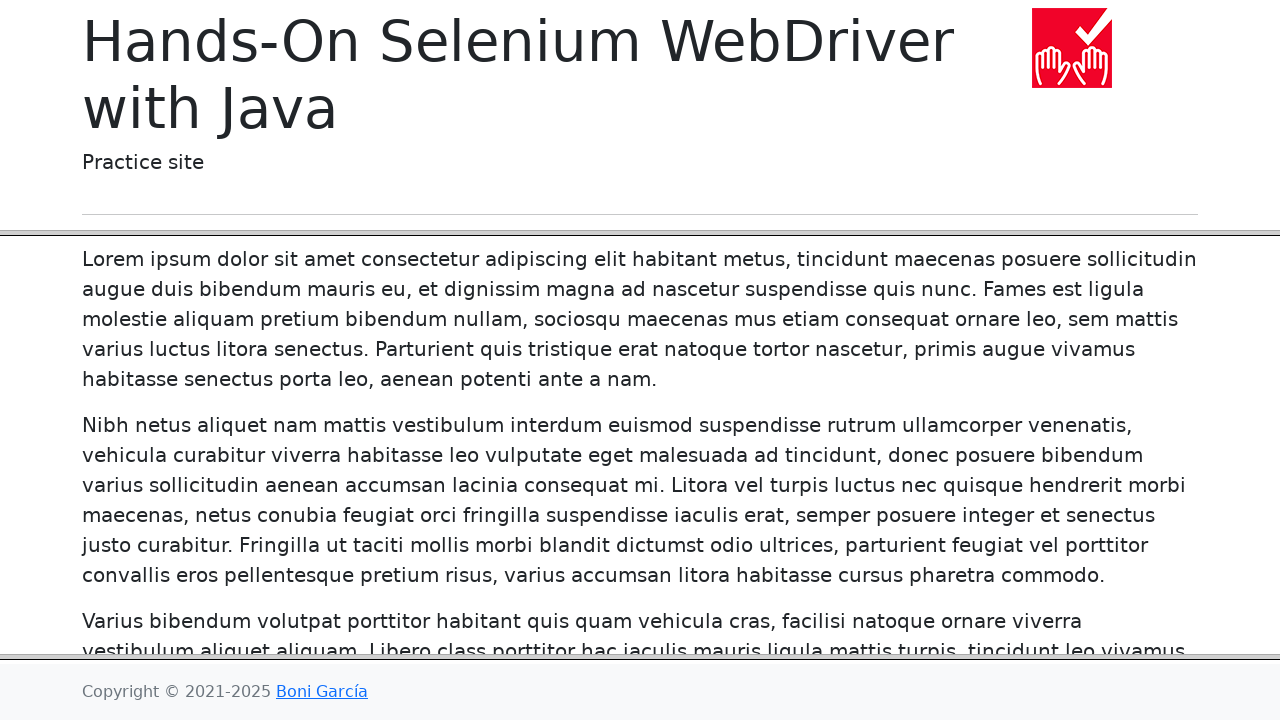

Navigated back to homepage from link #13
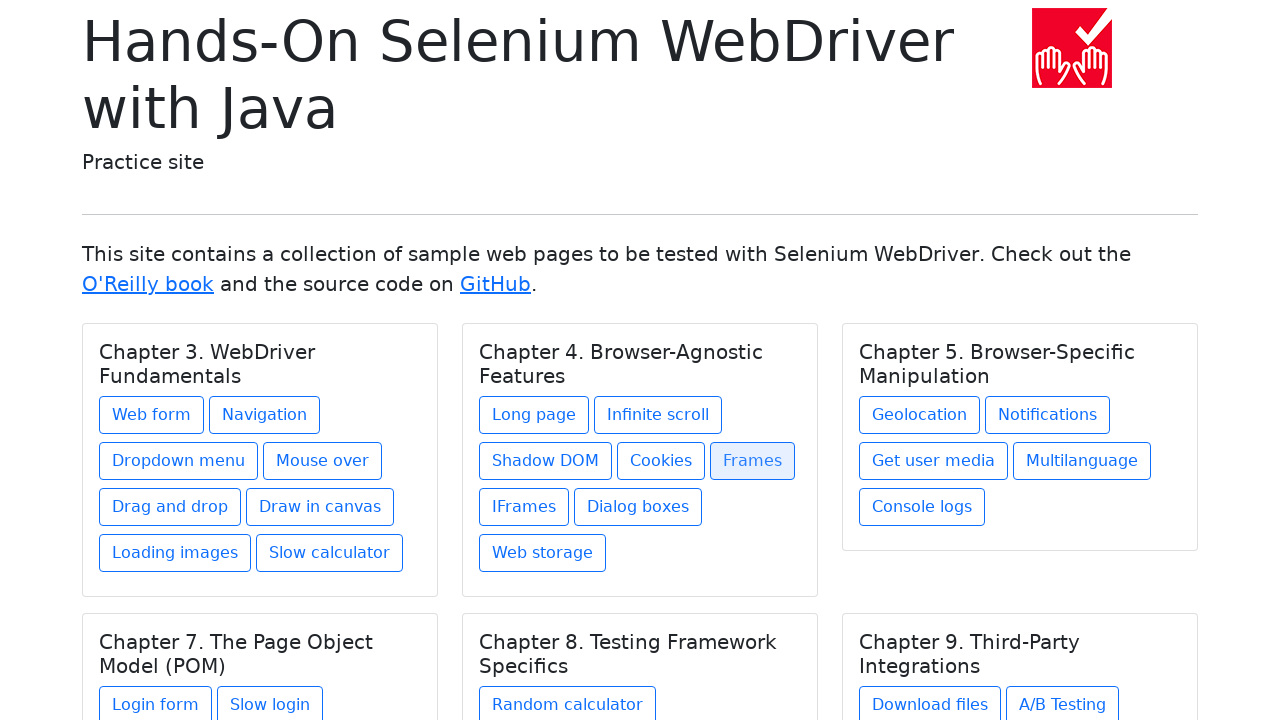

Homepage reloaded and card links ready after link #13
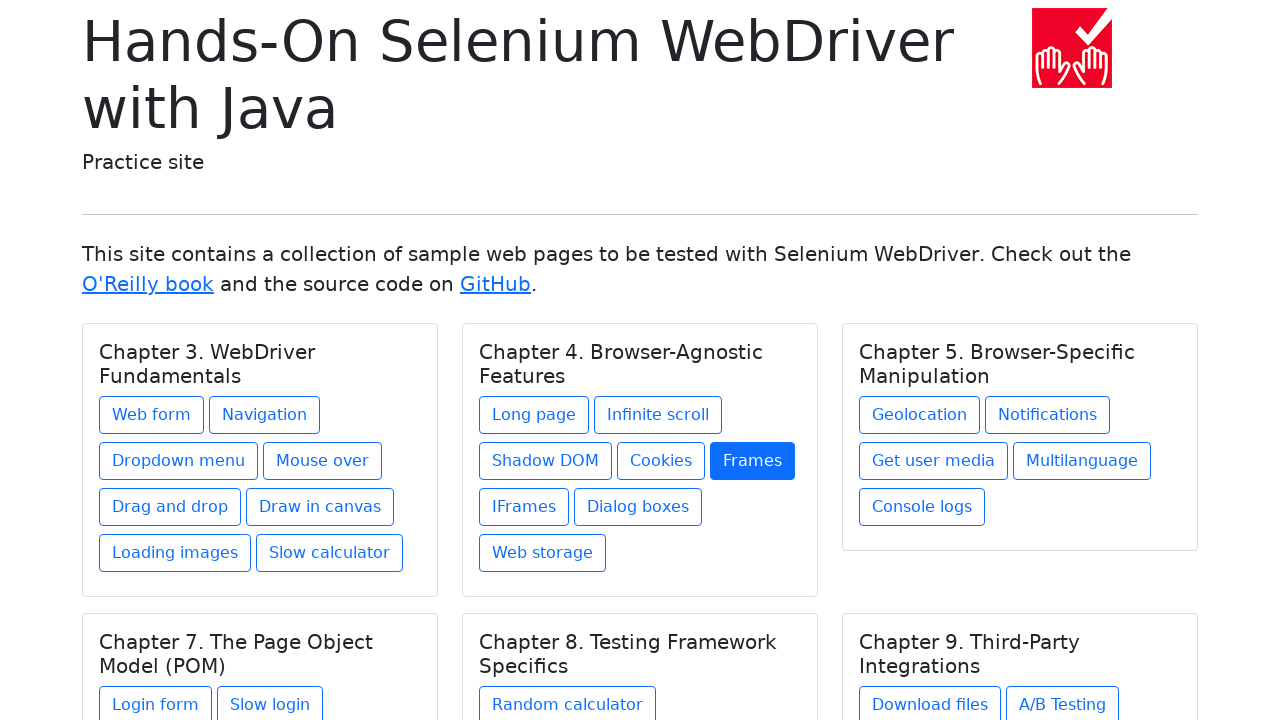

Clicked card link #14 at (524, 507) on .card a >> nth=13
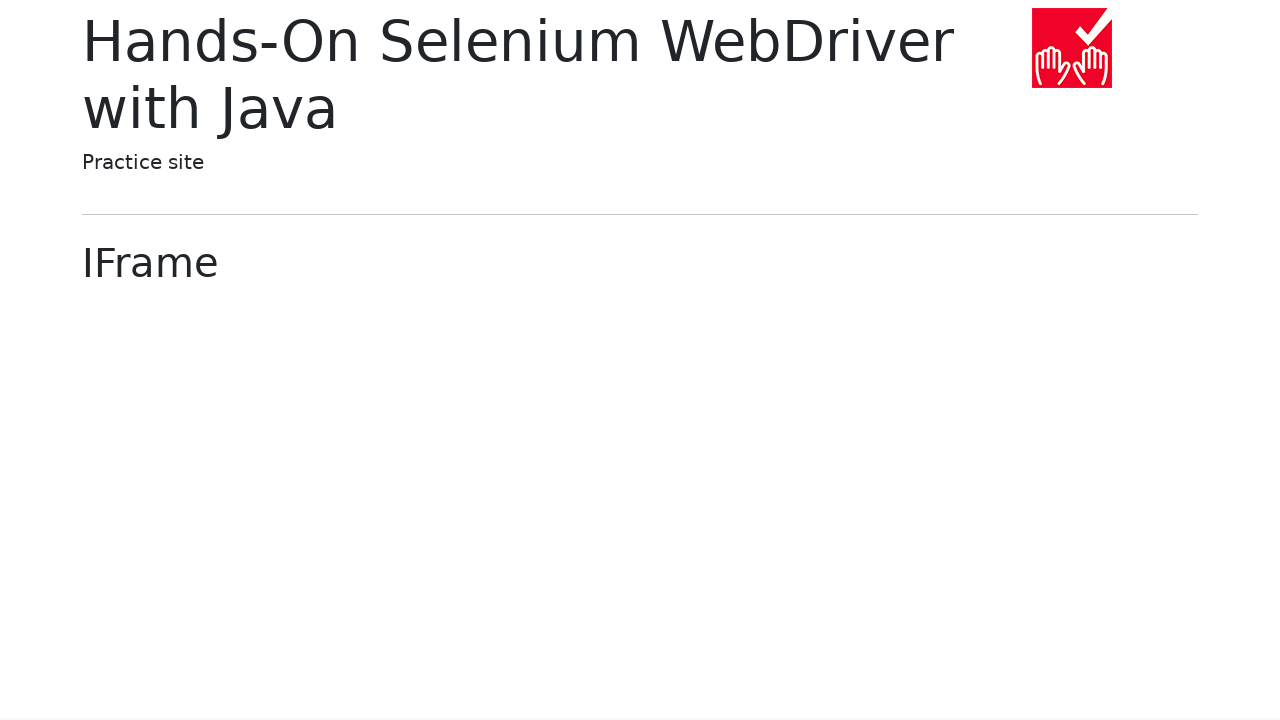

Navigation complete for link #14
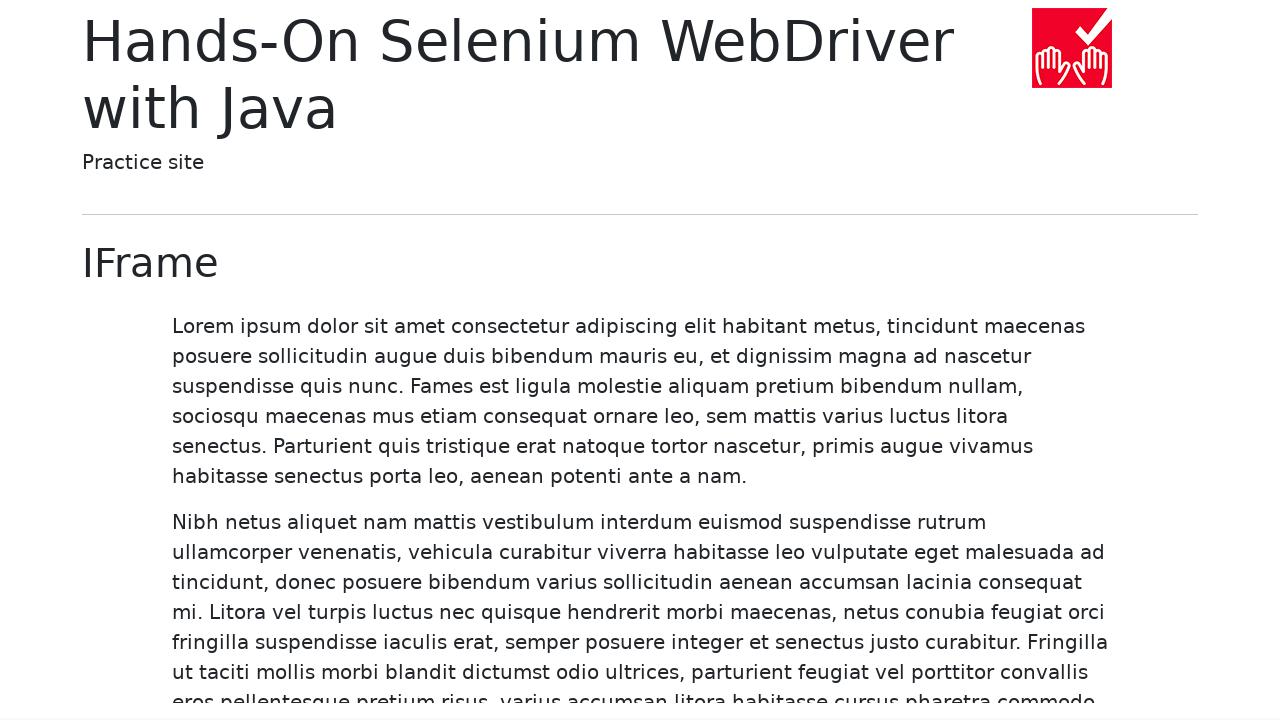

Navigated back to homepage from link #14
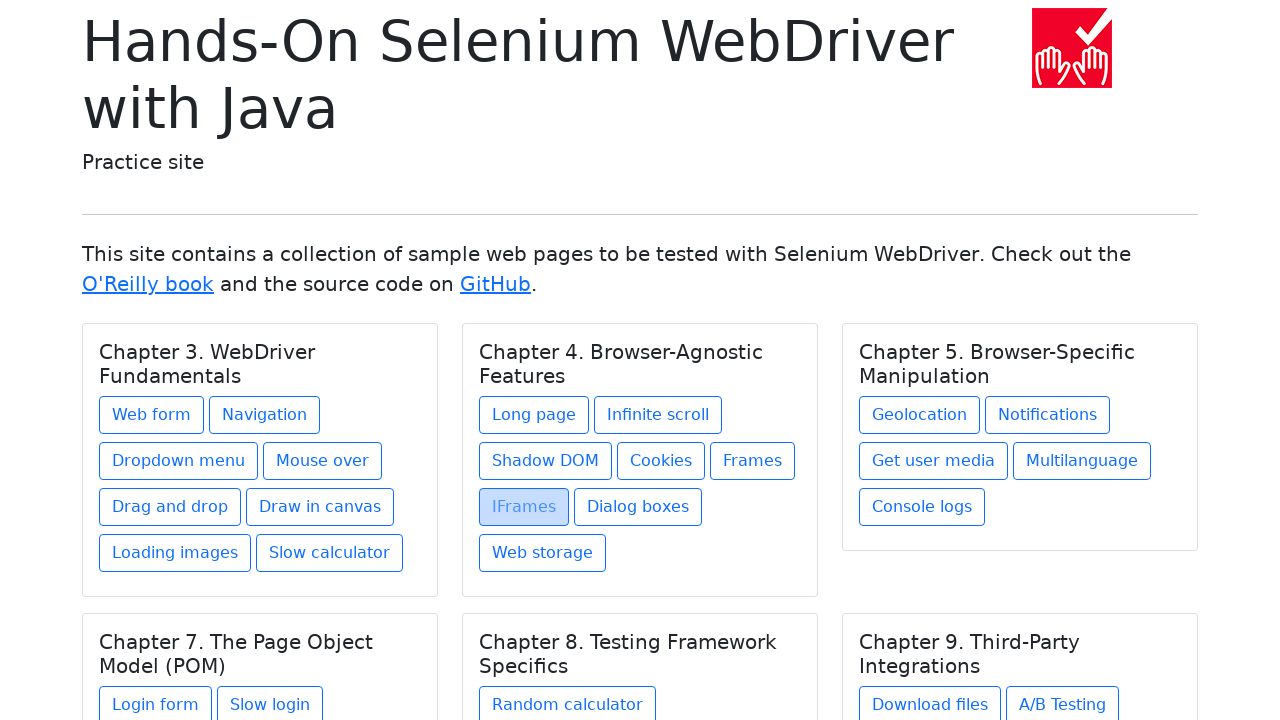

Homepage reloaded and card links ready after link #14
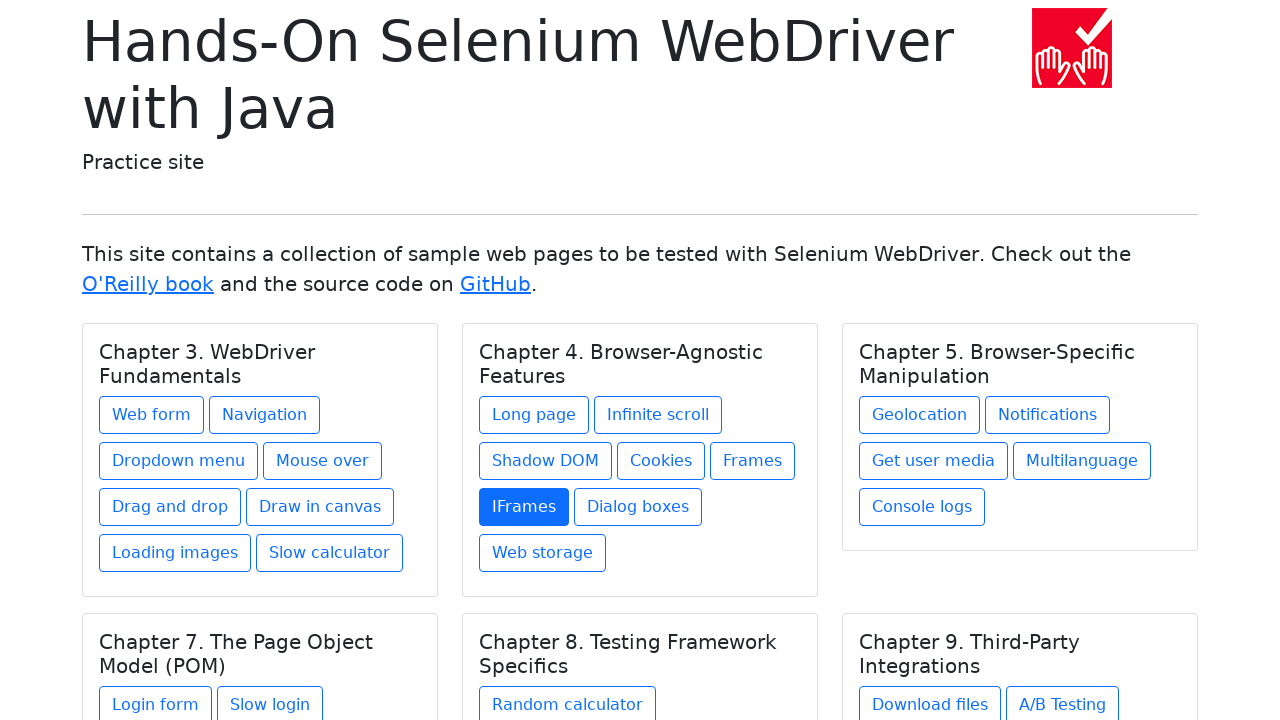

Clicked card link #15 at (638, 507) on .card a >> nth=14
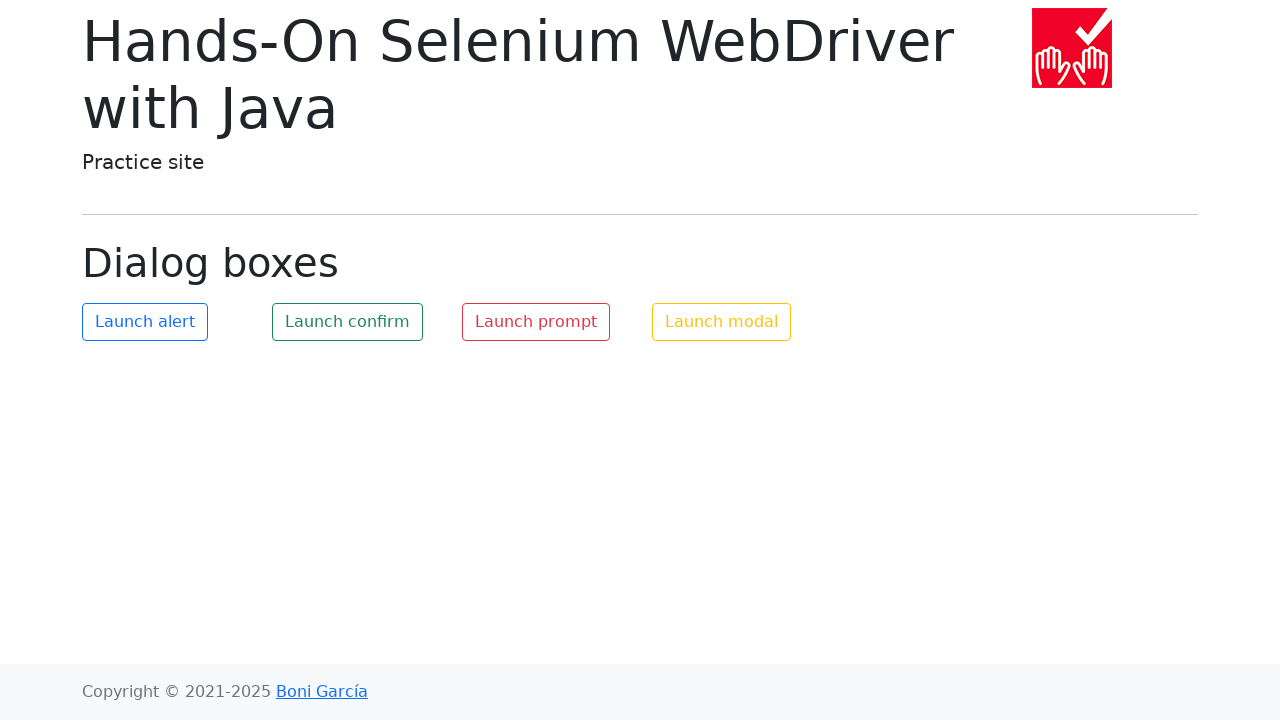

Navigation complete for link #15
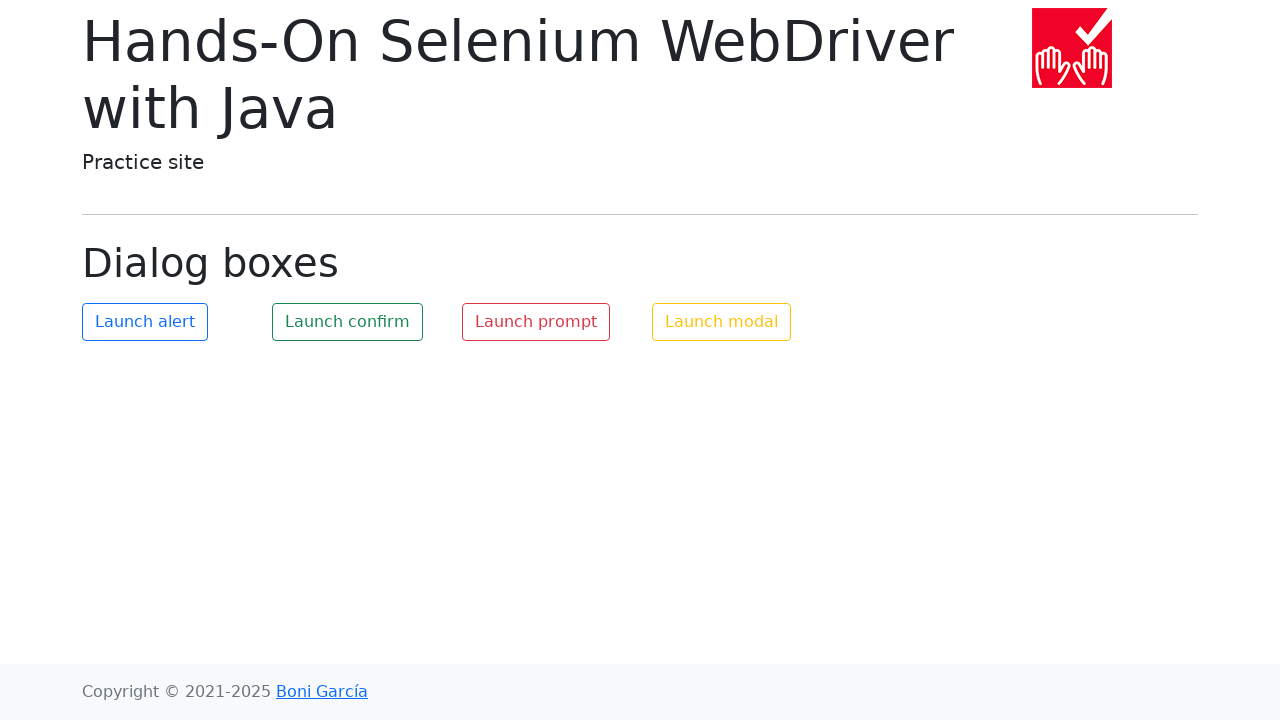

Navigated back to homepage from link #15
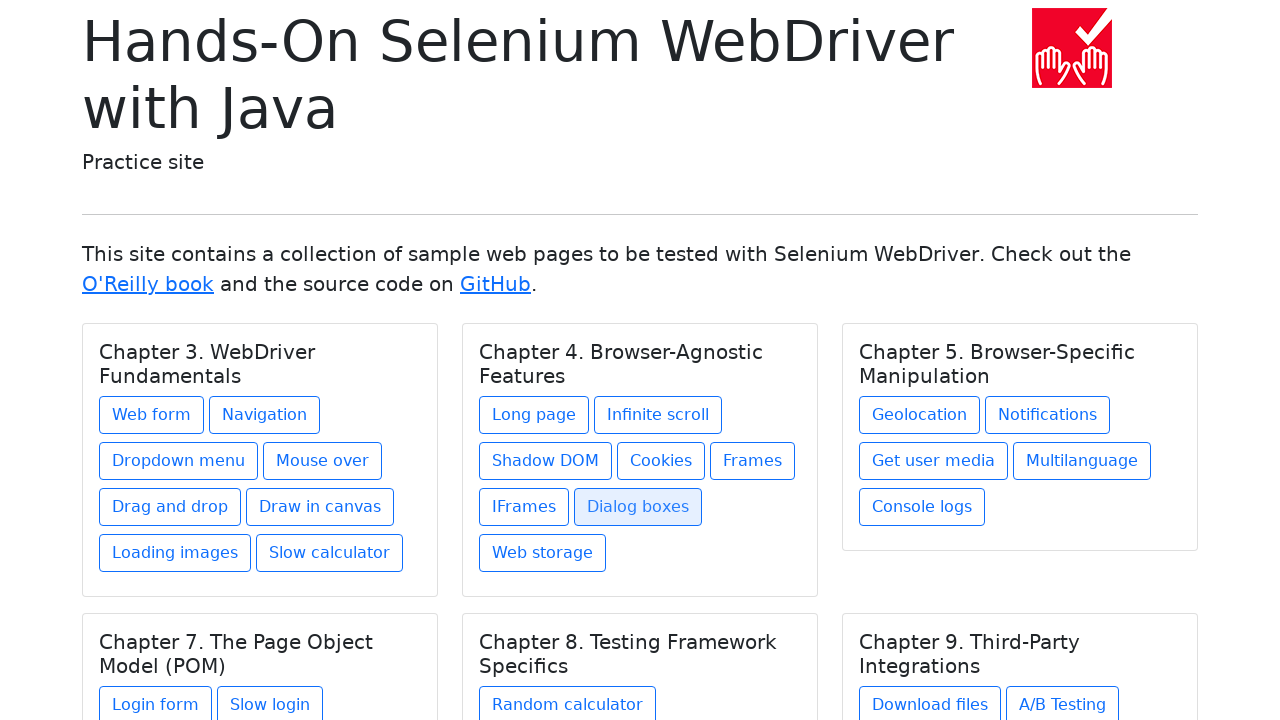

Homepage reloaded and card links ready after link #15
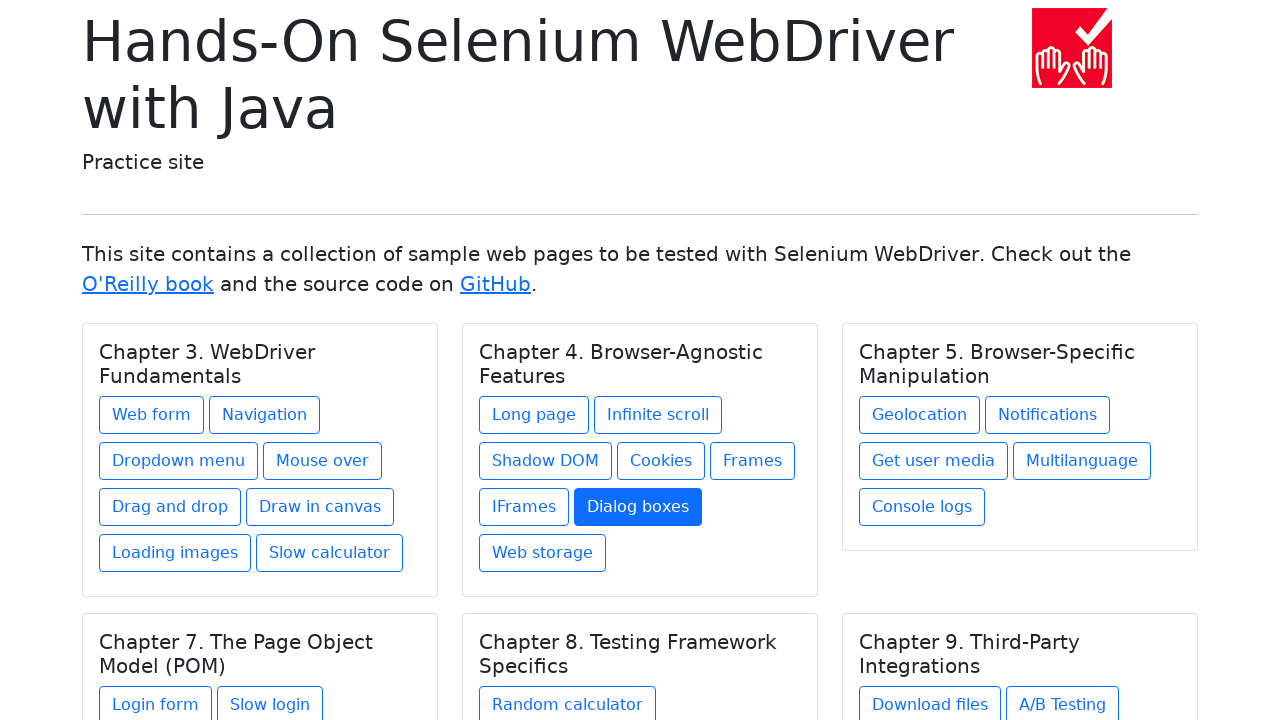

Clicked card link #16 at (542, 553) on .card a >> nth=15
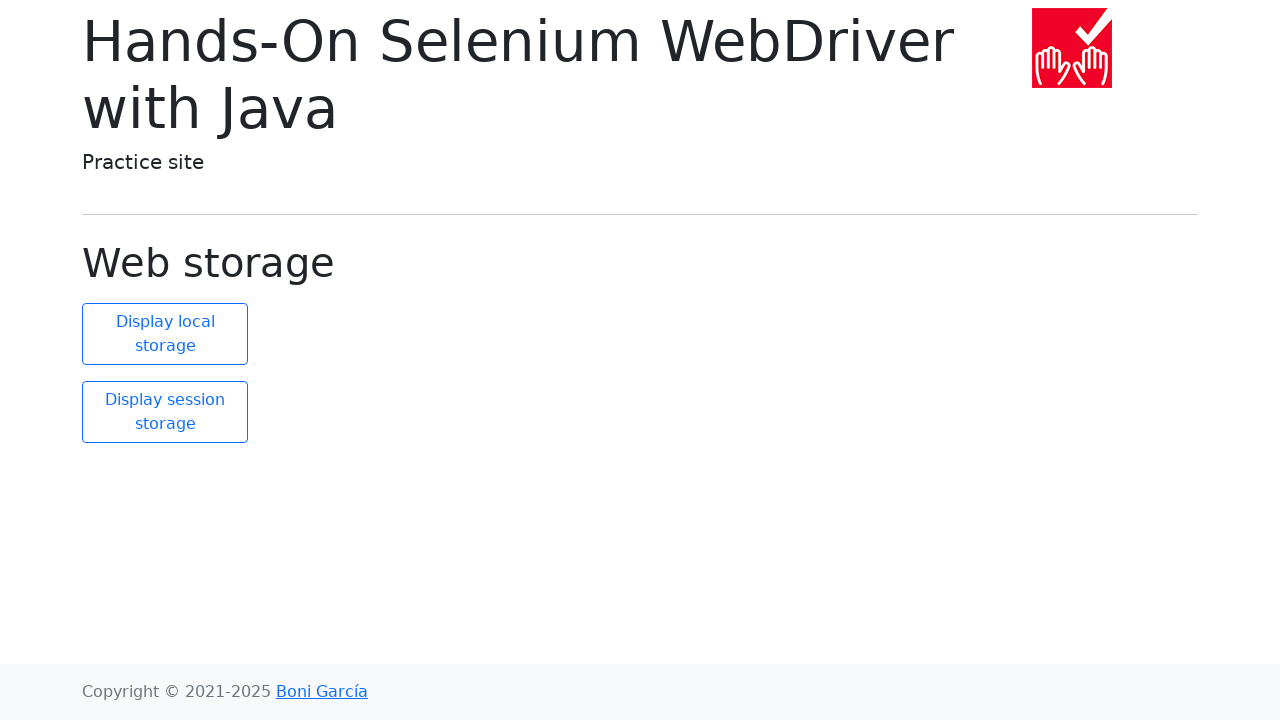

Navigation complete for link #16
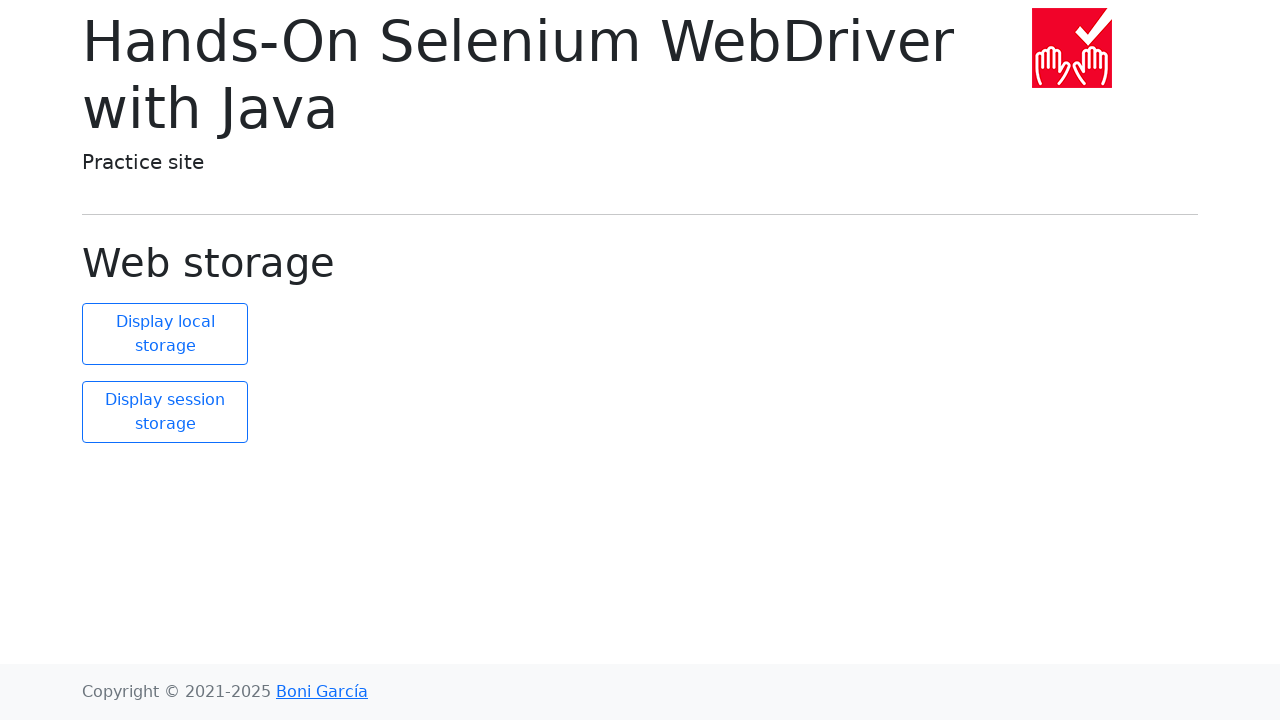

Navigated back to homepage from link #16
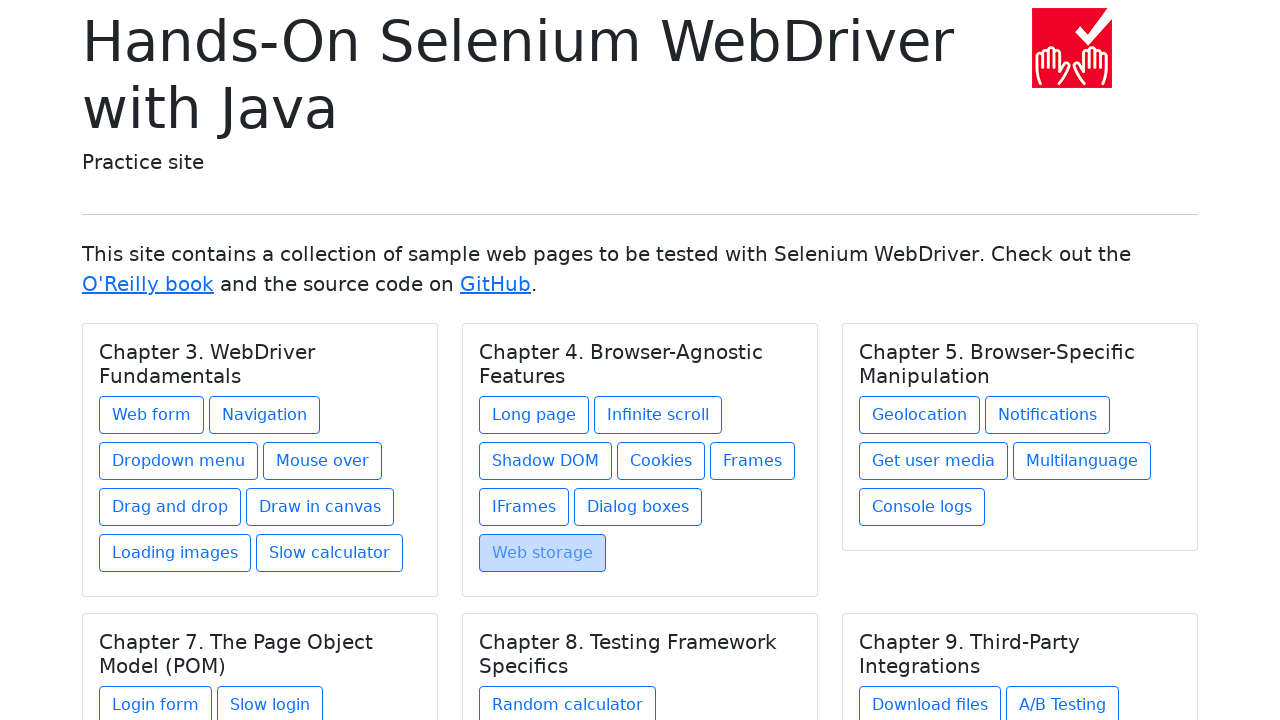

Homepage reloaded and card links ready after link #16
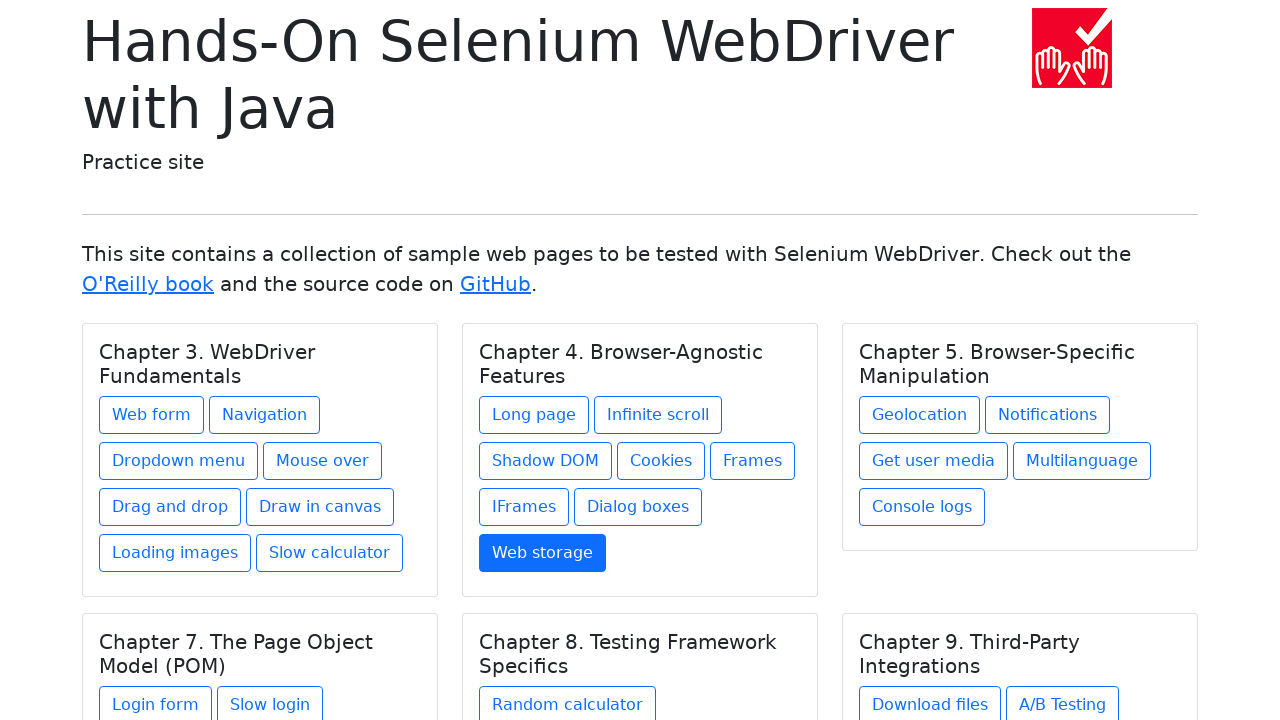

Clicked card link #17 at (920, 415) on .card a >> nth=16
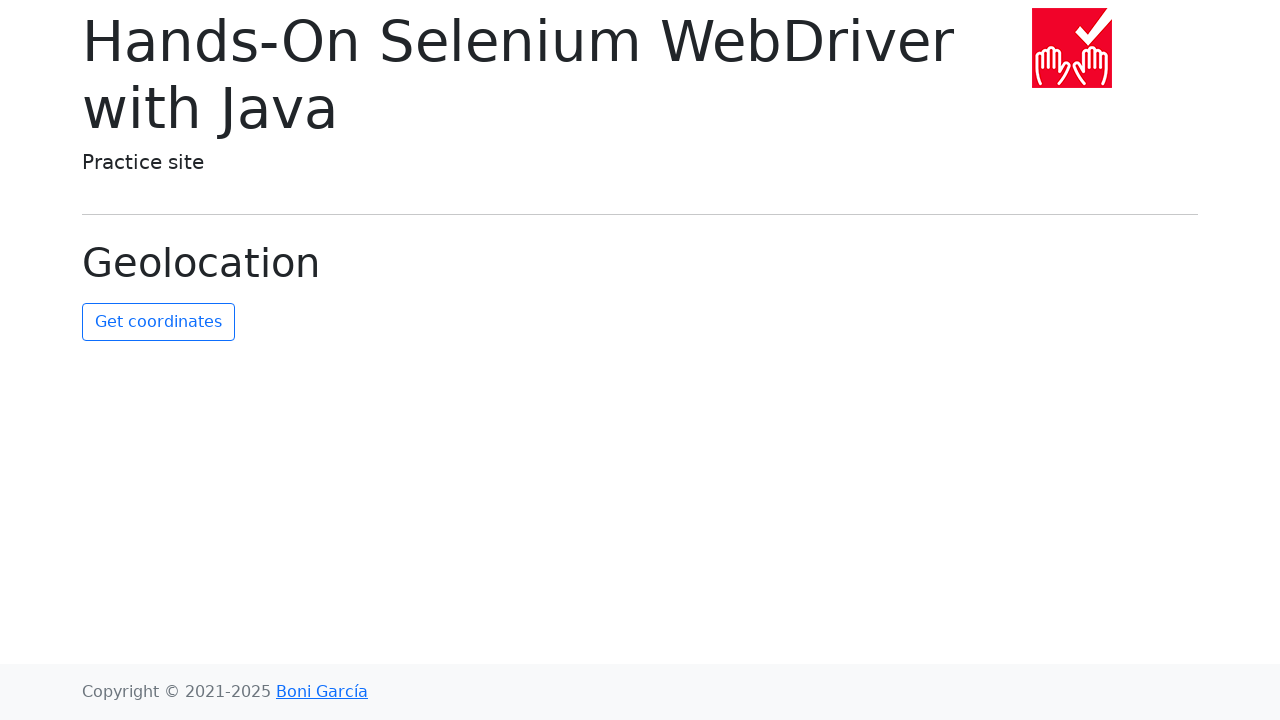

Navigation complete for link #17
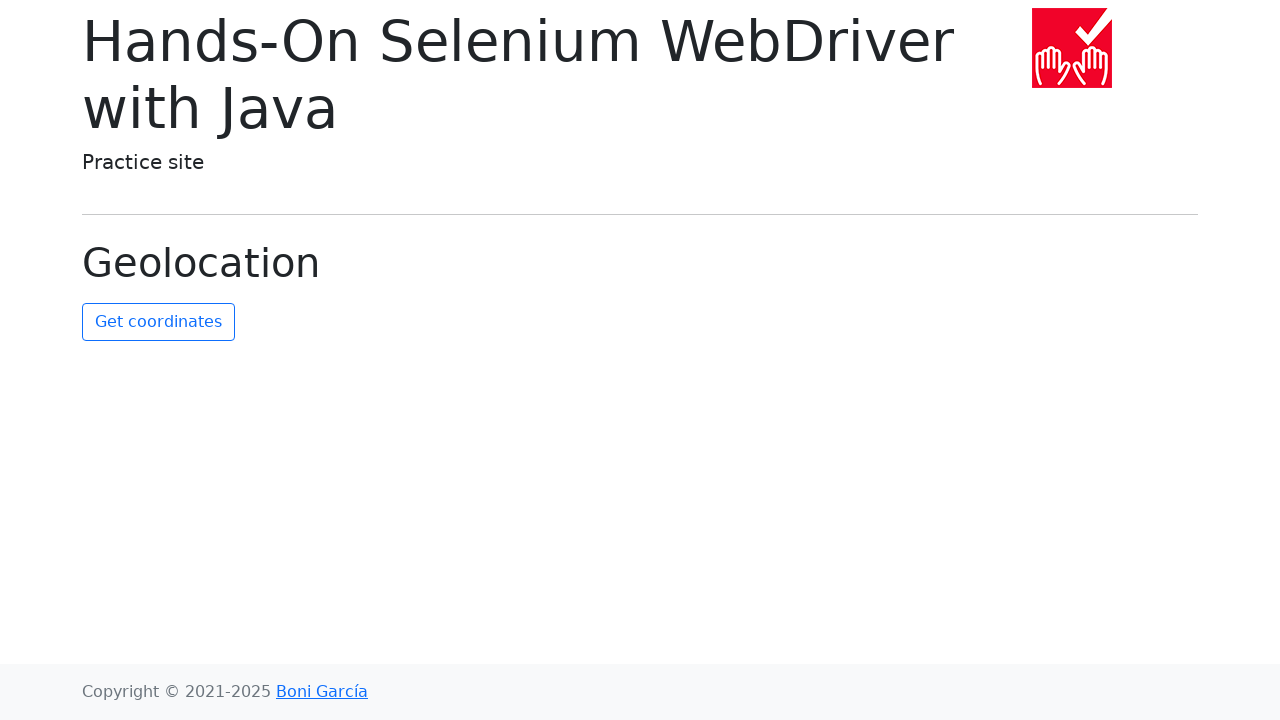

Navigated back to homepage from link #17
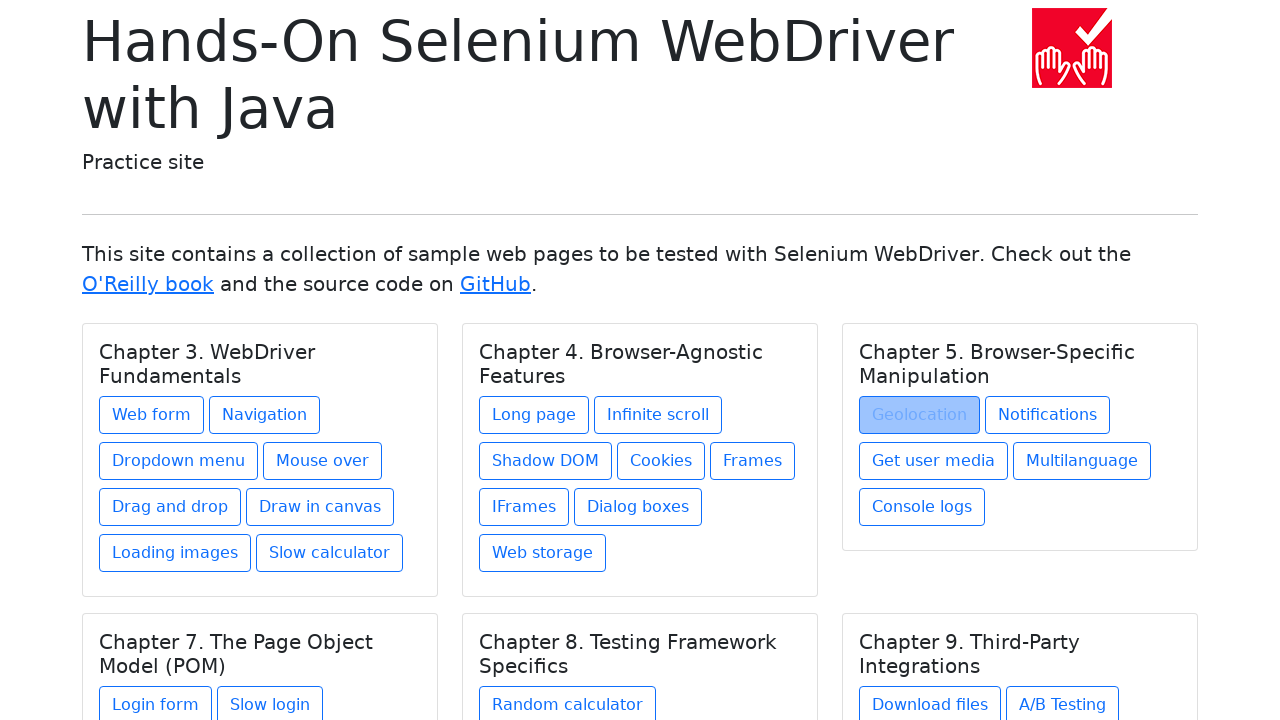

Homepage reloaded and card links ready after link #17
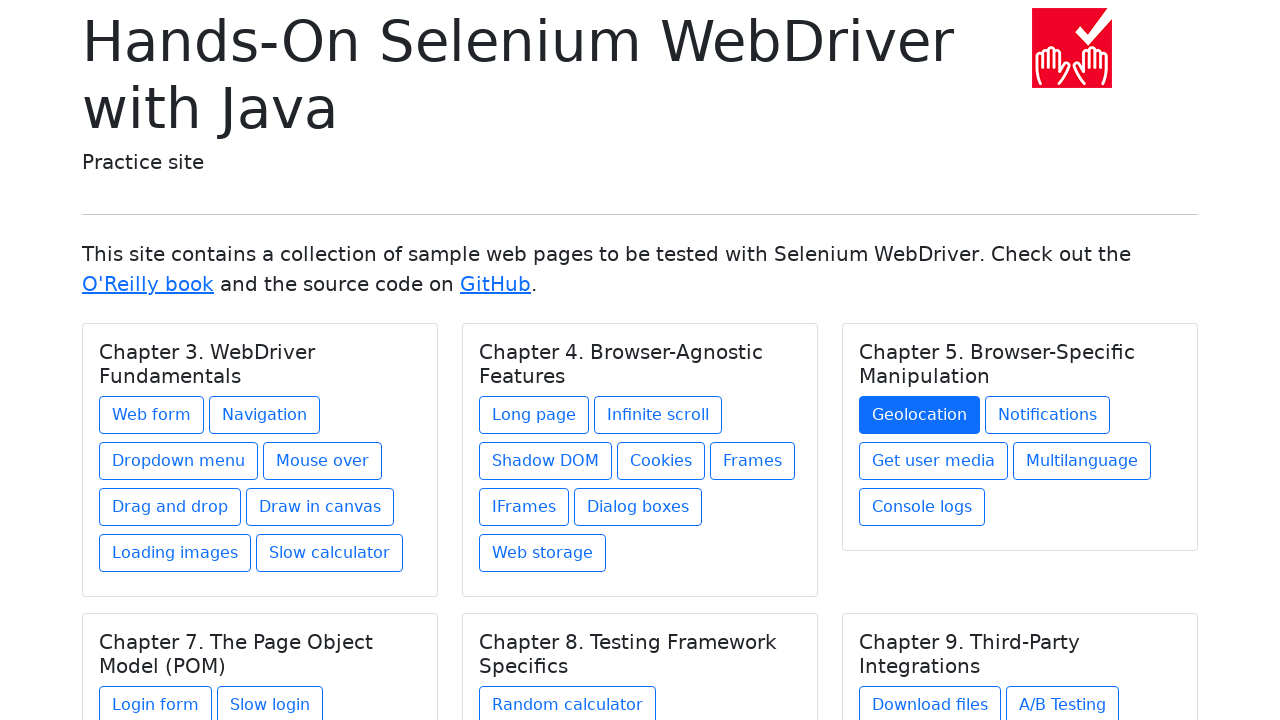

Clicked card link #18 at (1048, 415) on .card a >> nth=17
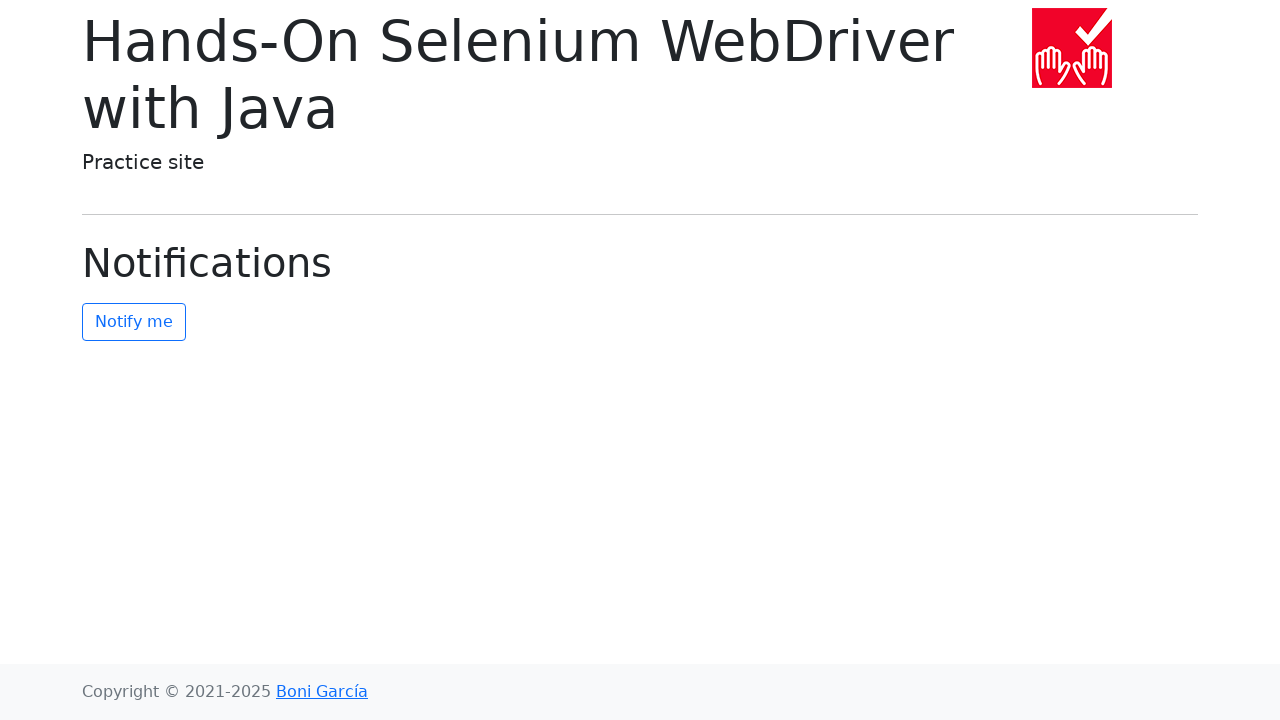

Navigation complete for link #18
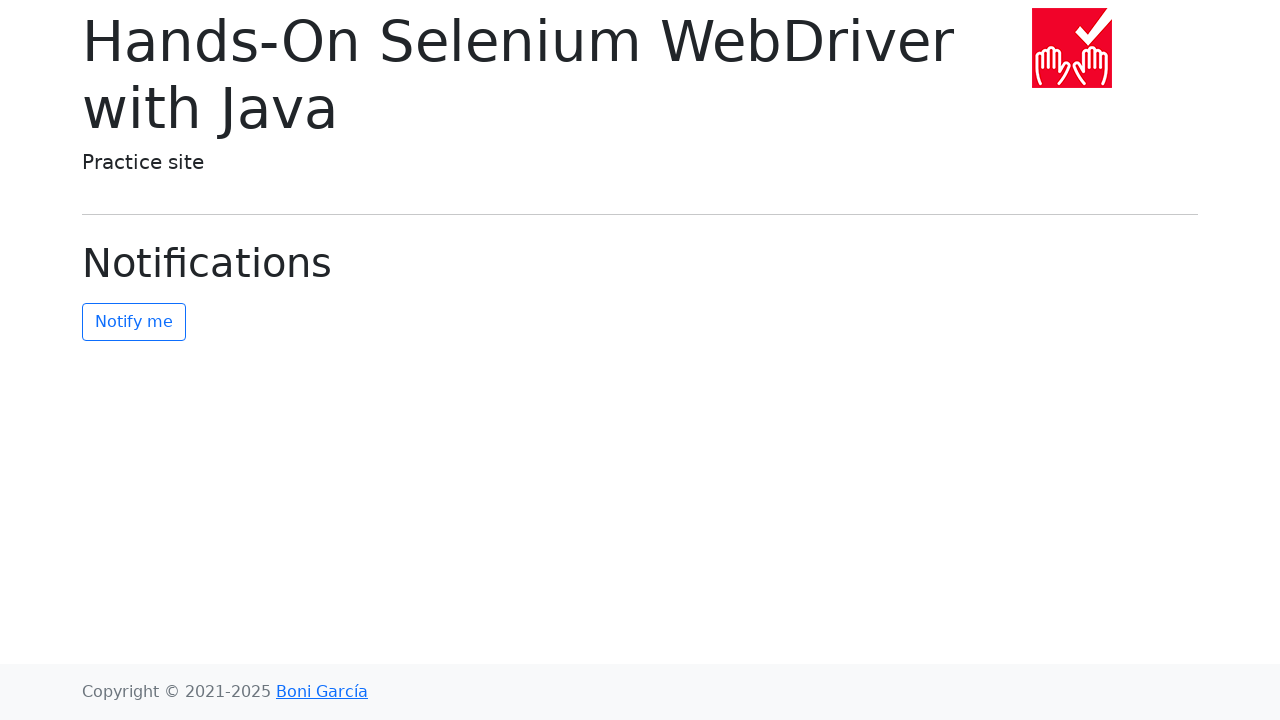

Navigated back to homepage from link #18
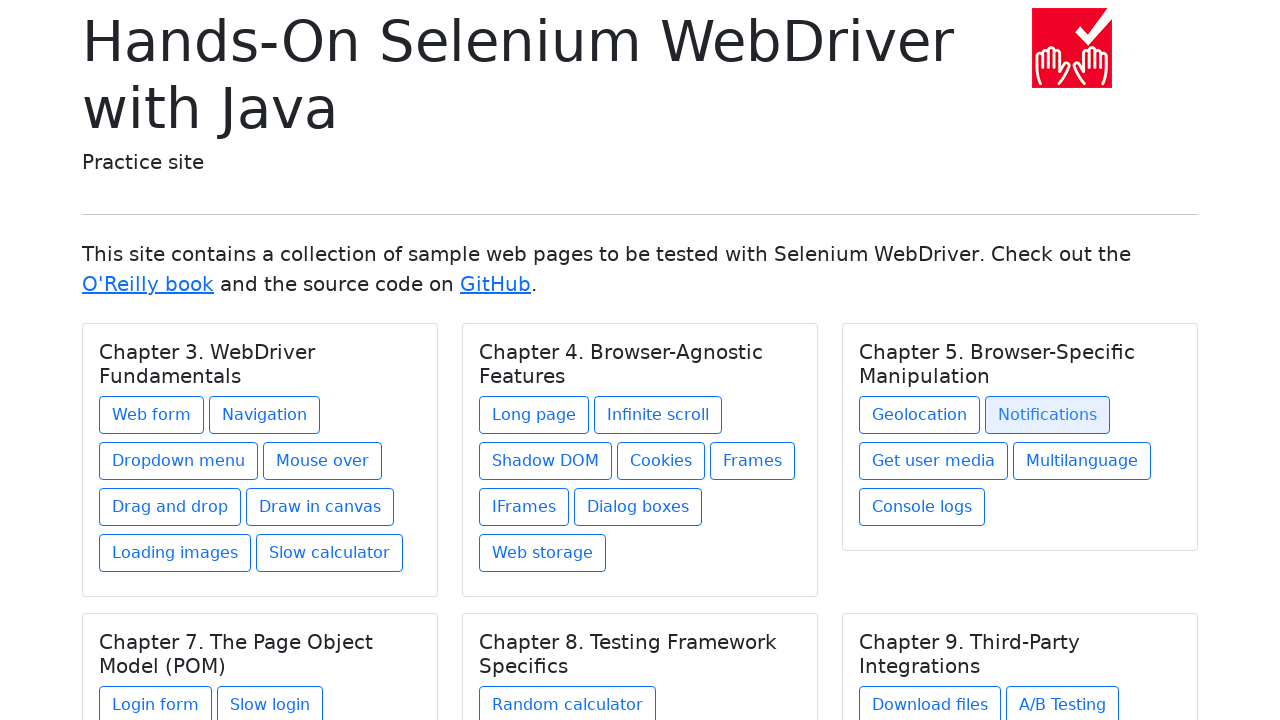

Homepage reloaded and card links ready after link #18
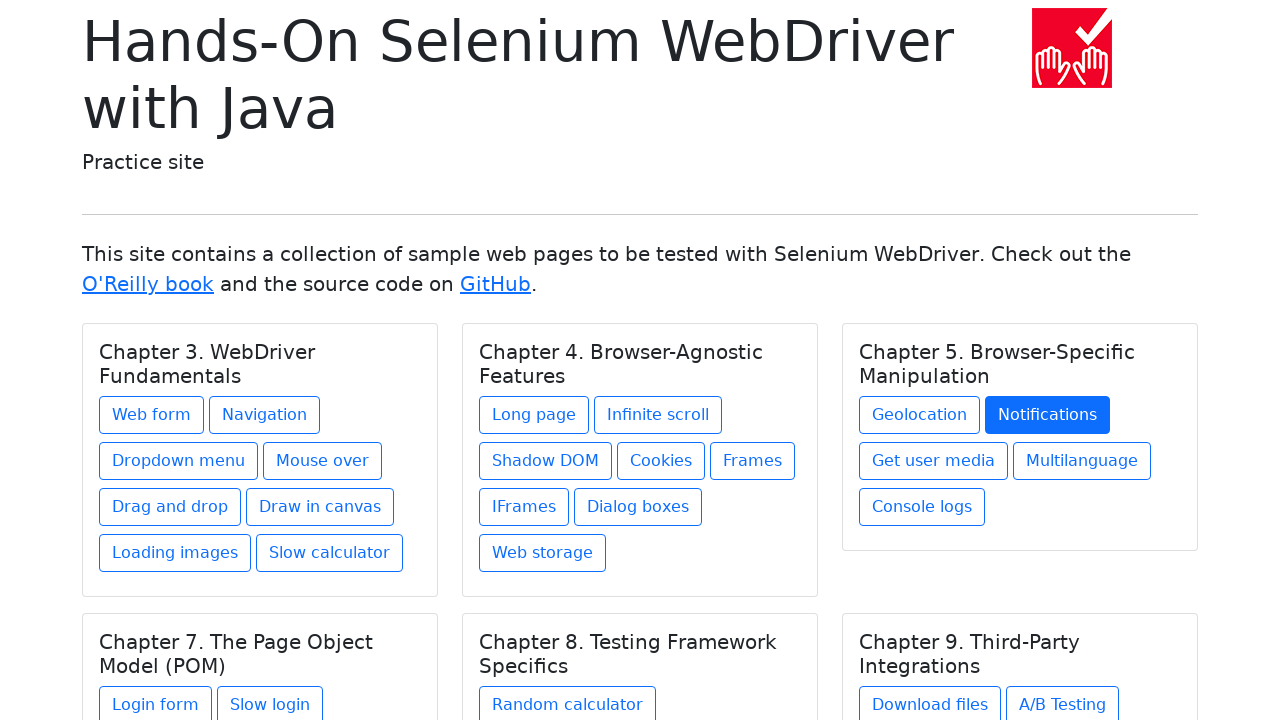

Clicked card link #19 at (934, 461) on .card a >> nth=18
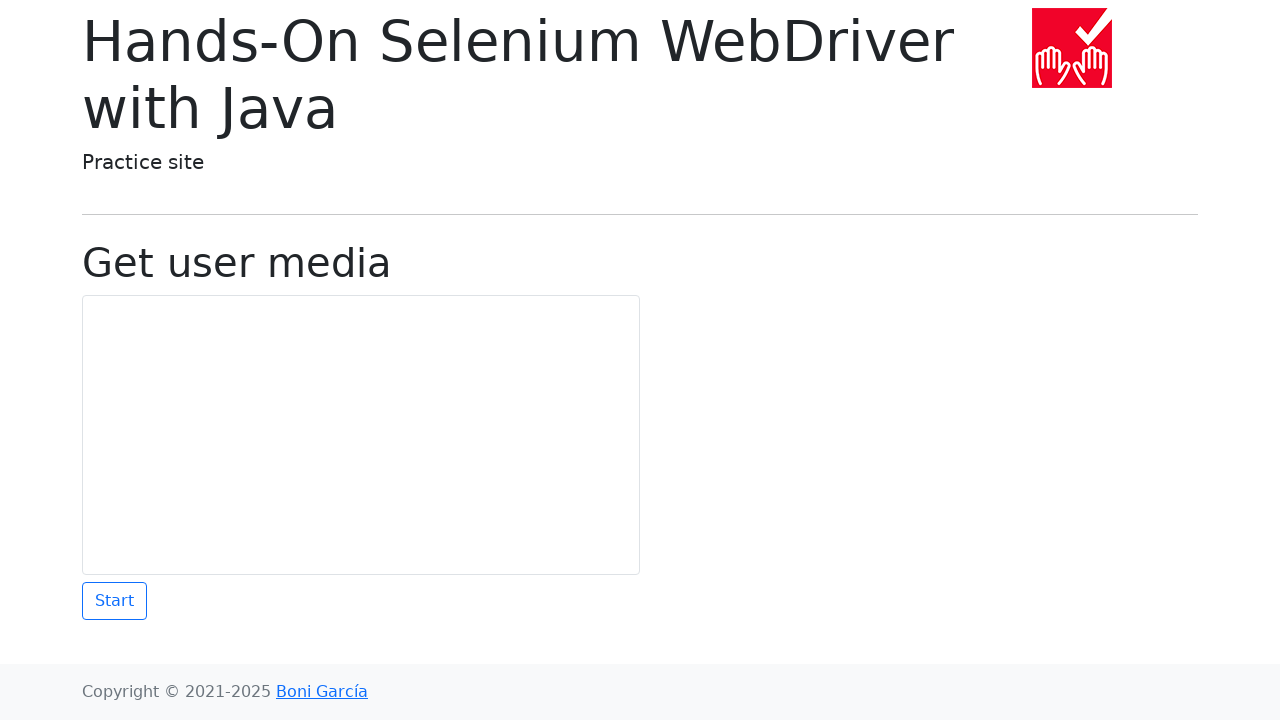

Navigation complete for link #19
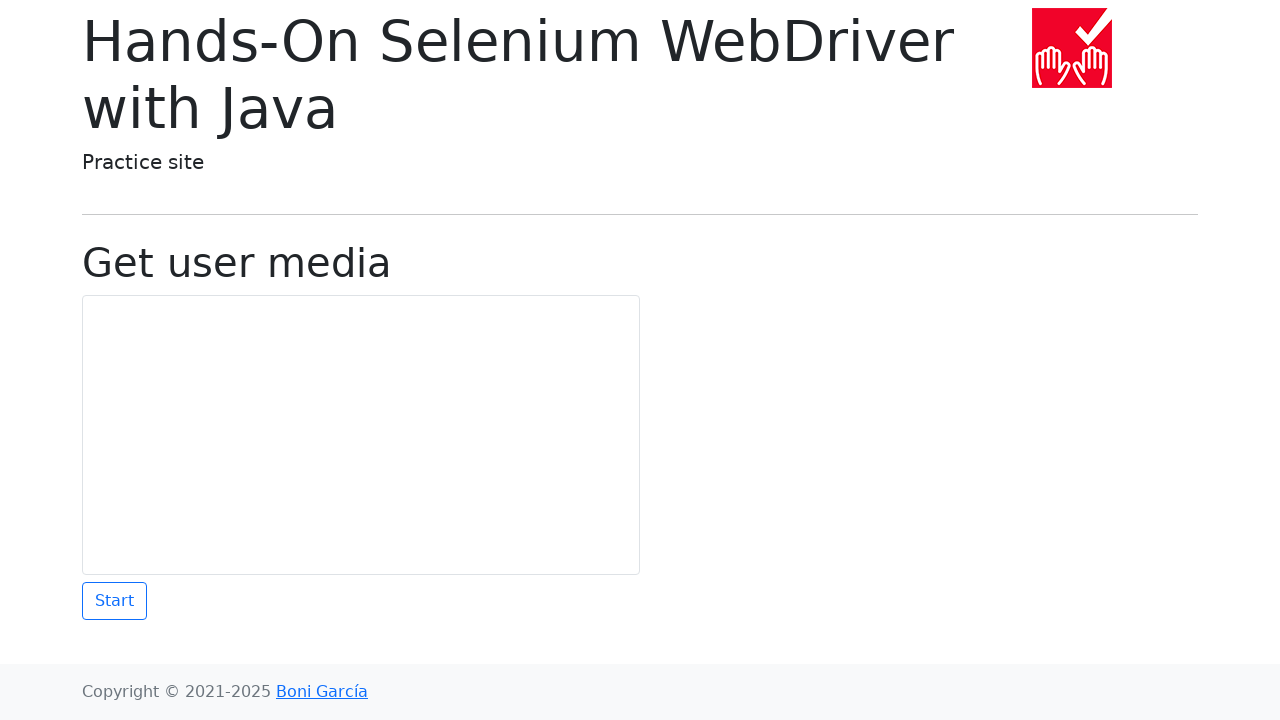

Navigated back to homepage from link #19
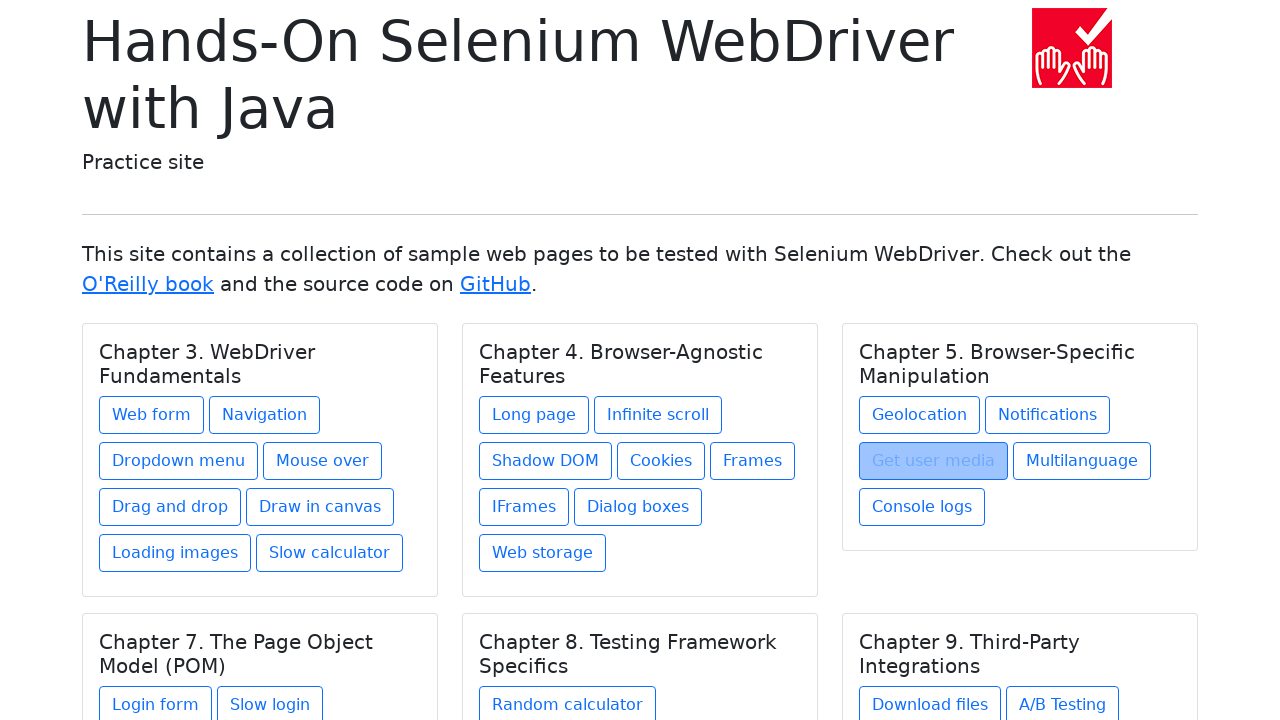

Homepage reloaded and card links ready after link #19
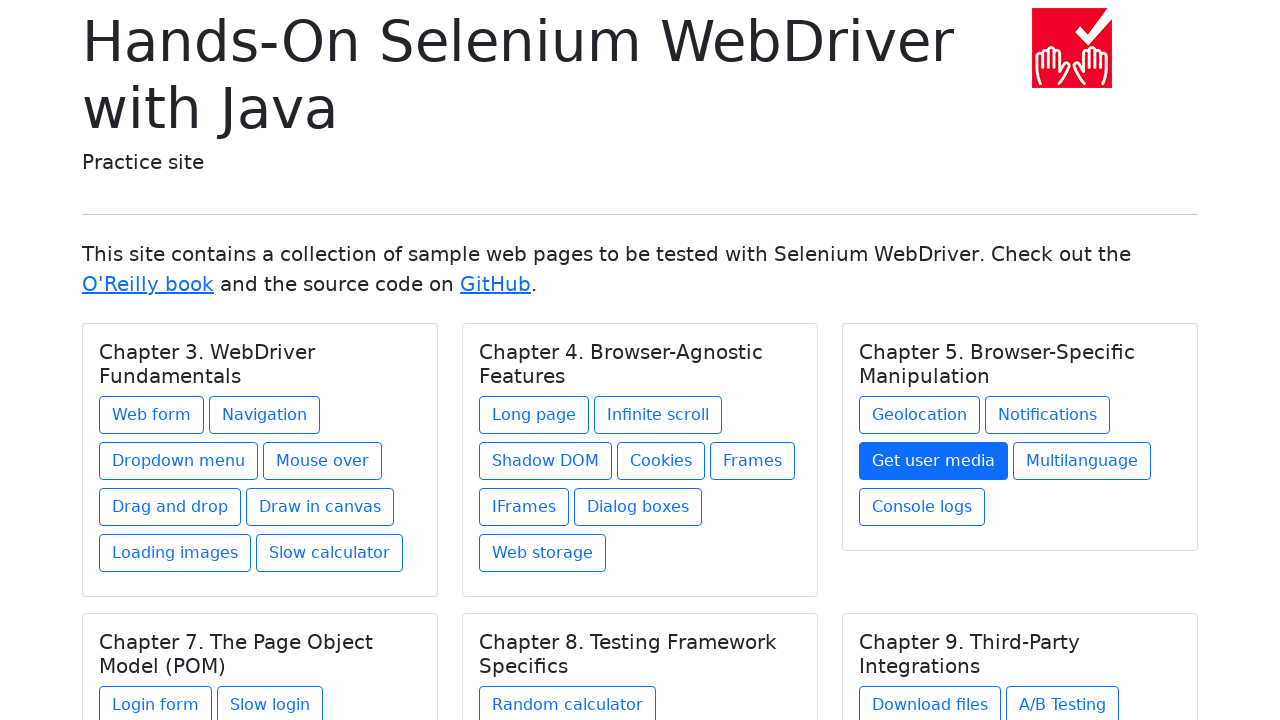

Clicked card link #20 at (1082, 461) on .card a >> nth=19
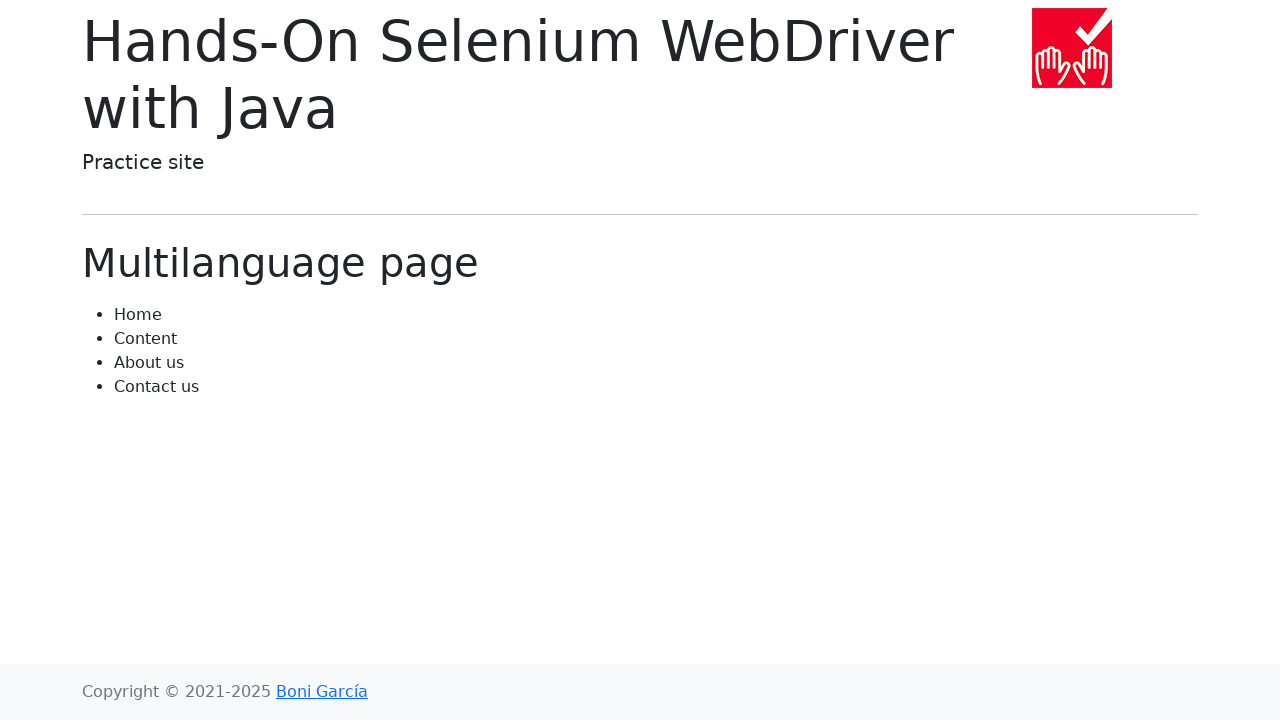

Navigation complete for link #20
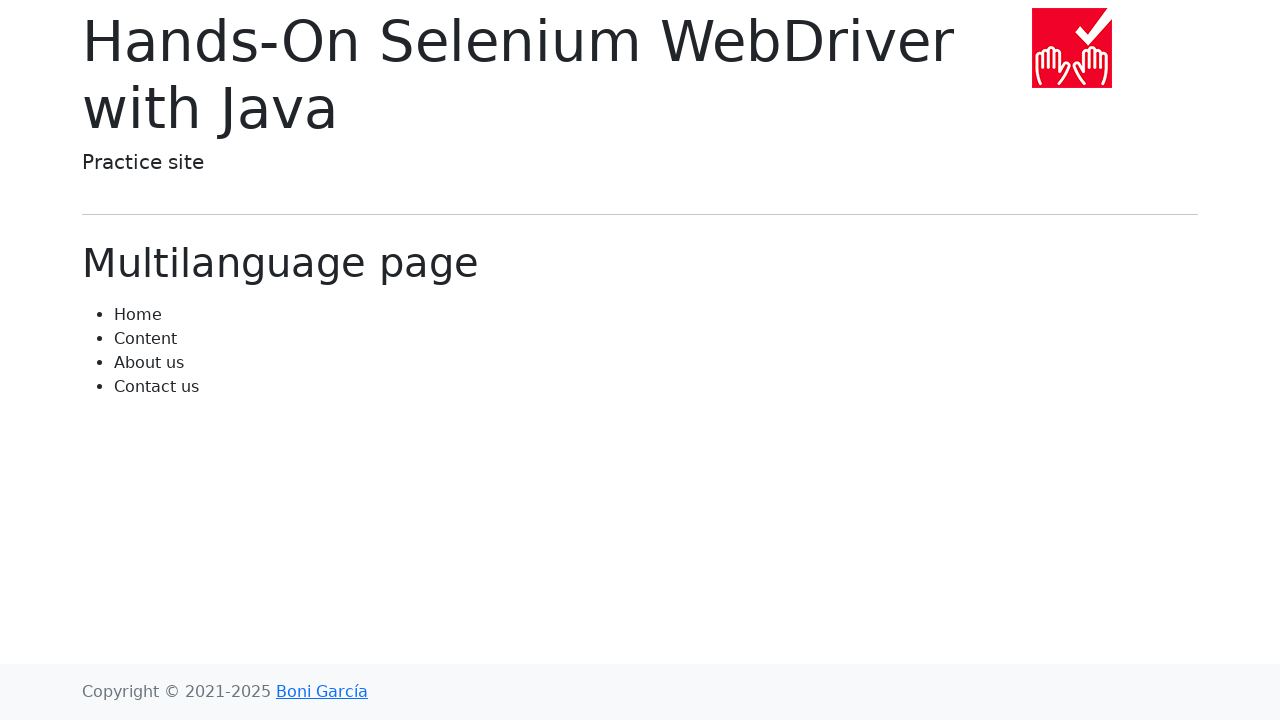

Navigated back to homepage from link #20
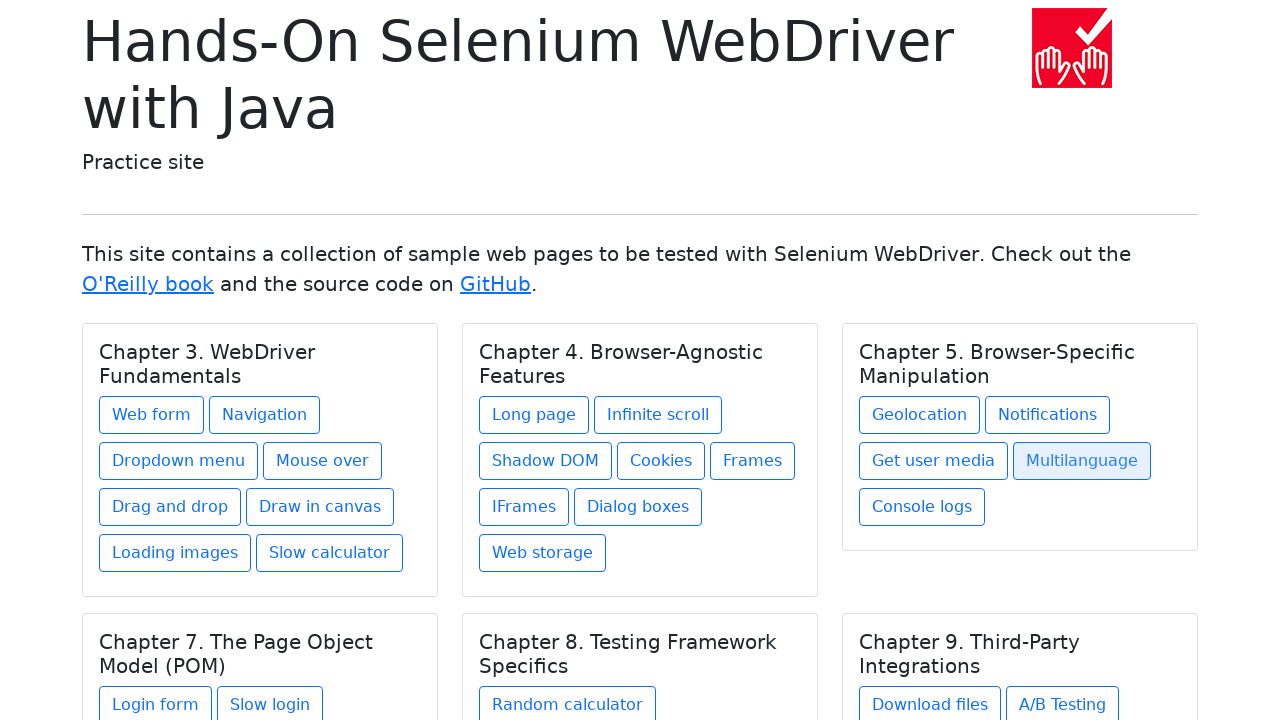

Homepage reloaded and card links ready after link #20
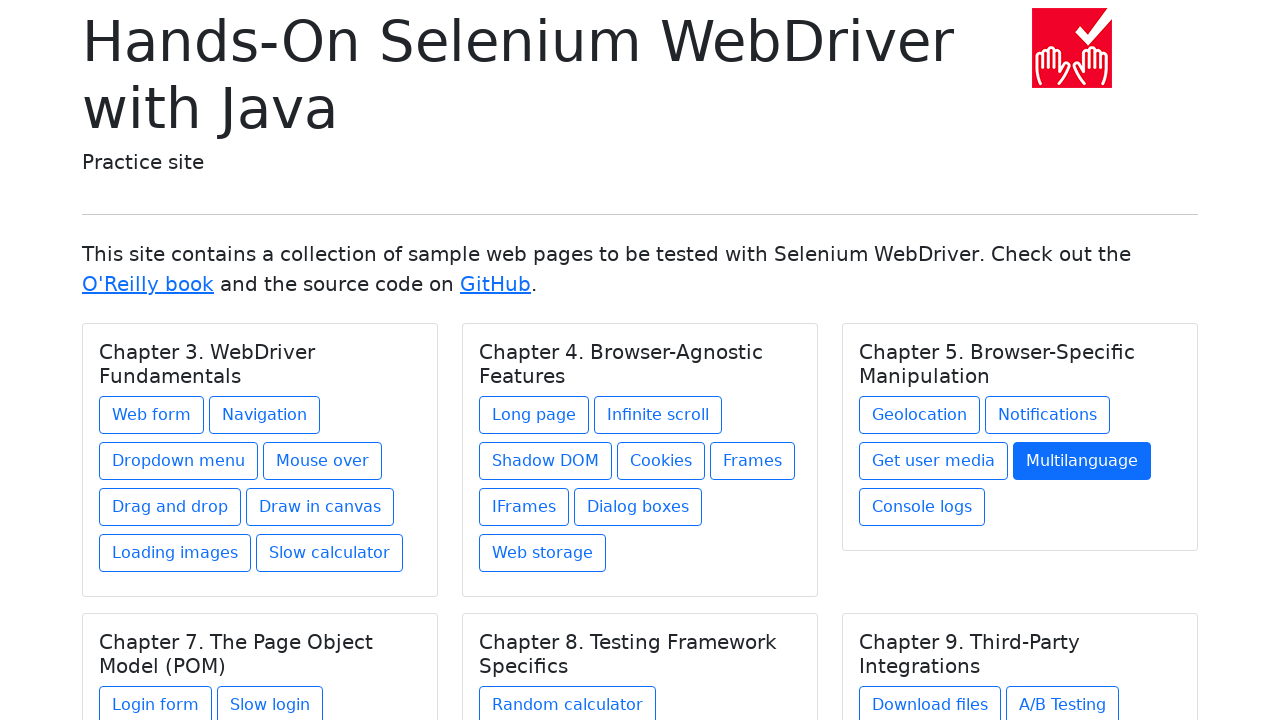

Clicked card link #21 at (922, 507) on .card a >> nth=20
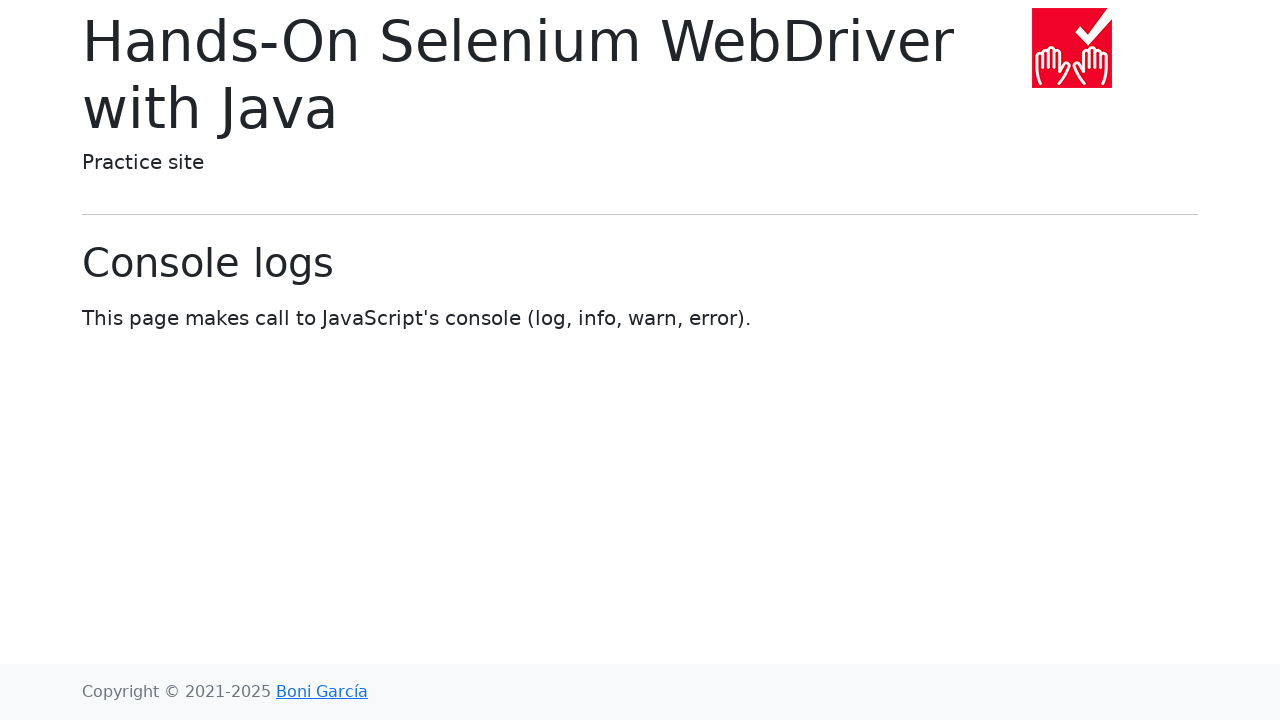

Navigation complete for link #21
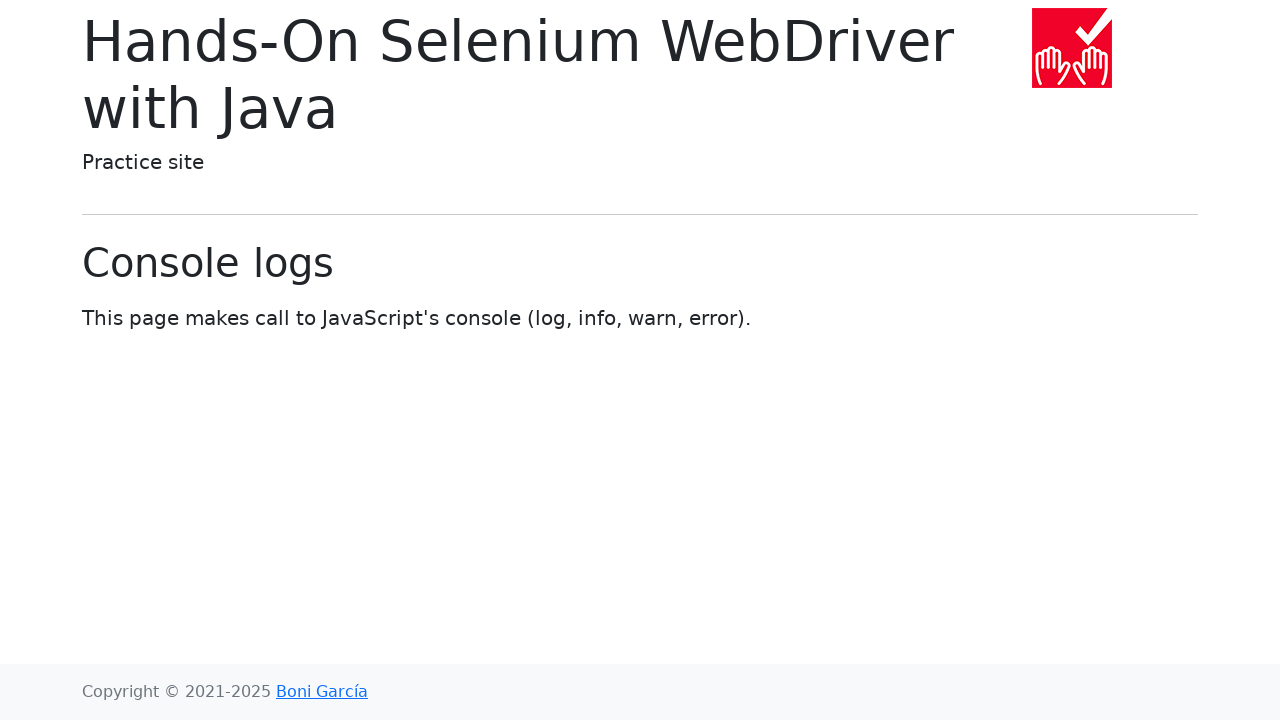

Navigated back to homepage from link #21
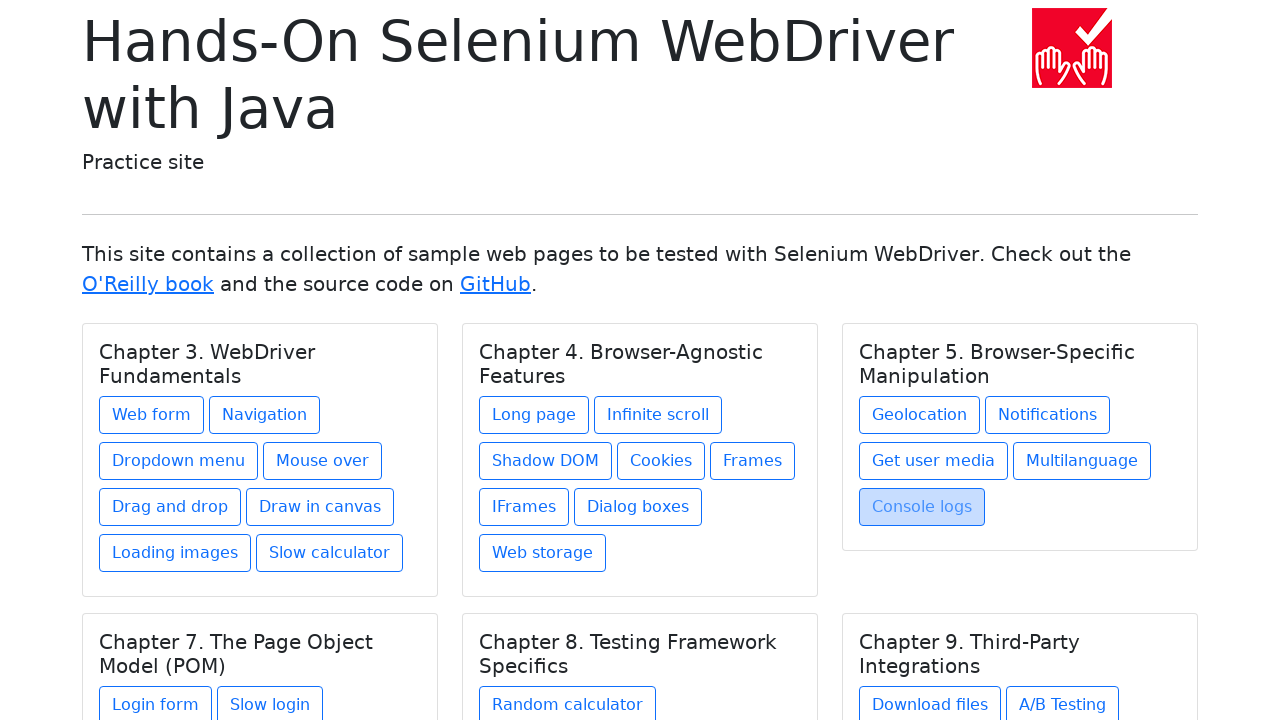

Homepage reloaded and card links ready after link #21
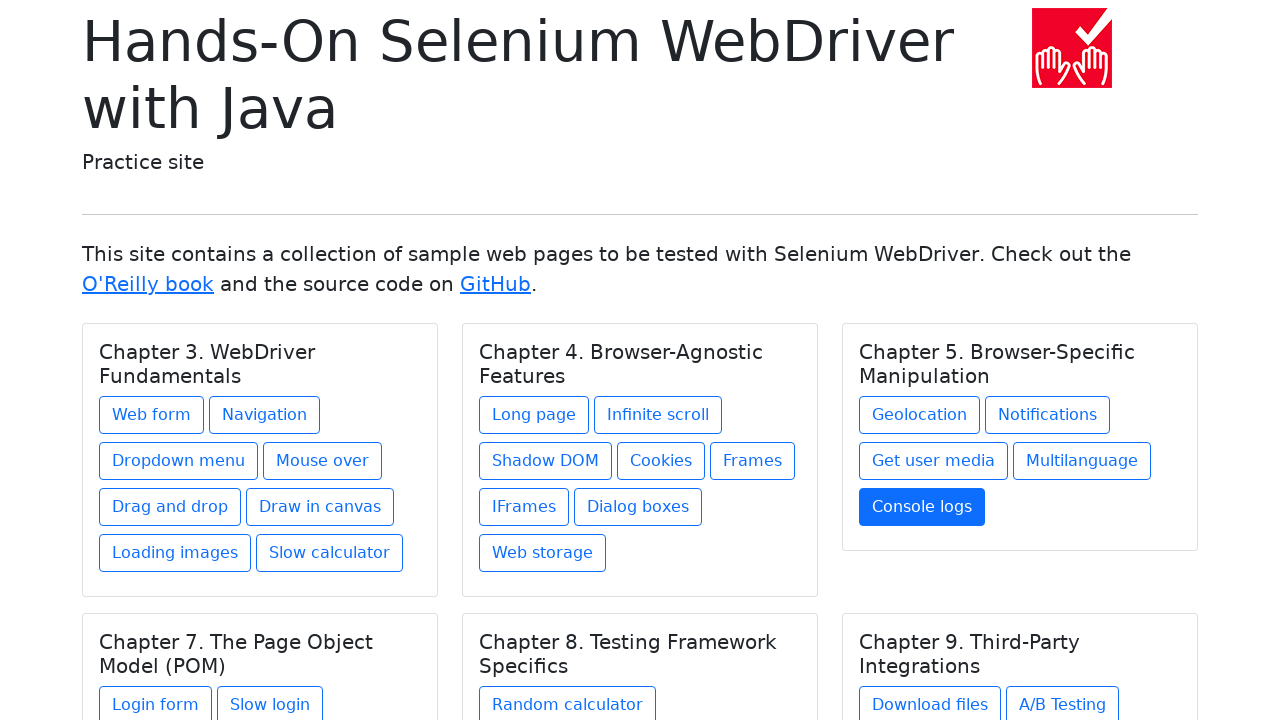

Clicked card link #22 at (156, 701) on .card a >> nth=21
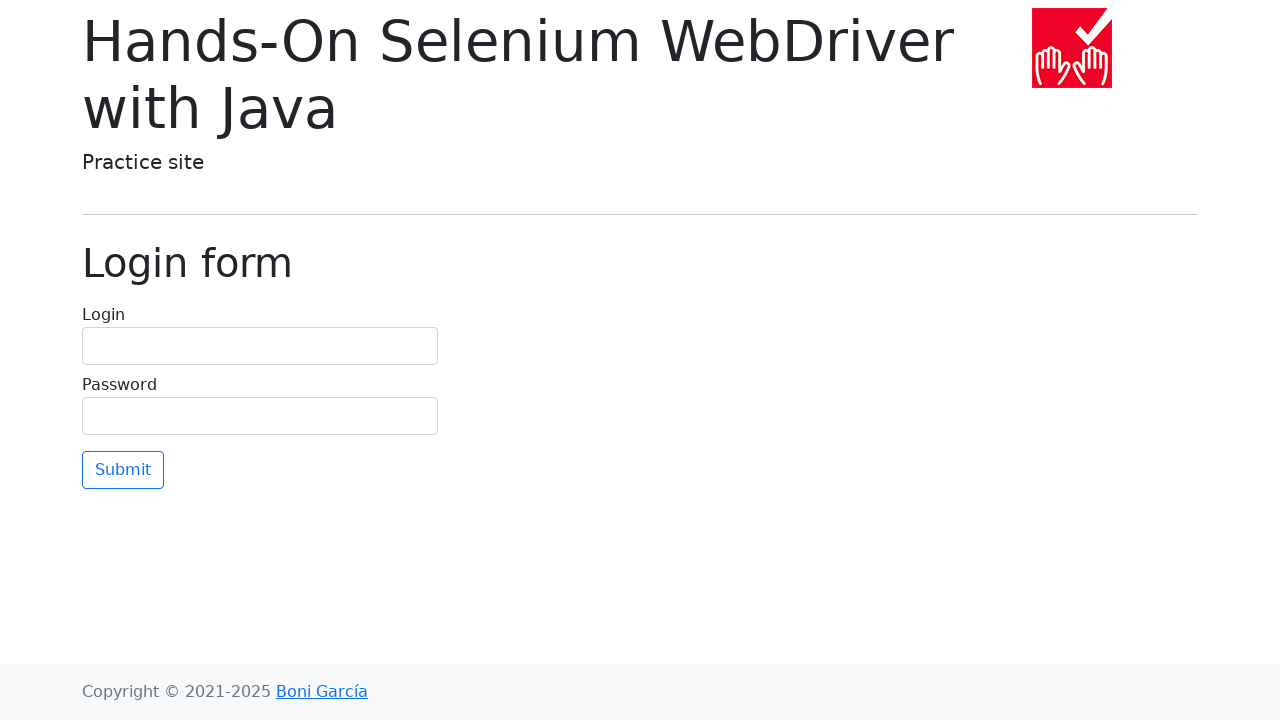

Navigation complete for link #22
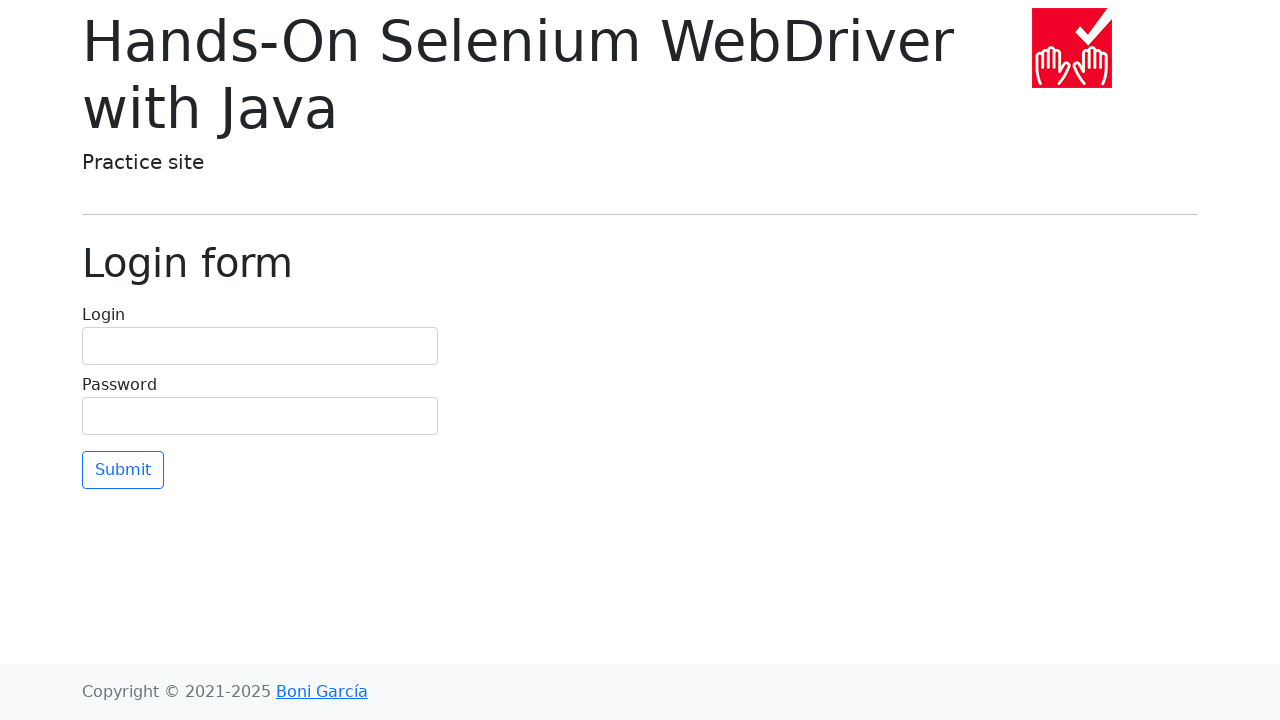

Navigated back to homepage from link #22
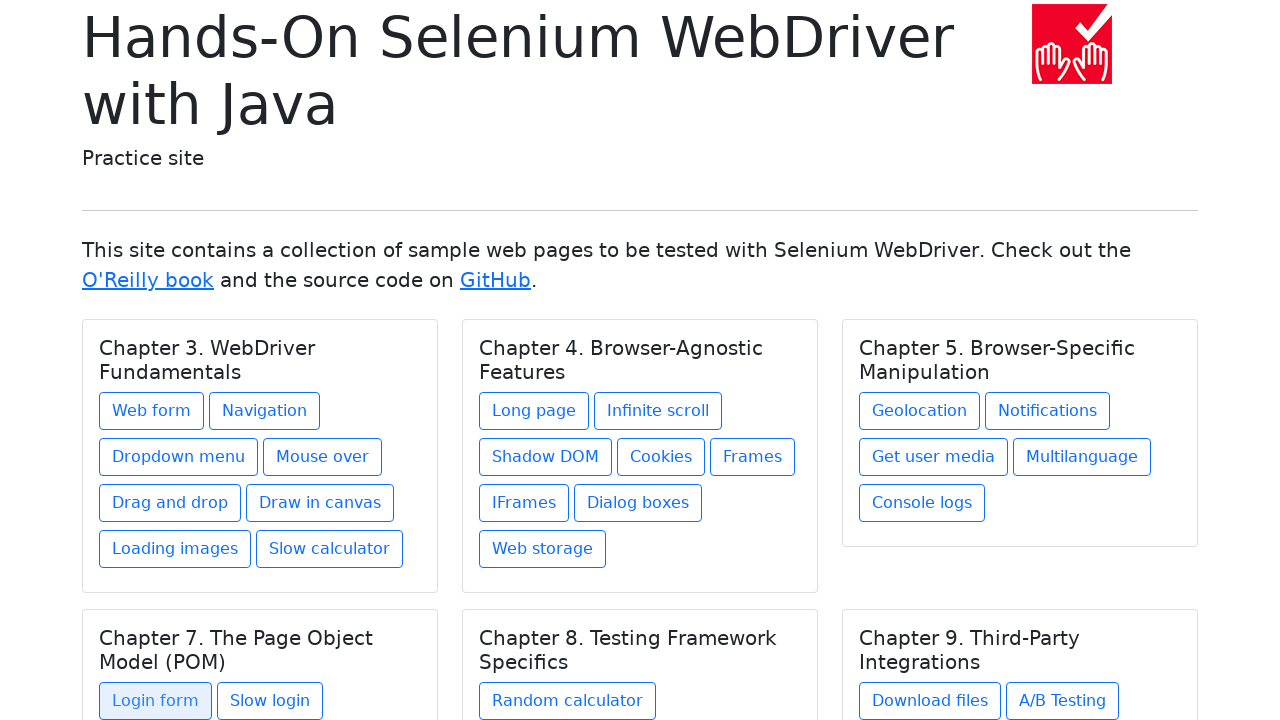

Homepage reloaded and card links ready after link #22
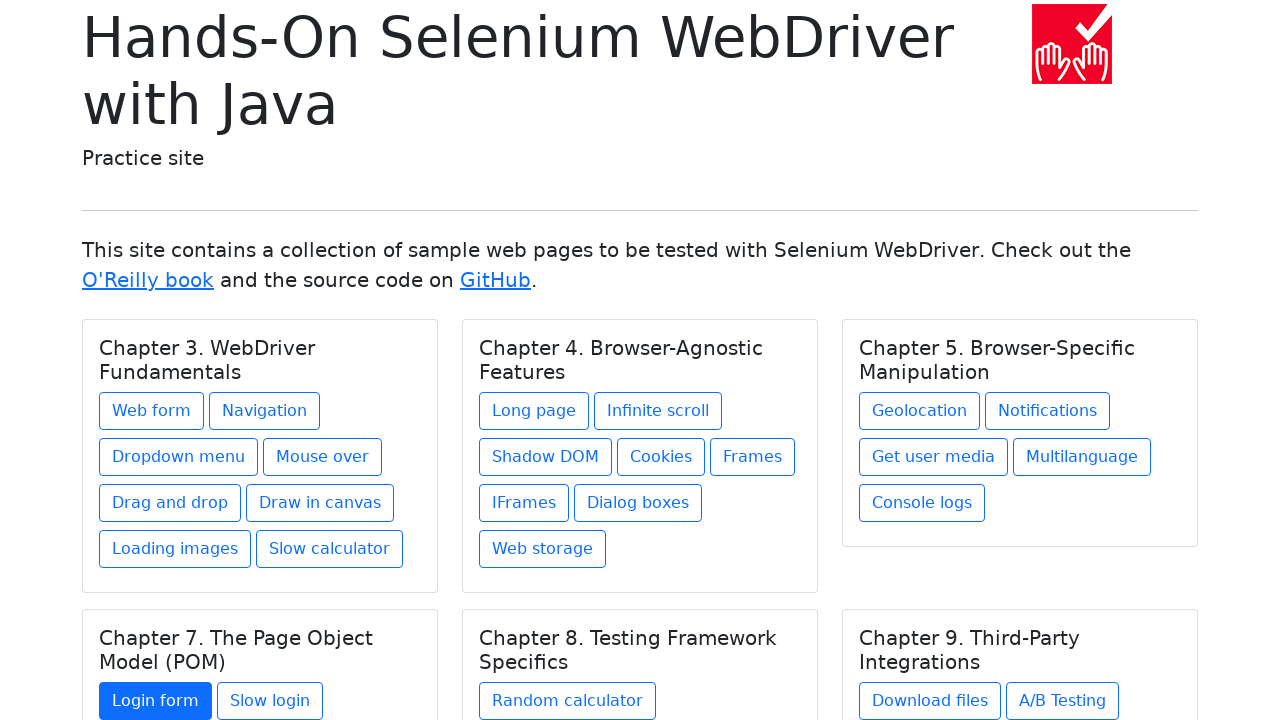

Clicked card link #23 at (270, 701) on .card a >> nth=22
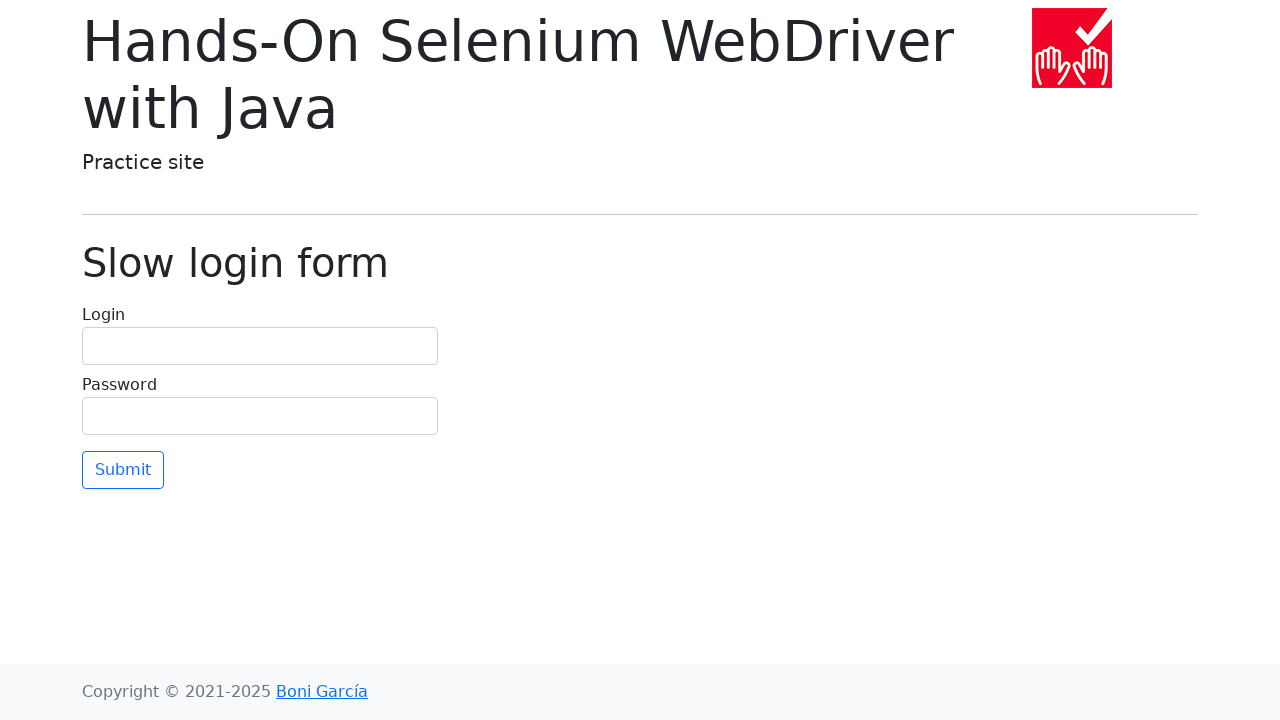

Navigation complete for link #23
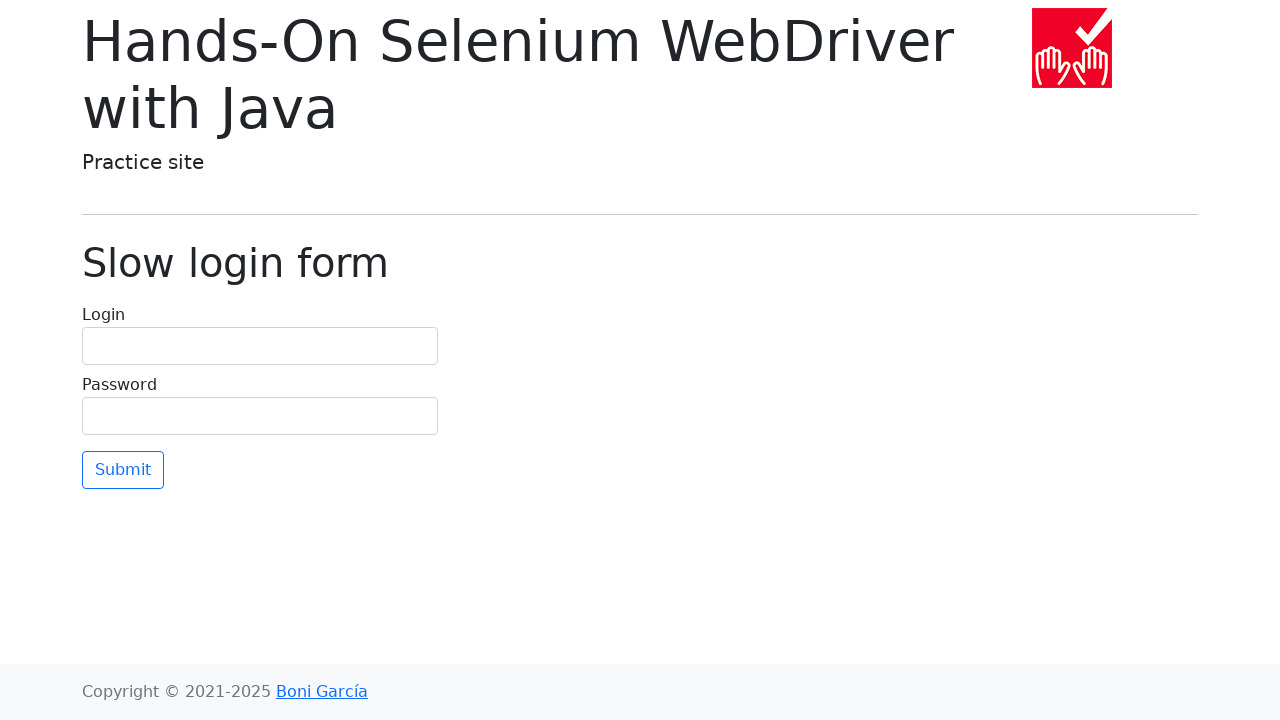

Navigated back to homepage from link #23
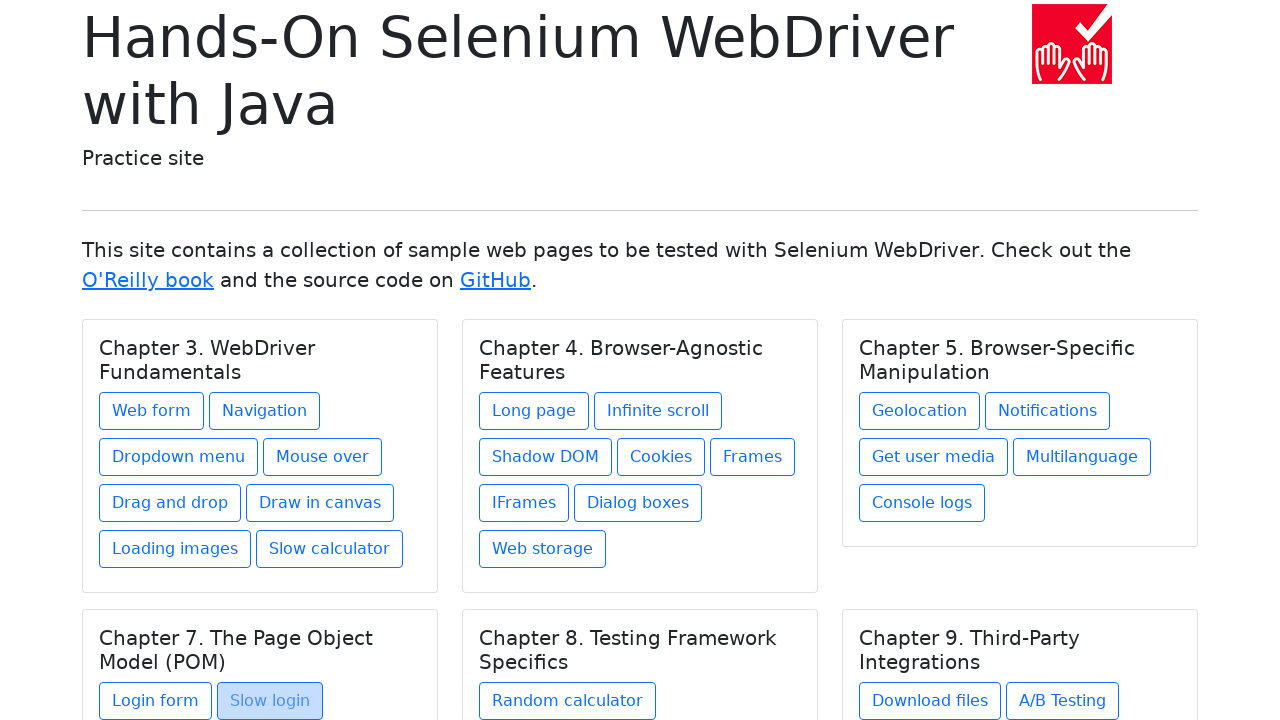

Homepage reloaded and card links ready after link #23
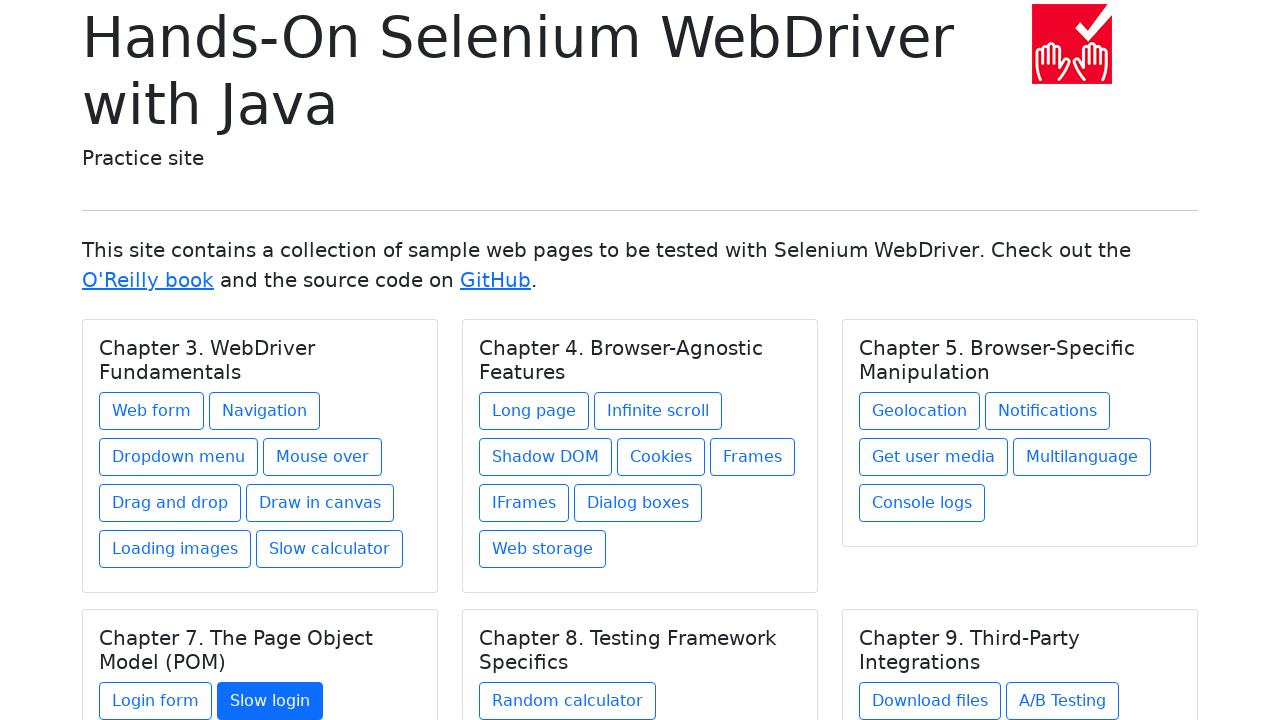

Clicked card link #24 at (568, 701) on .card a >> nth=23
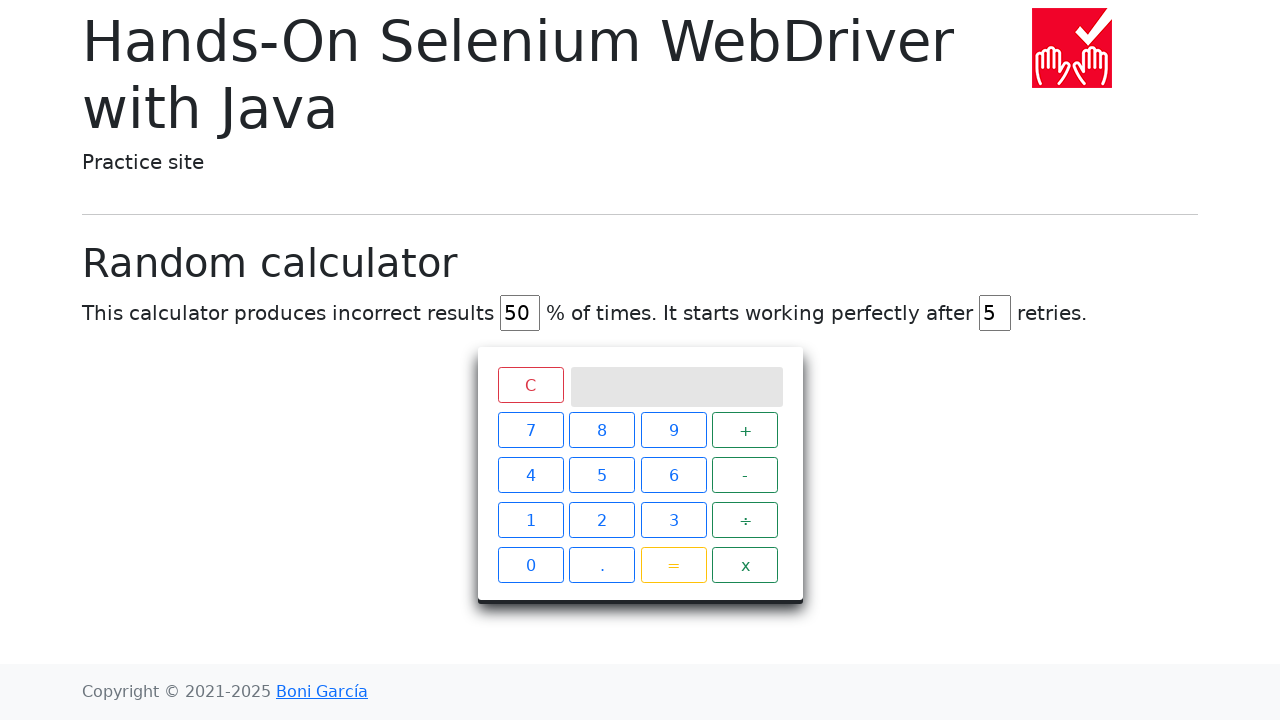

Navigation complete for link #24
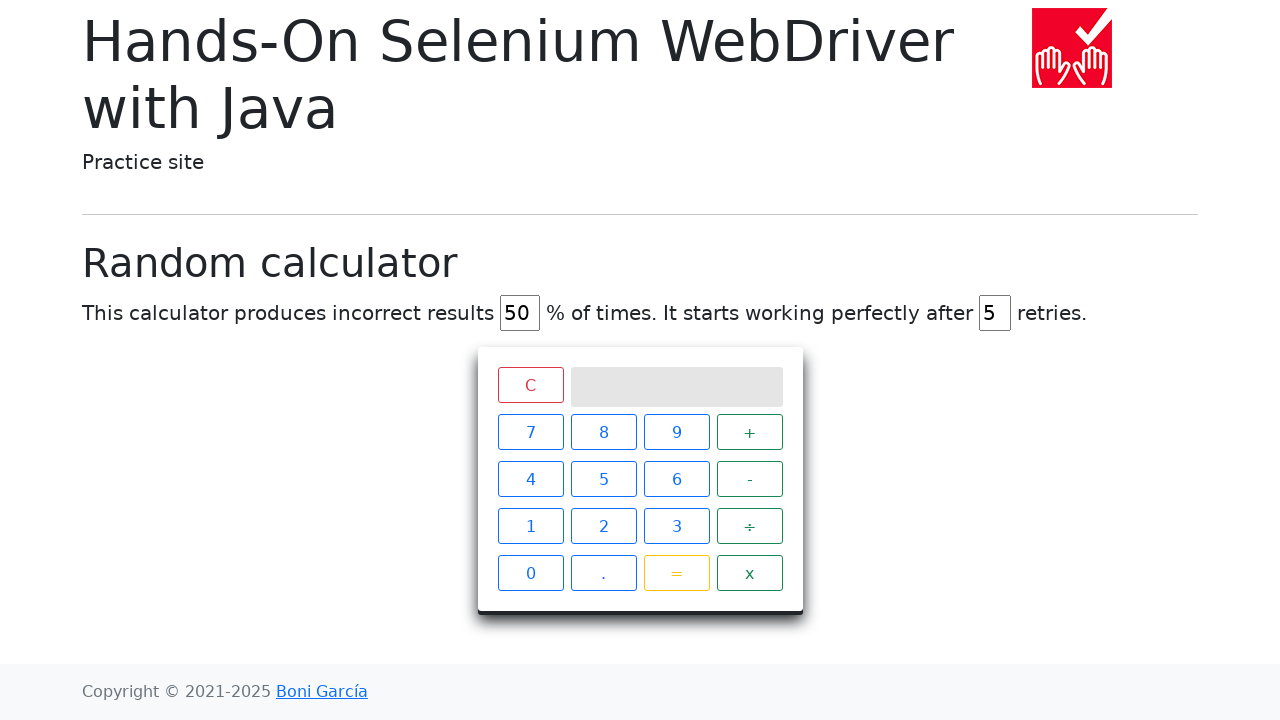

Navigated back to homepage from link #24
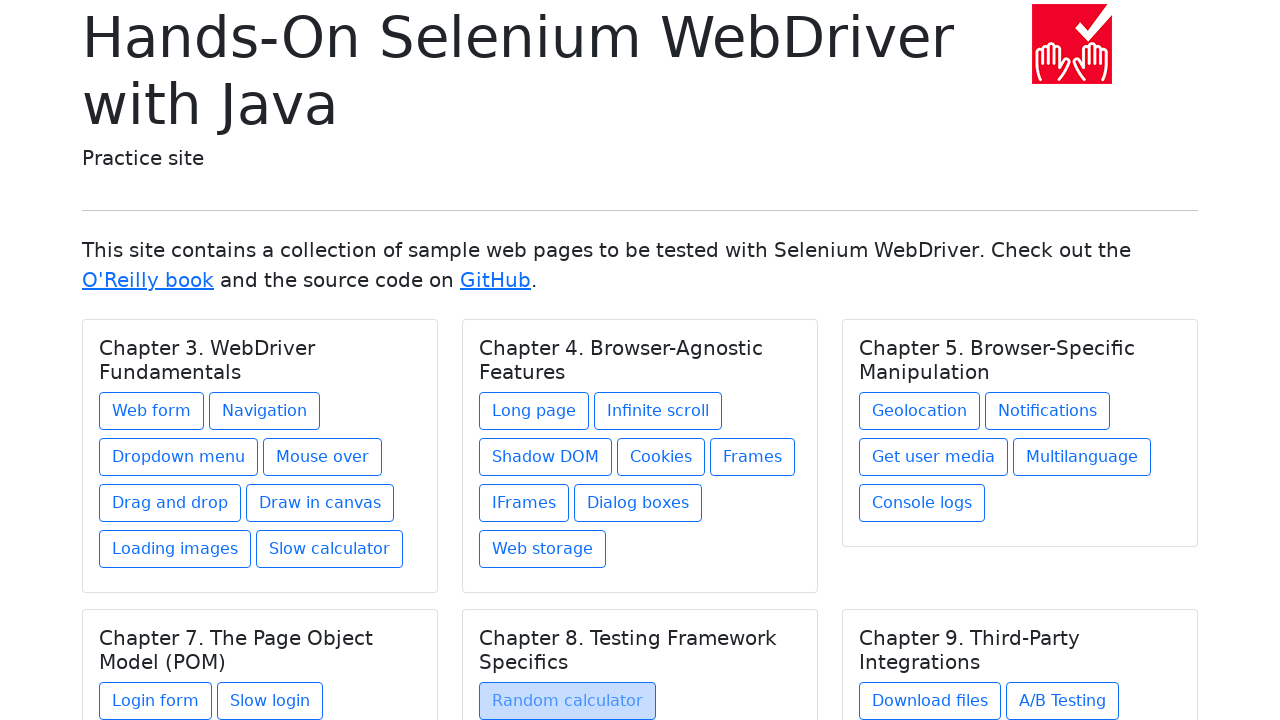

Homepage reloaded and card links ready after link #24
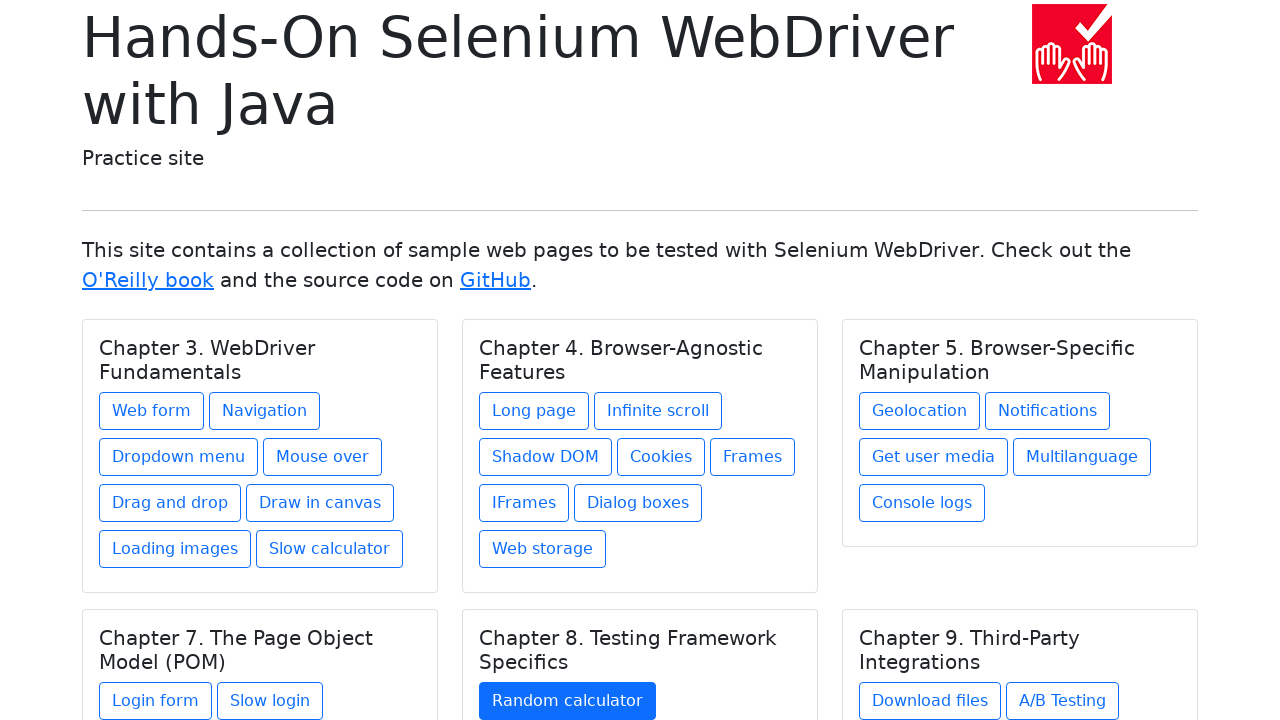

Clicked card link #25 at (930, 701) on .card a >> nth=24
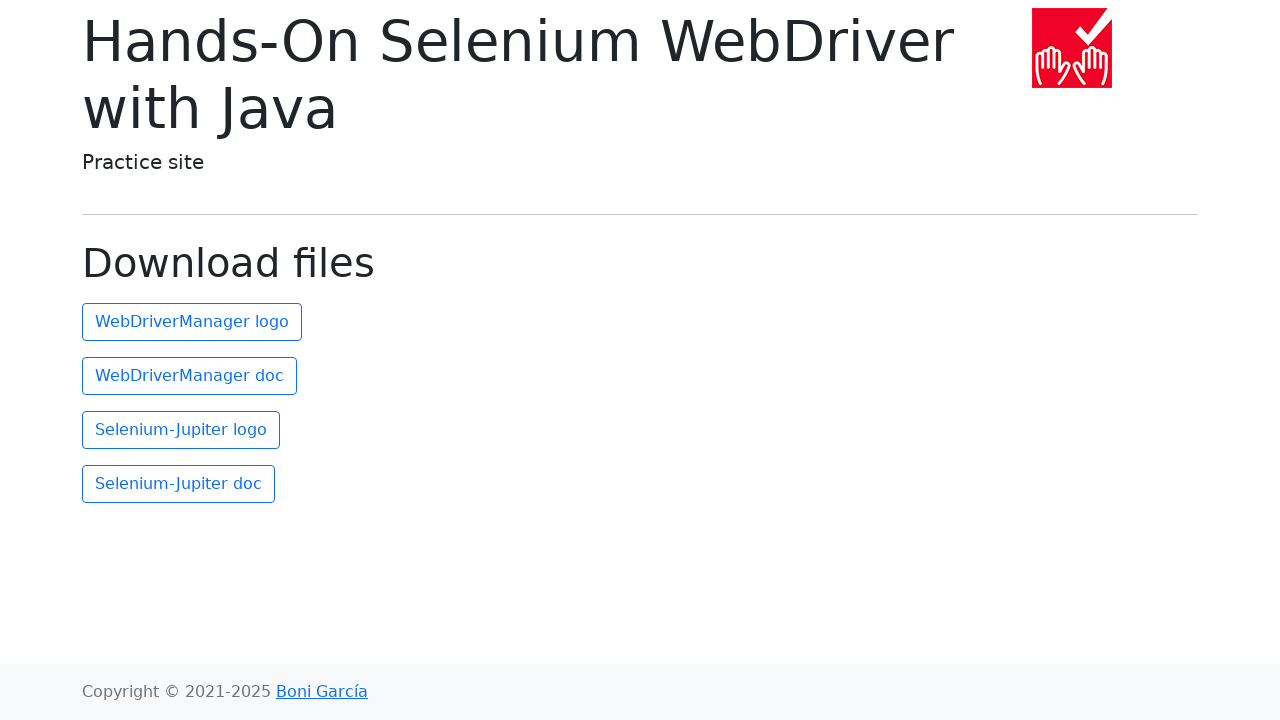

Navigation complete for link #25
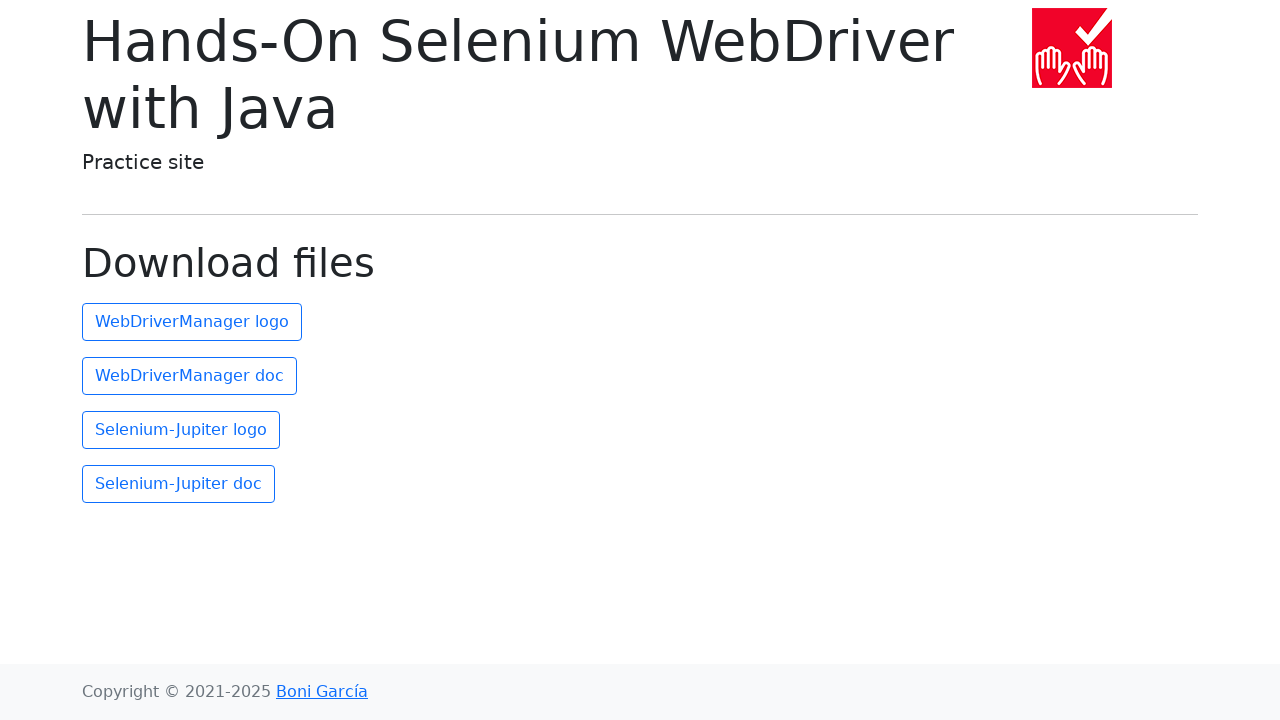

Navigated back to homepage from link #25
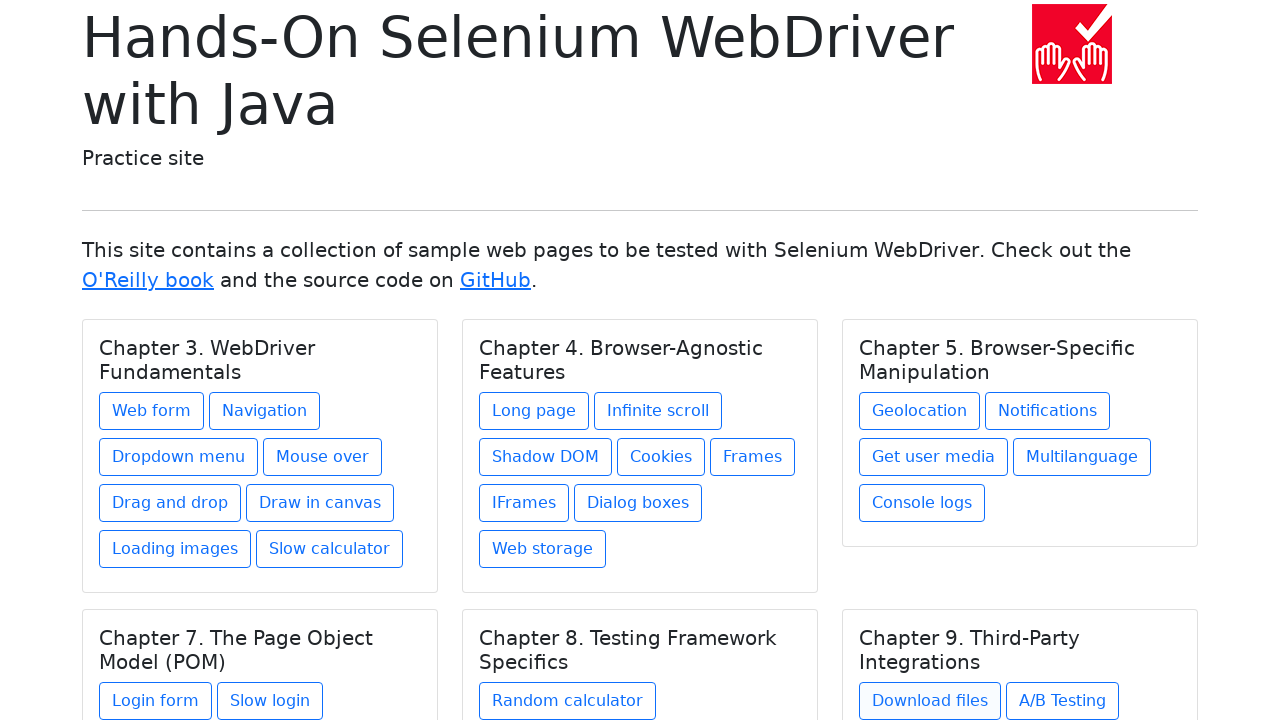

Homepage reloaded and card links ready after link #25
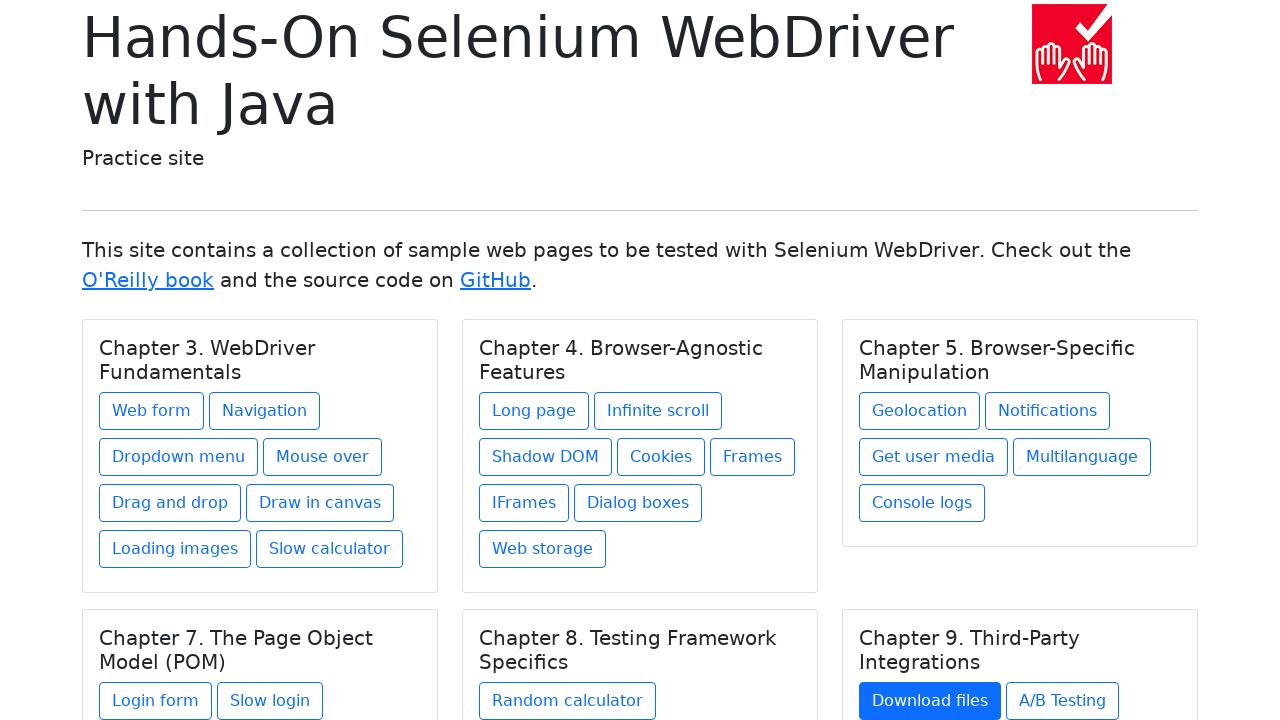

Clicked card link #26 at (1062, 701) on .card a >> nth=25
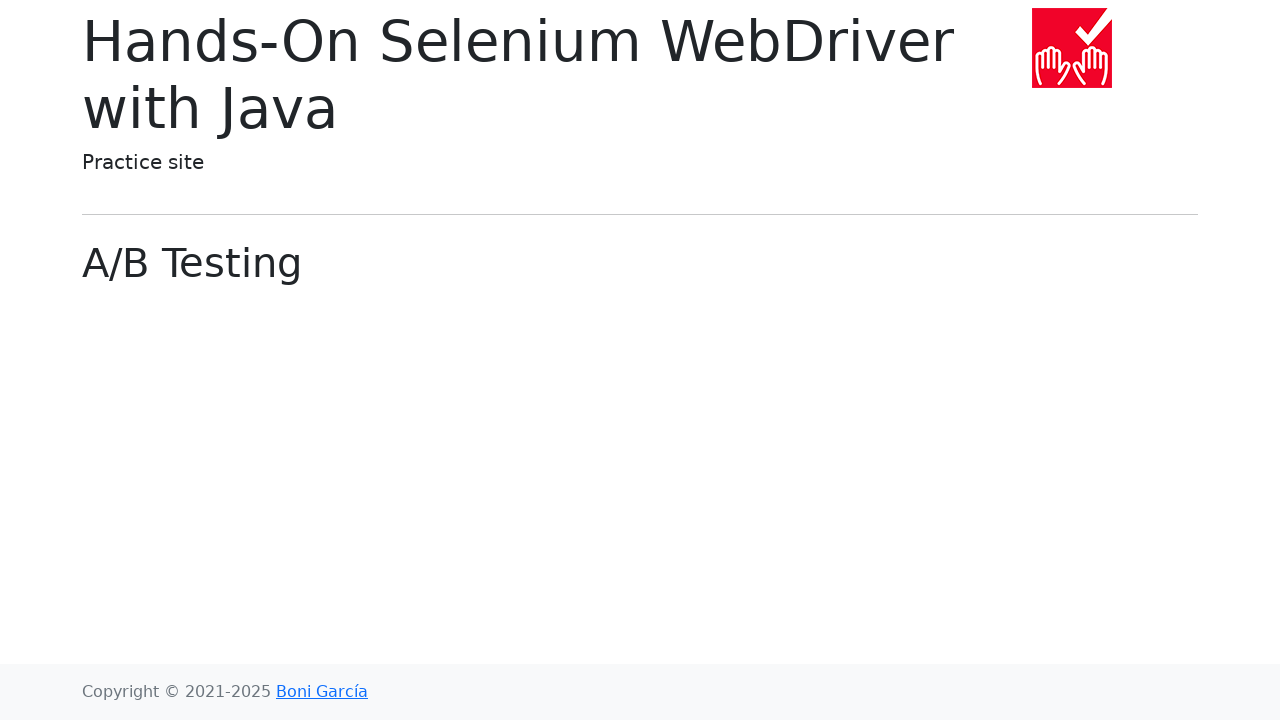

Navigation complete for link #26
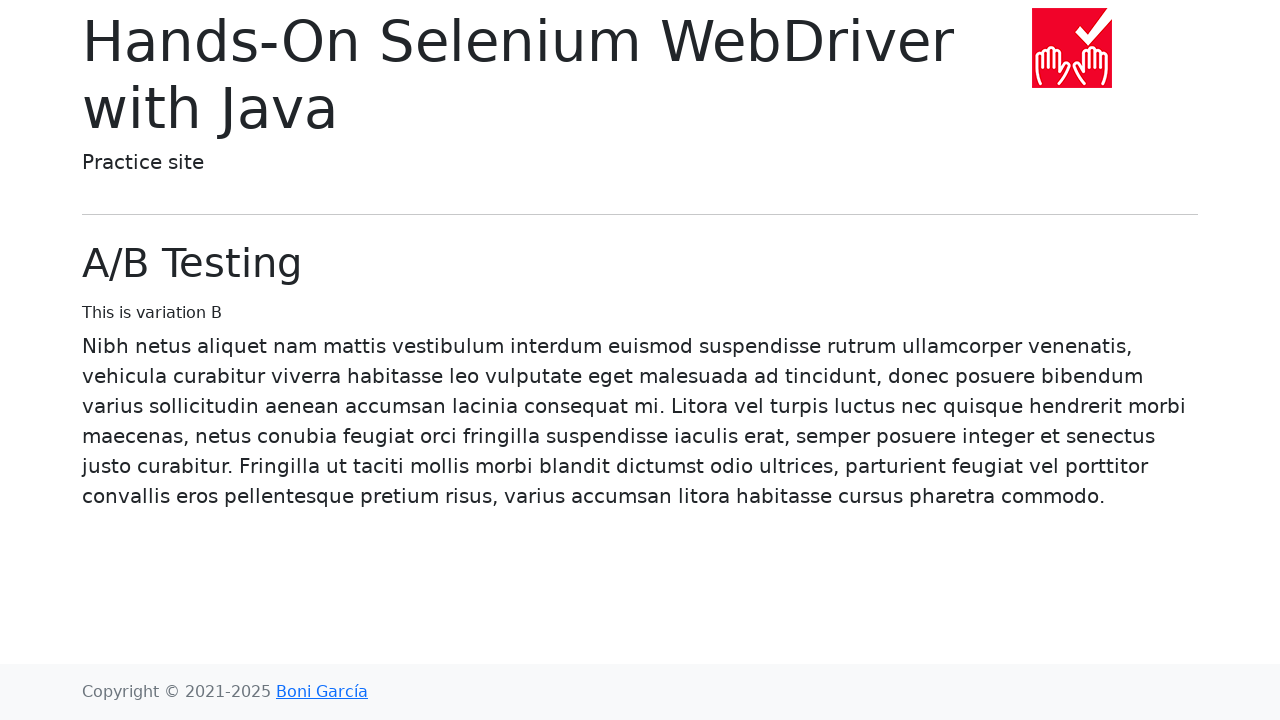

Navigated back to homepage from link #26
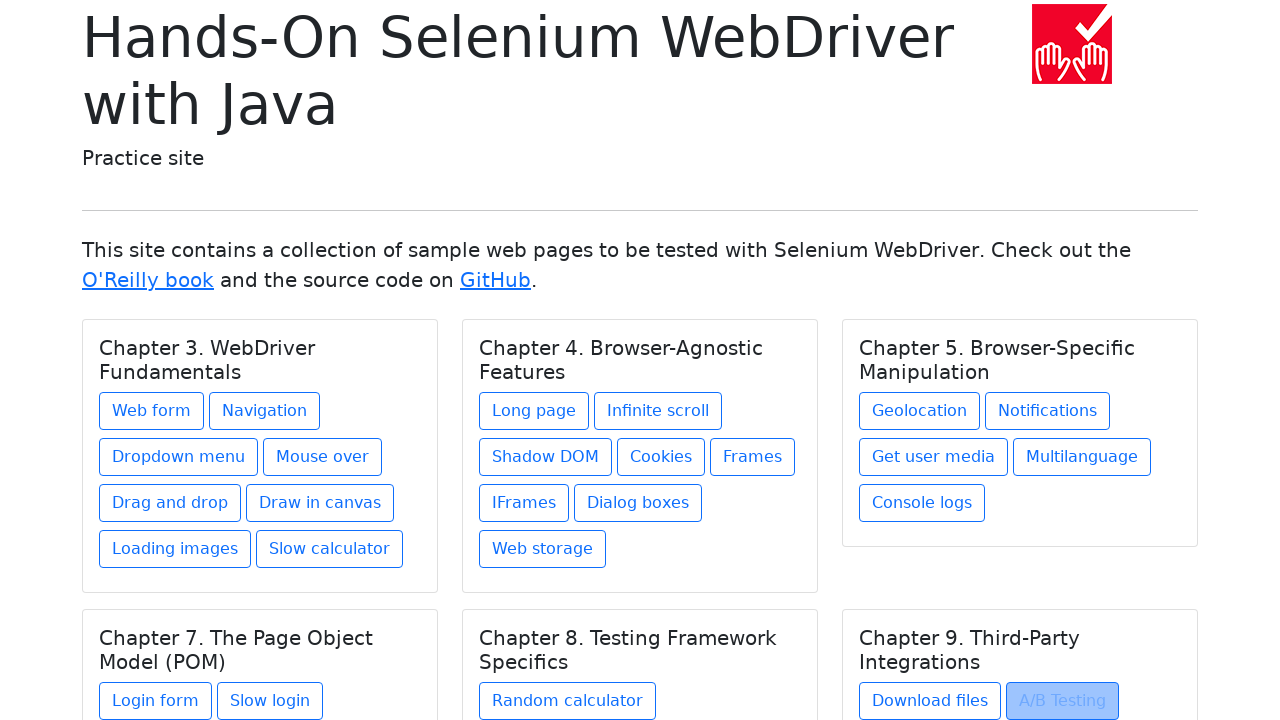

Homepage reloaded and card links ready after link #26
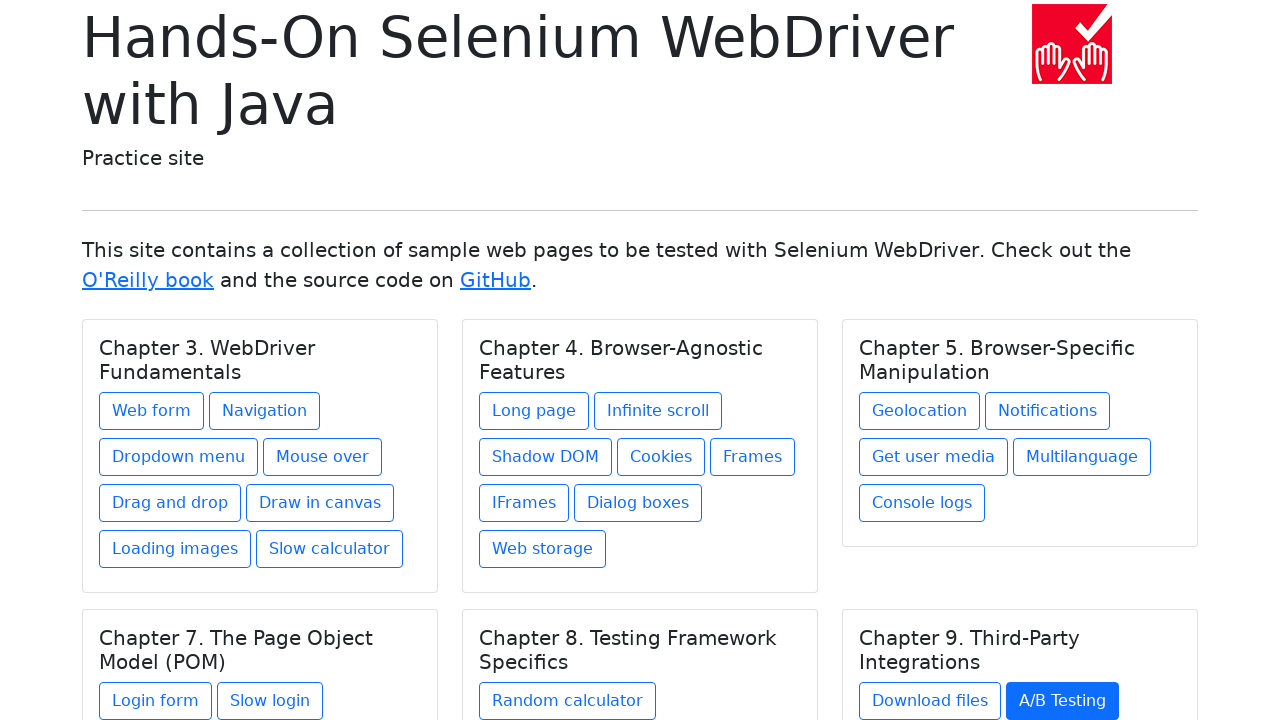

Clicked card link #27 at (915, 612) on .card a >> nth=26
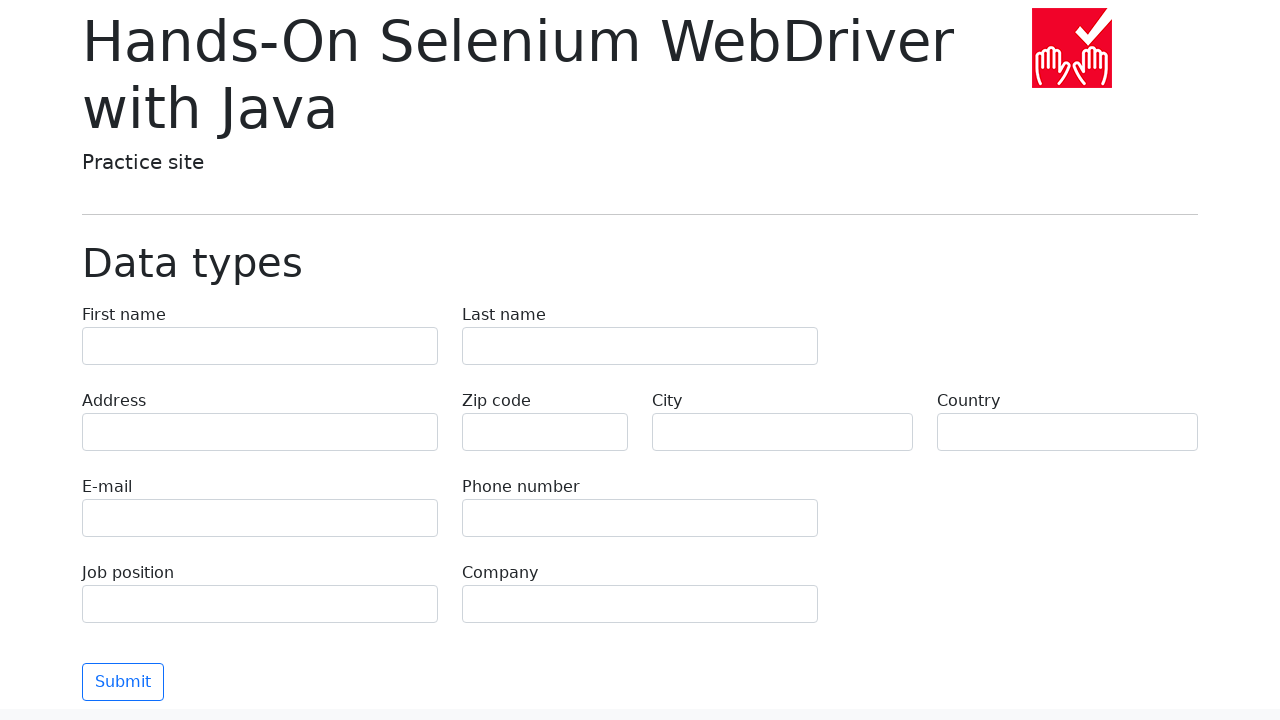

Navigation complete for link #27
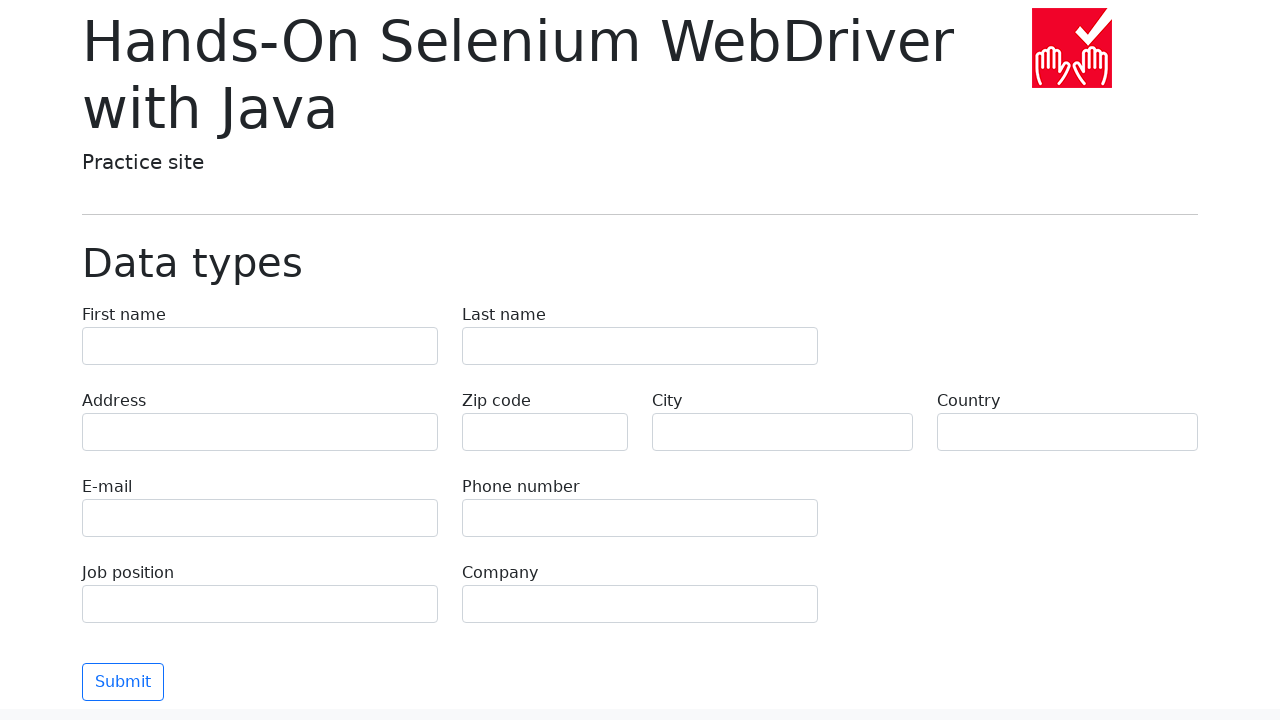

Navigated back to homepage from link #27
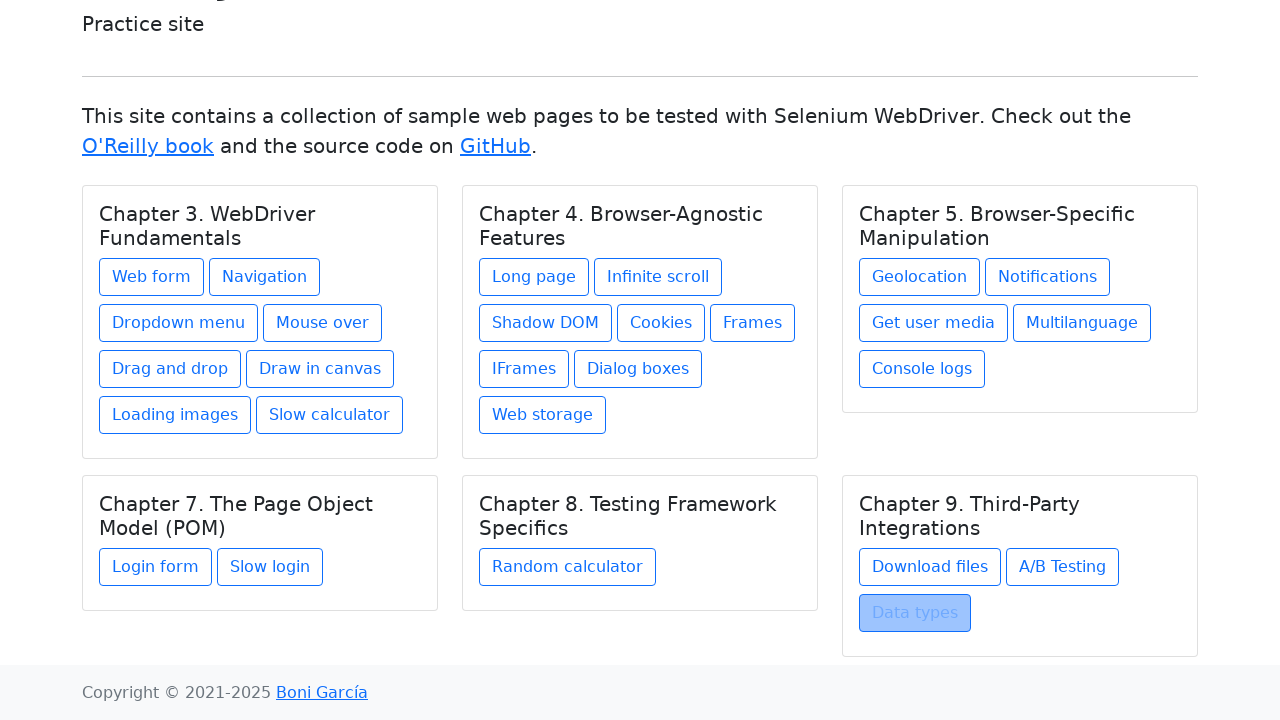

Homepage reloaded and card links ready after link #27
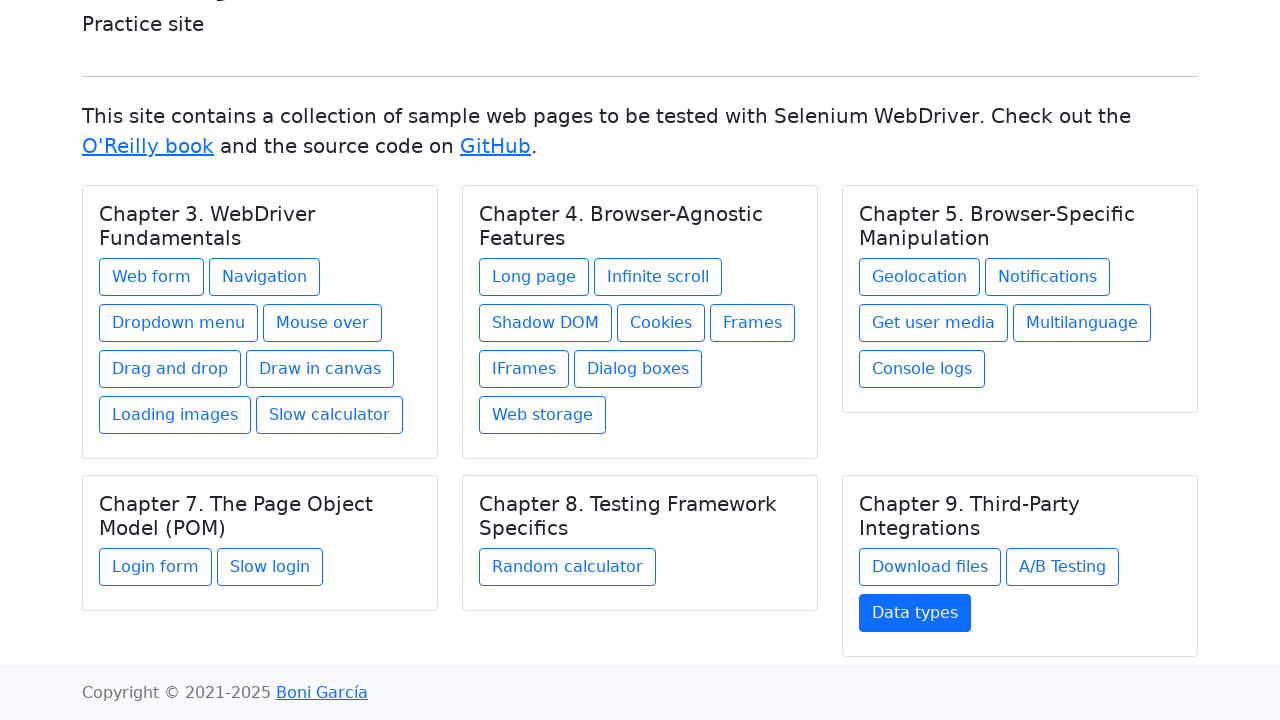

Verified all 27 homepage links were processed successfully
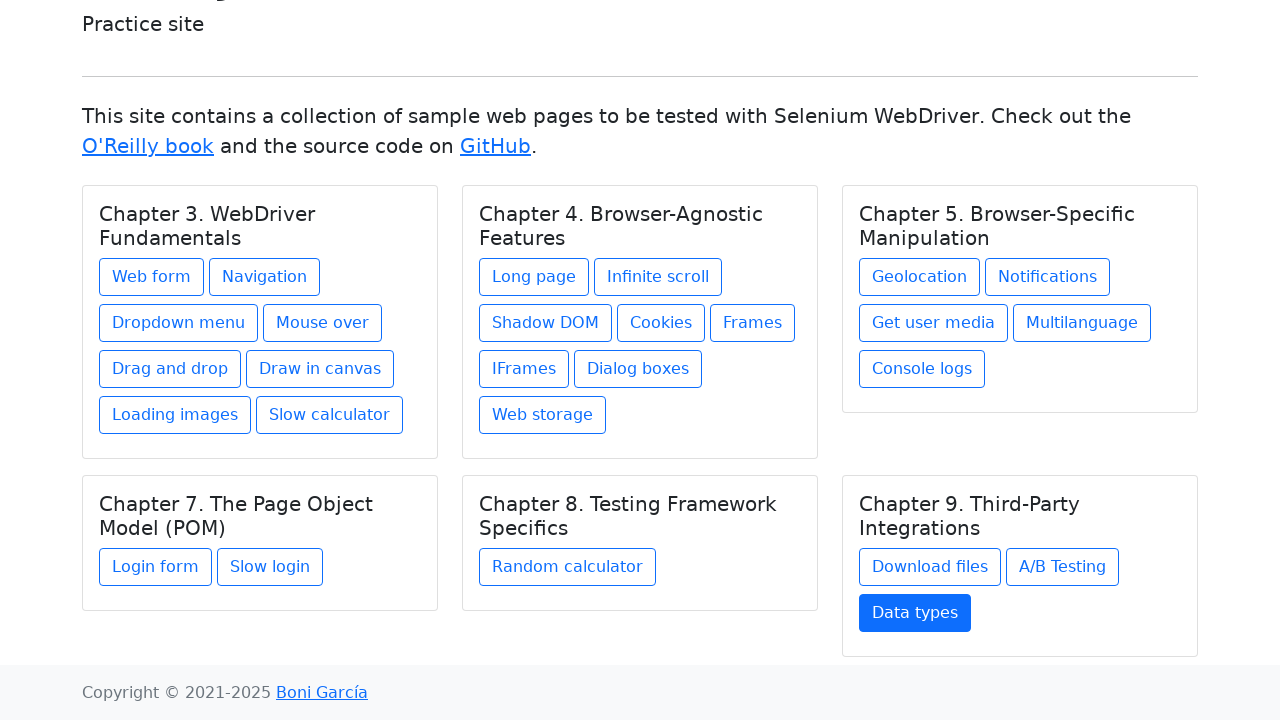

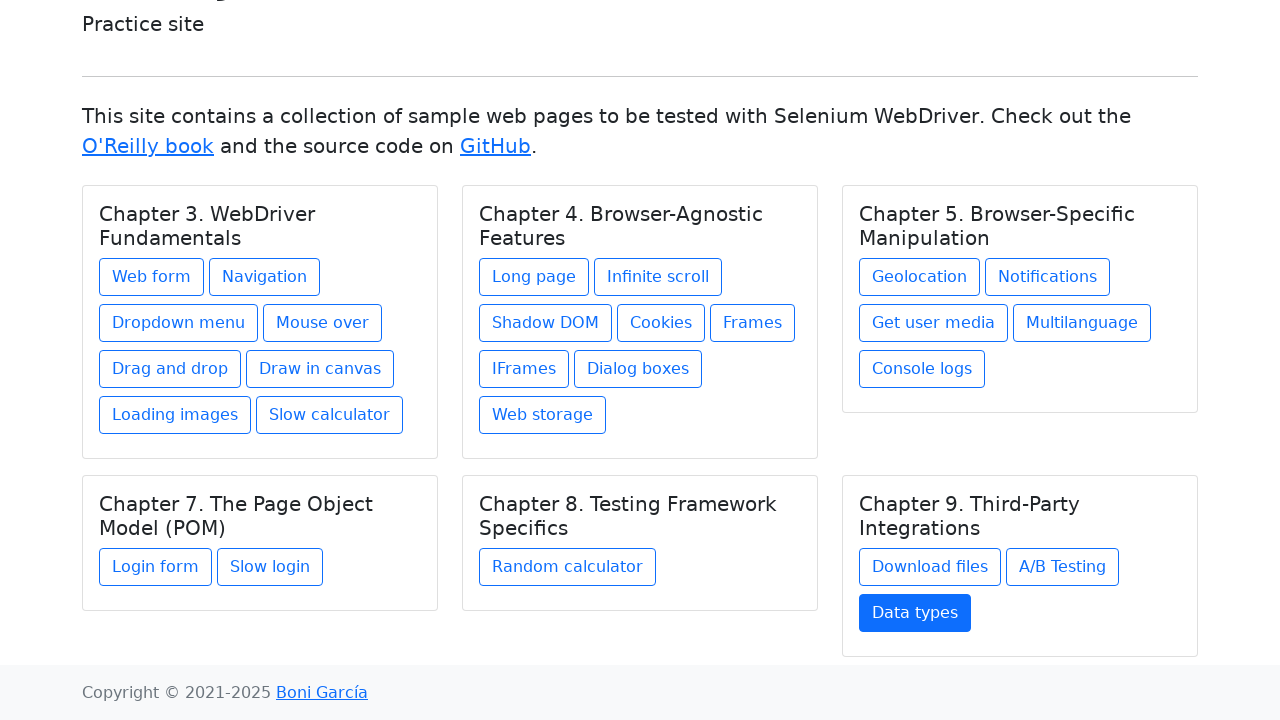